Tests filling a large form by entering "1" into all input fields and clicking the submit button

Starting URL: http://suninjuly.github.io/huge_form.html

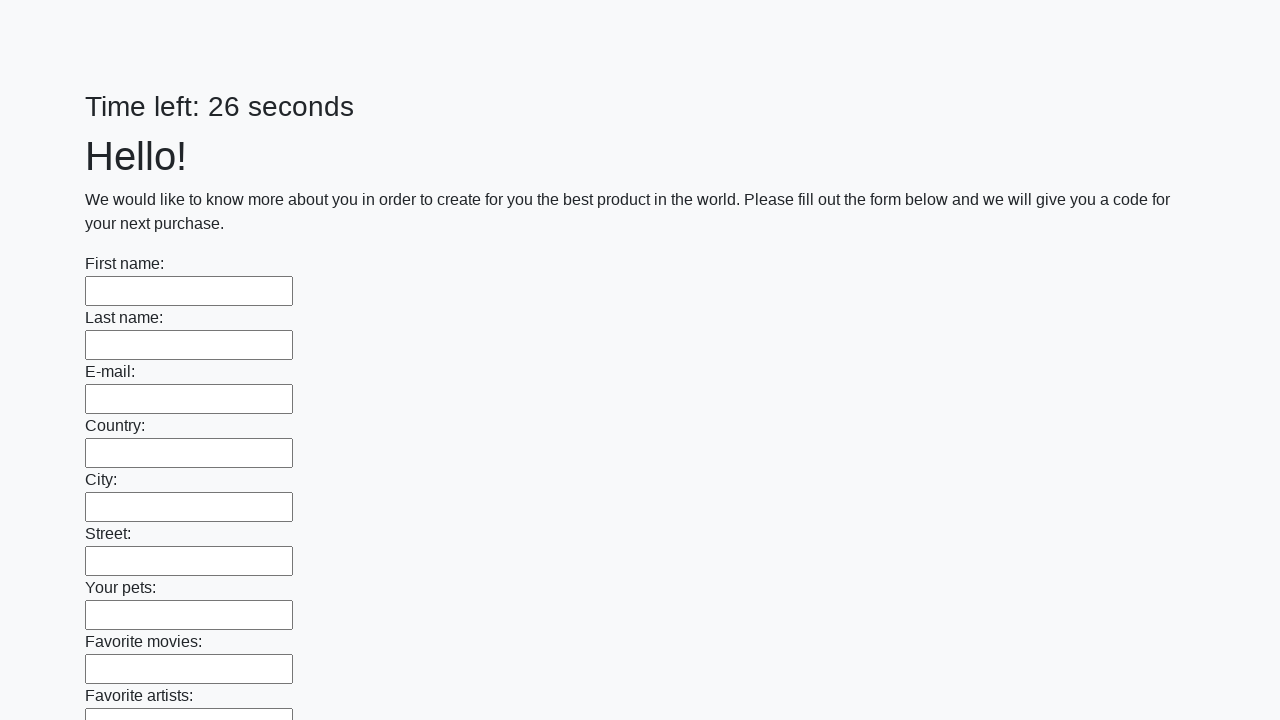

Navigated to huge form page
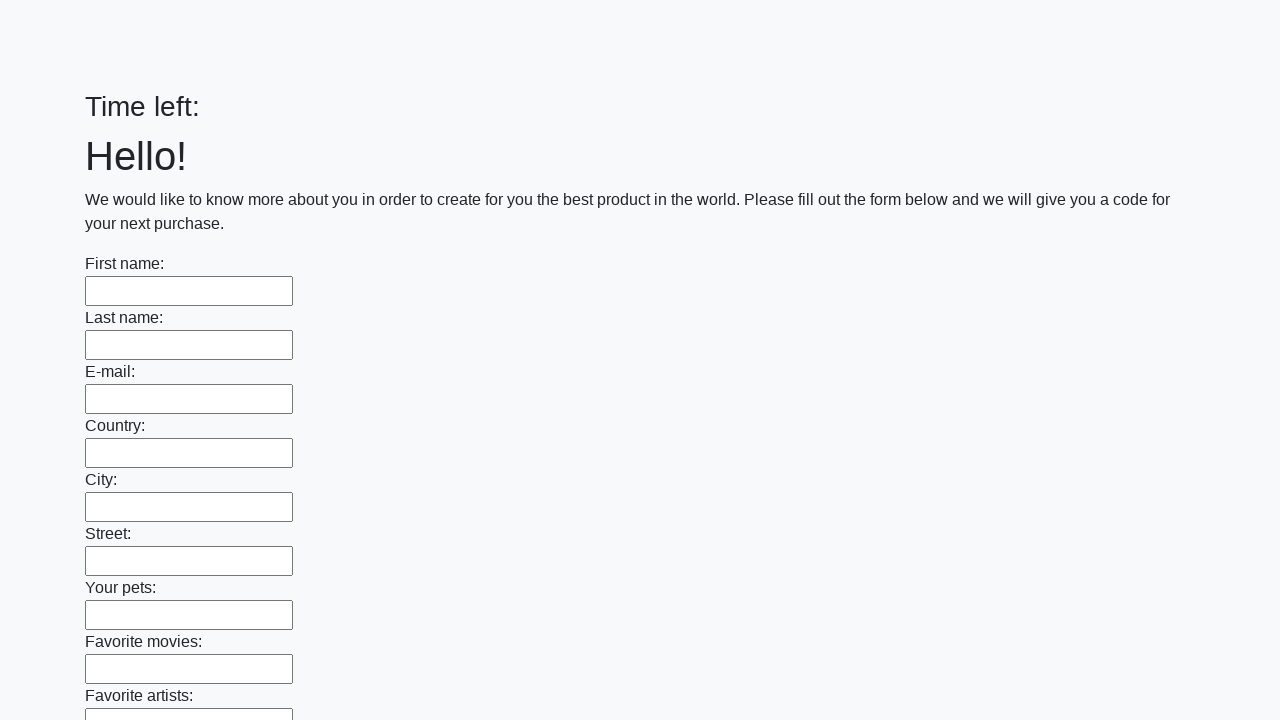

Located all input fields on the form
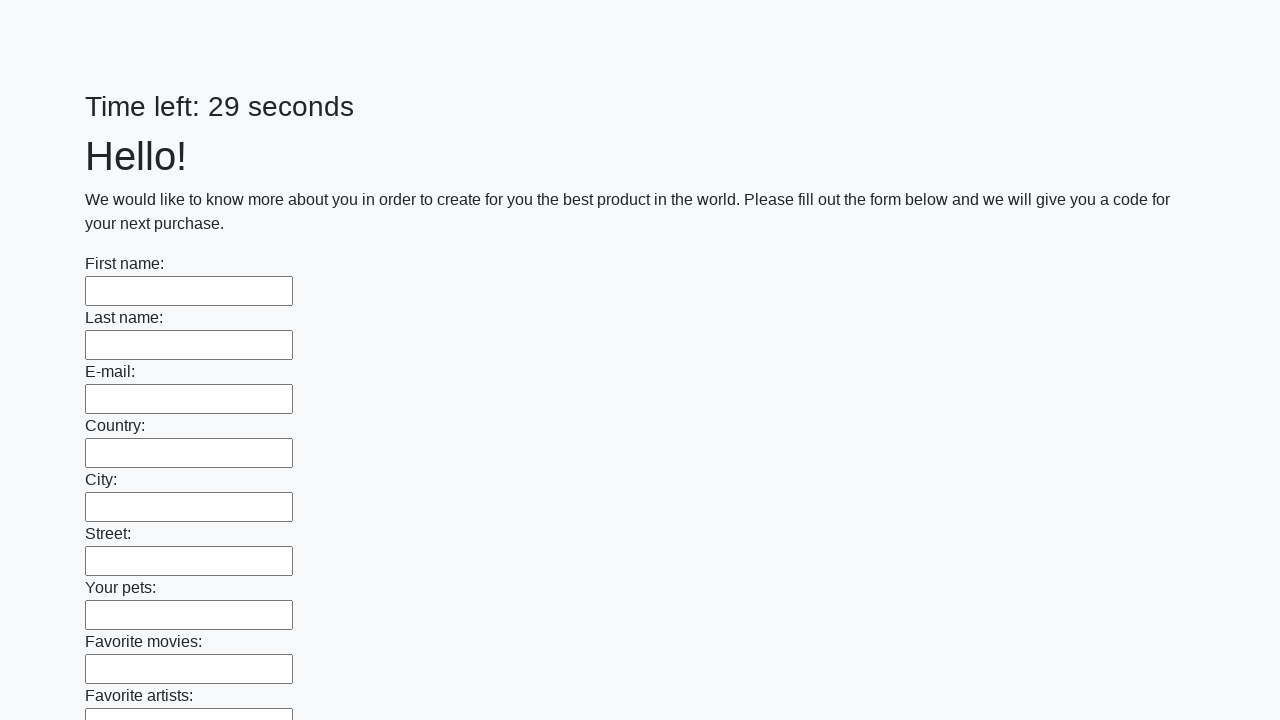

Found 100 input fields on the form
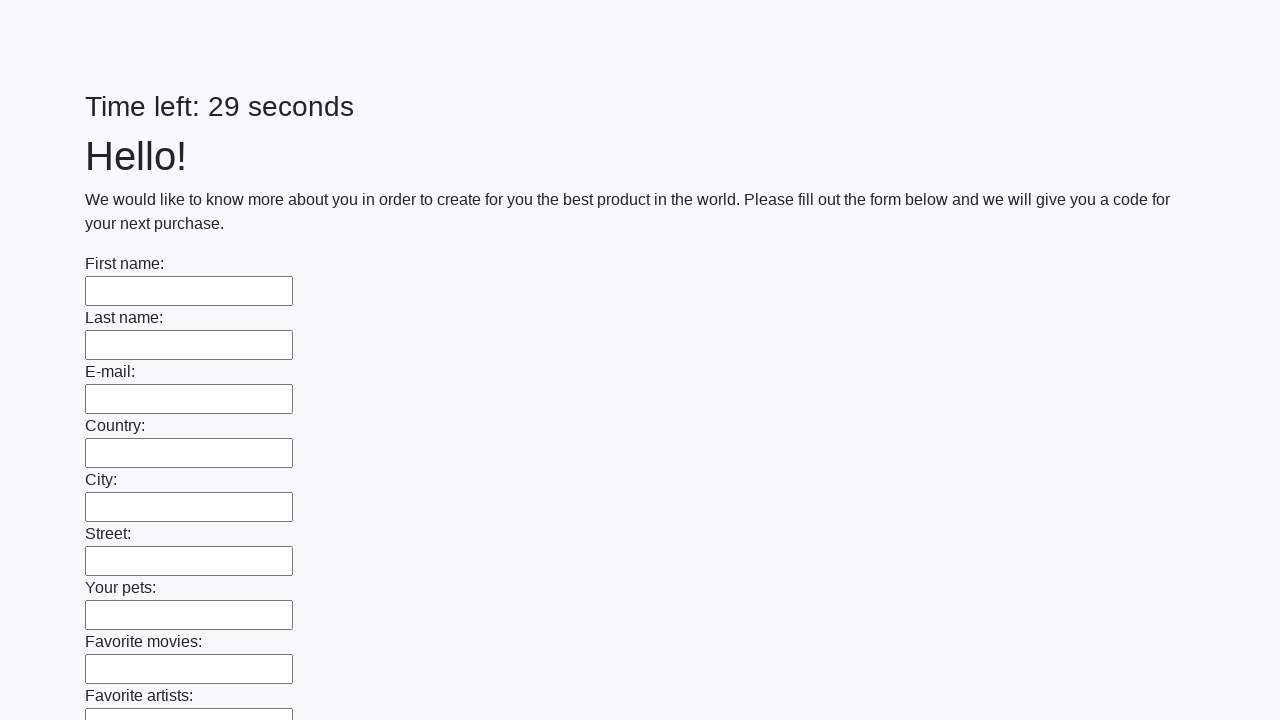

Filled input field 1 of 100 with '1' on input >> nth=0
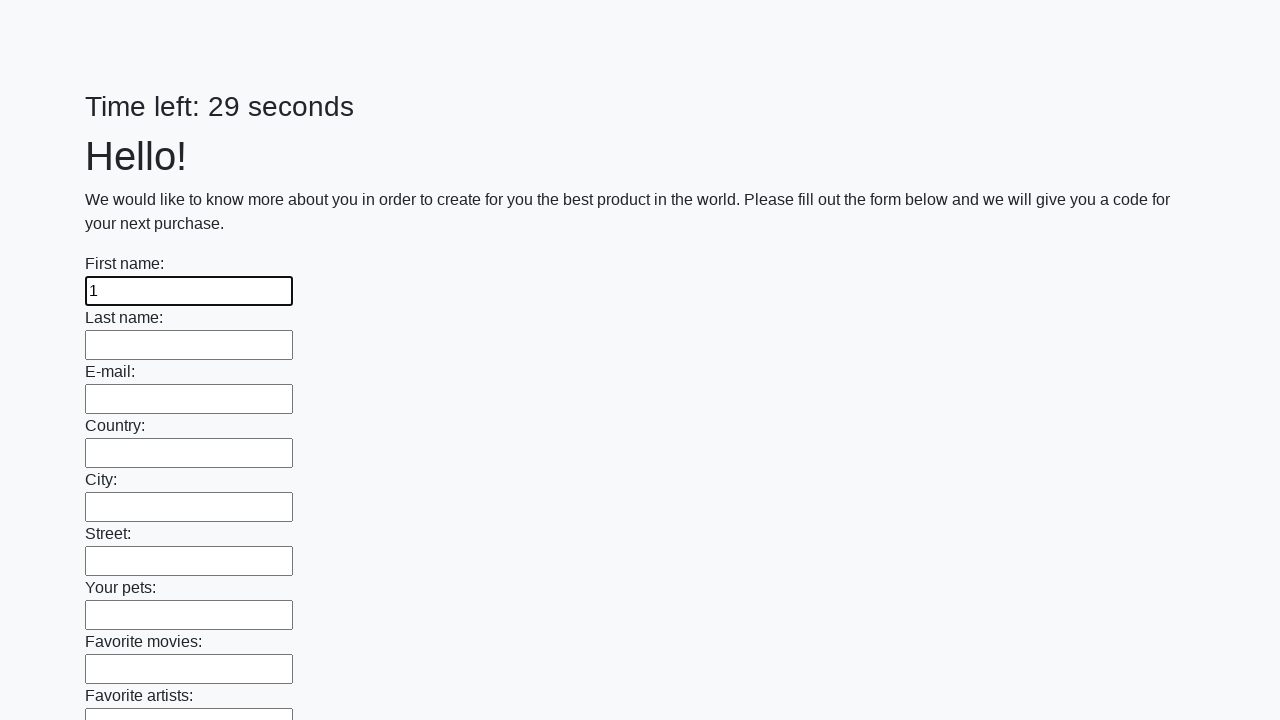

Filled input field 2 of 100 with '1' on input >> nth=1
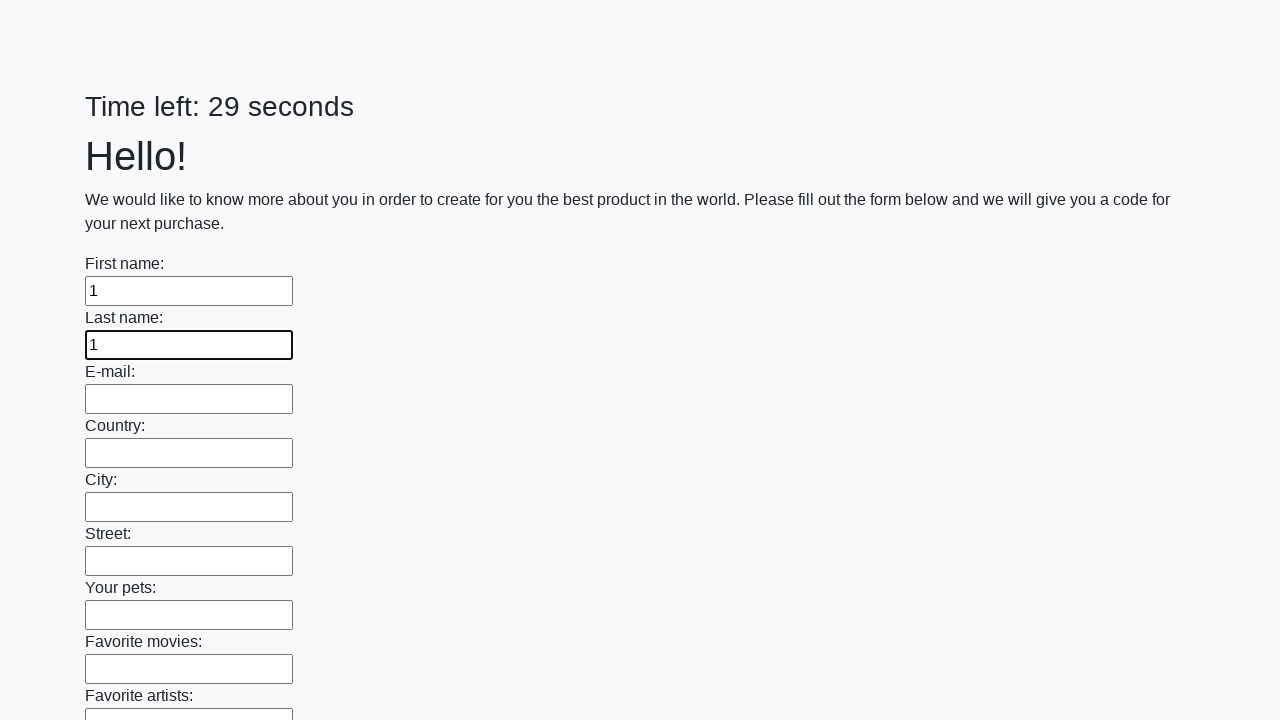

Filled input field 3 of 100 with '1' on input >> nth=2
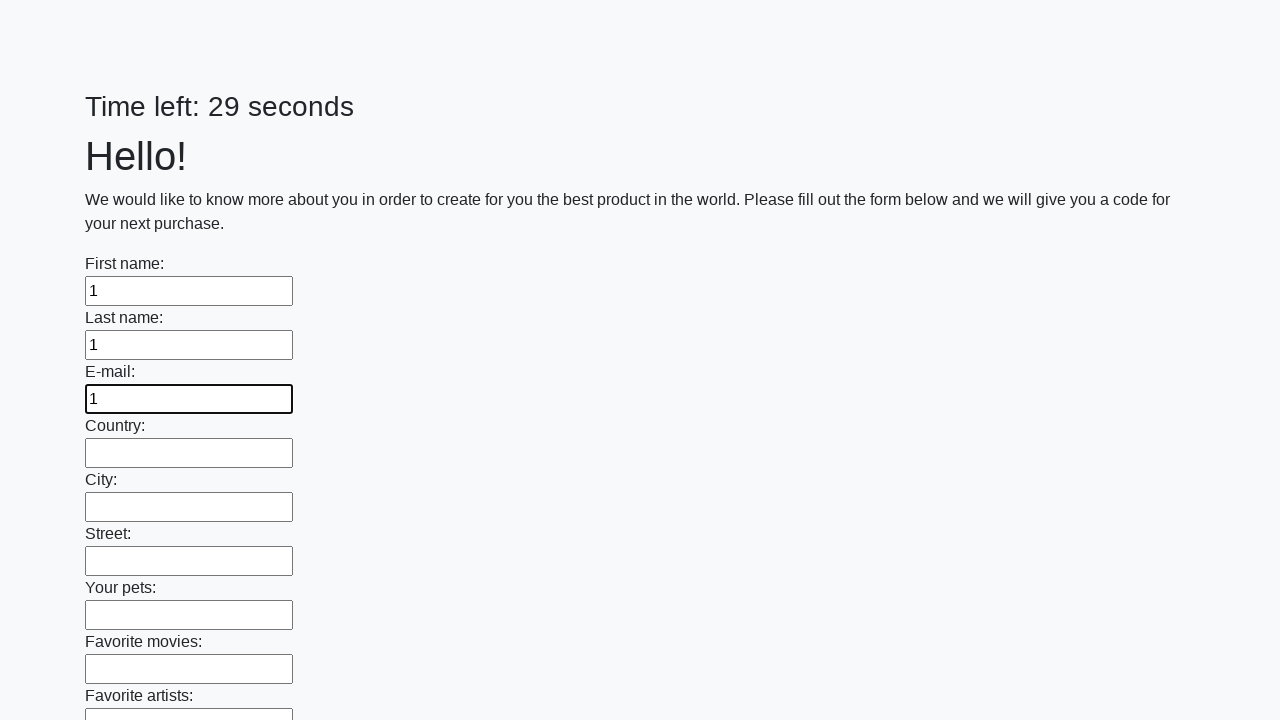

Filled input field 4 of 100 with '1' on input >> nth=3
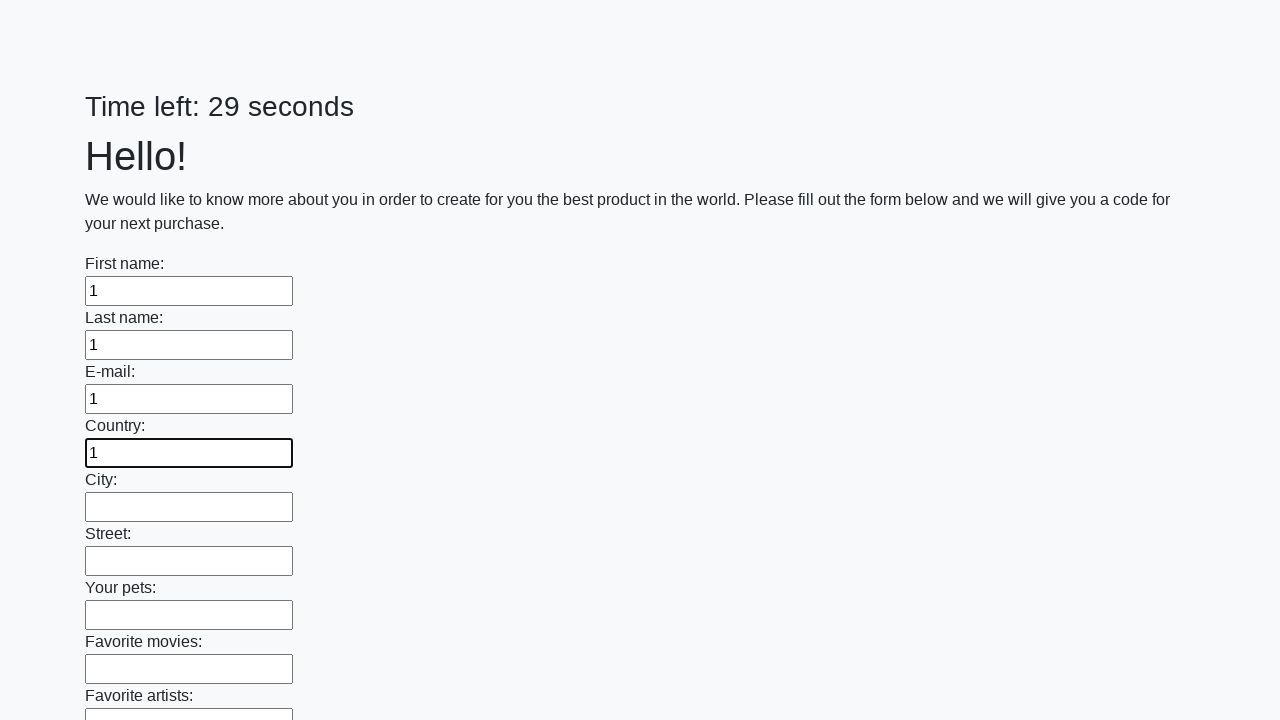

Filled input field 5 of 100 with '1' on input >> nth=4
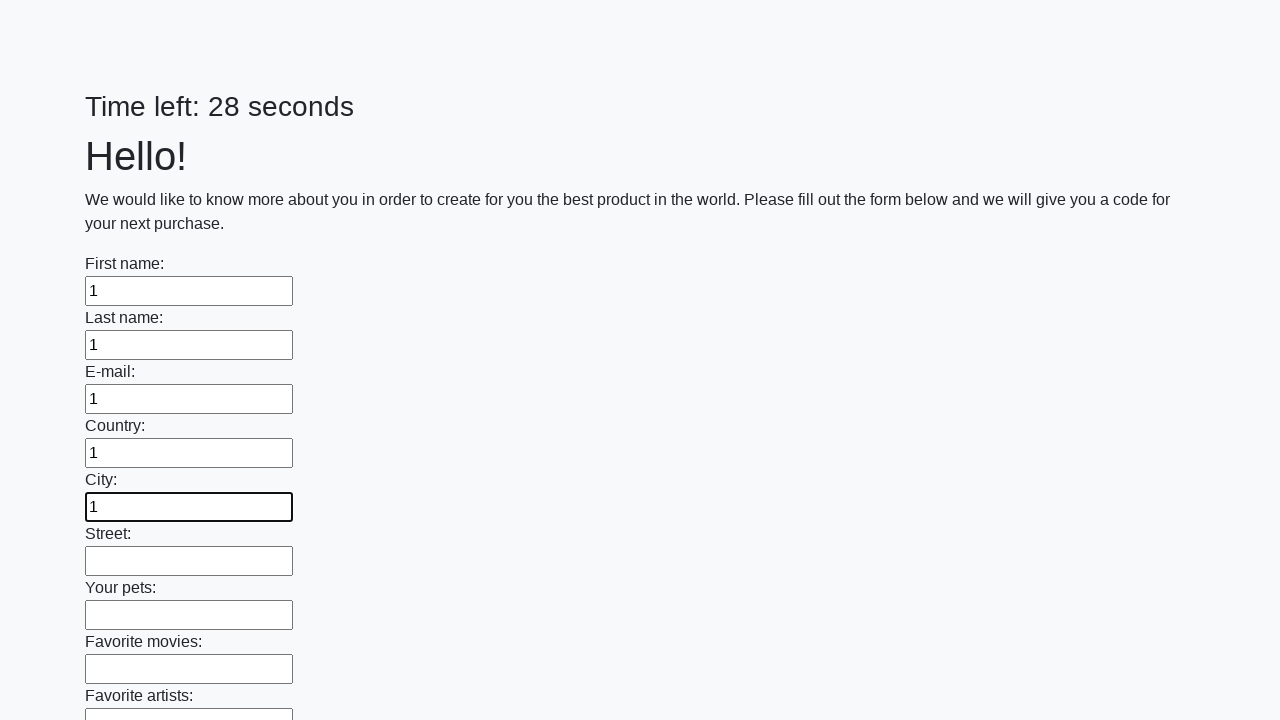

Filled input field 6 of 100 with '1' on input >> nth=5
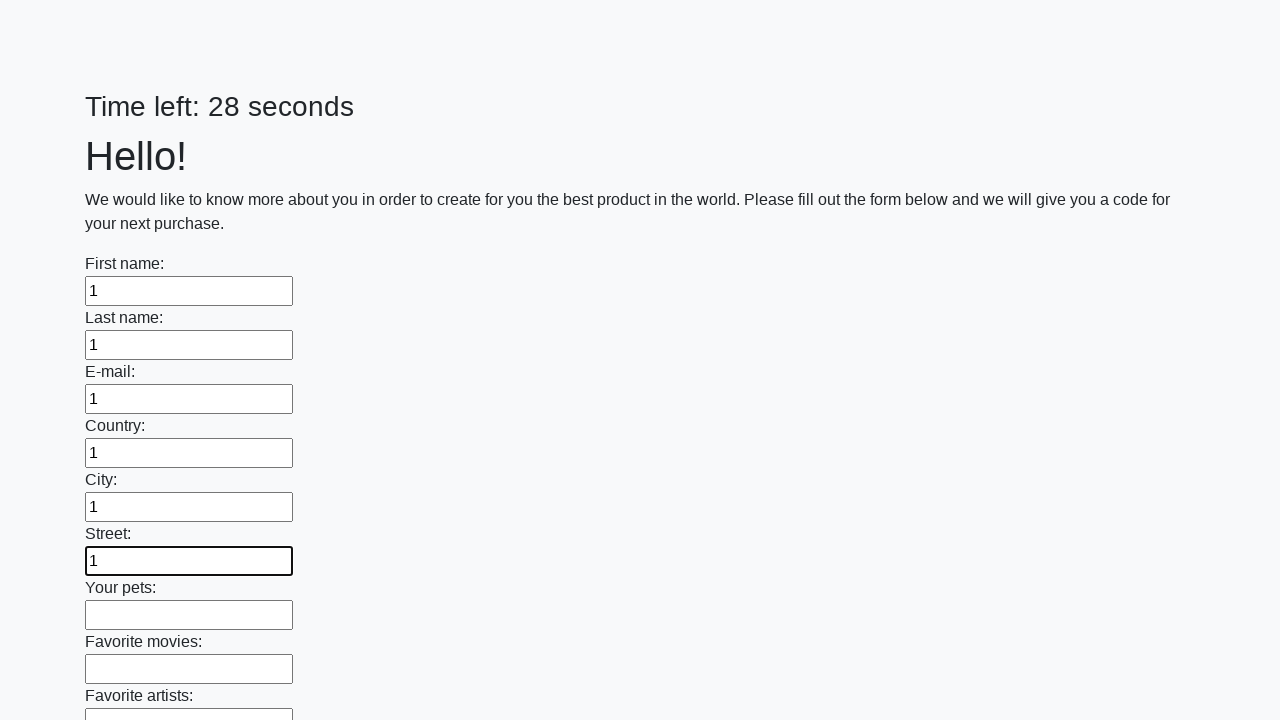

Filled input field 7 of 100 with '1' on input >> nth=6
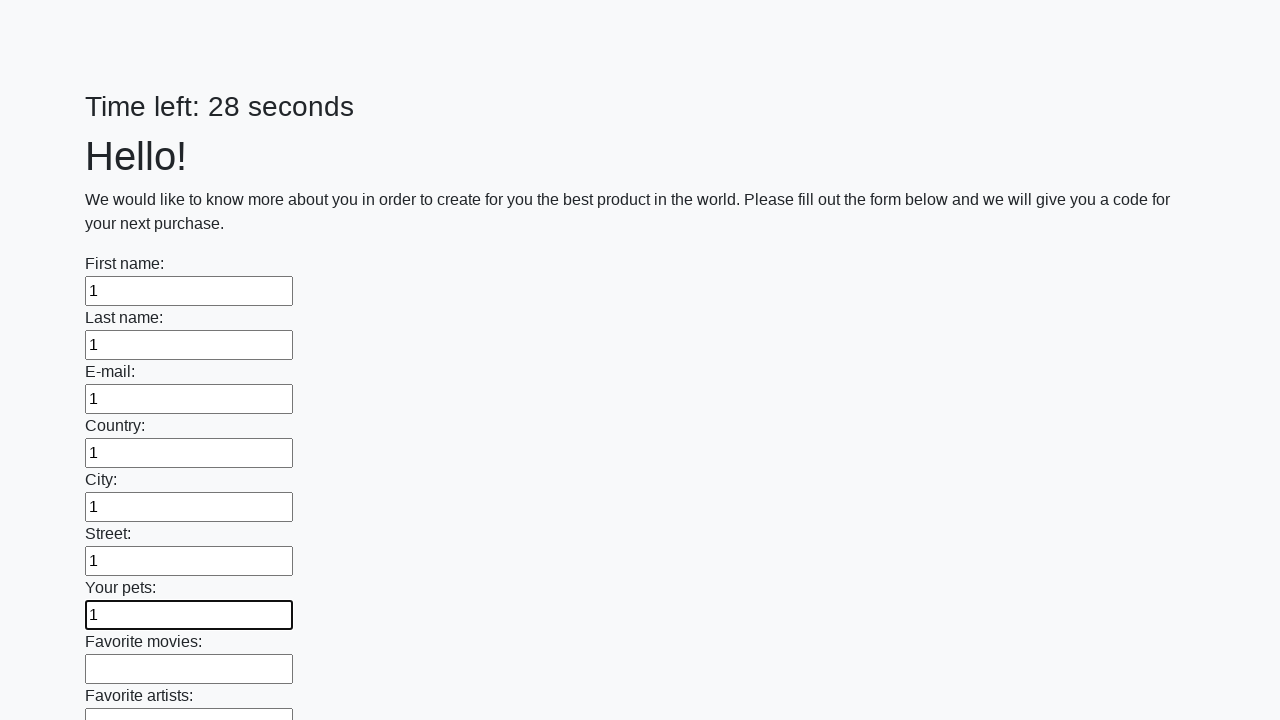

Filled input field 8 of 100 with '1' on input >> nth=7
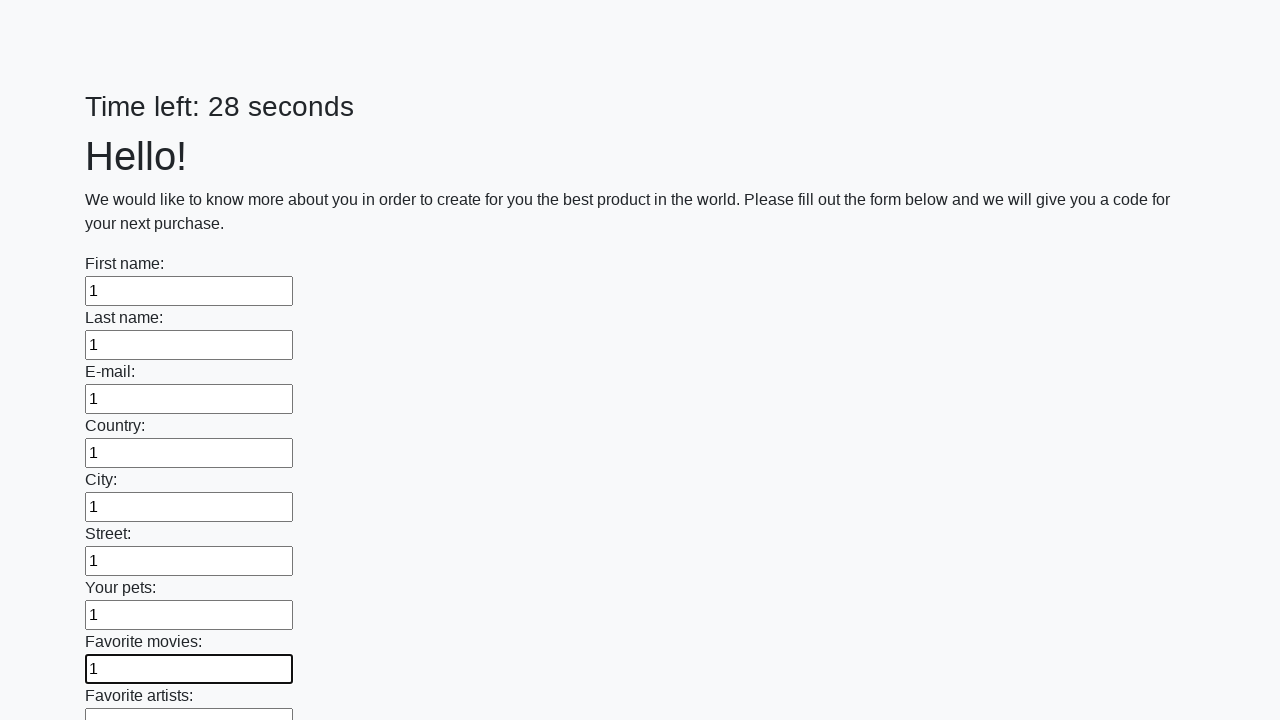

Filled input field 9 of 100 with '1' on input >> nth=8
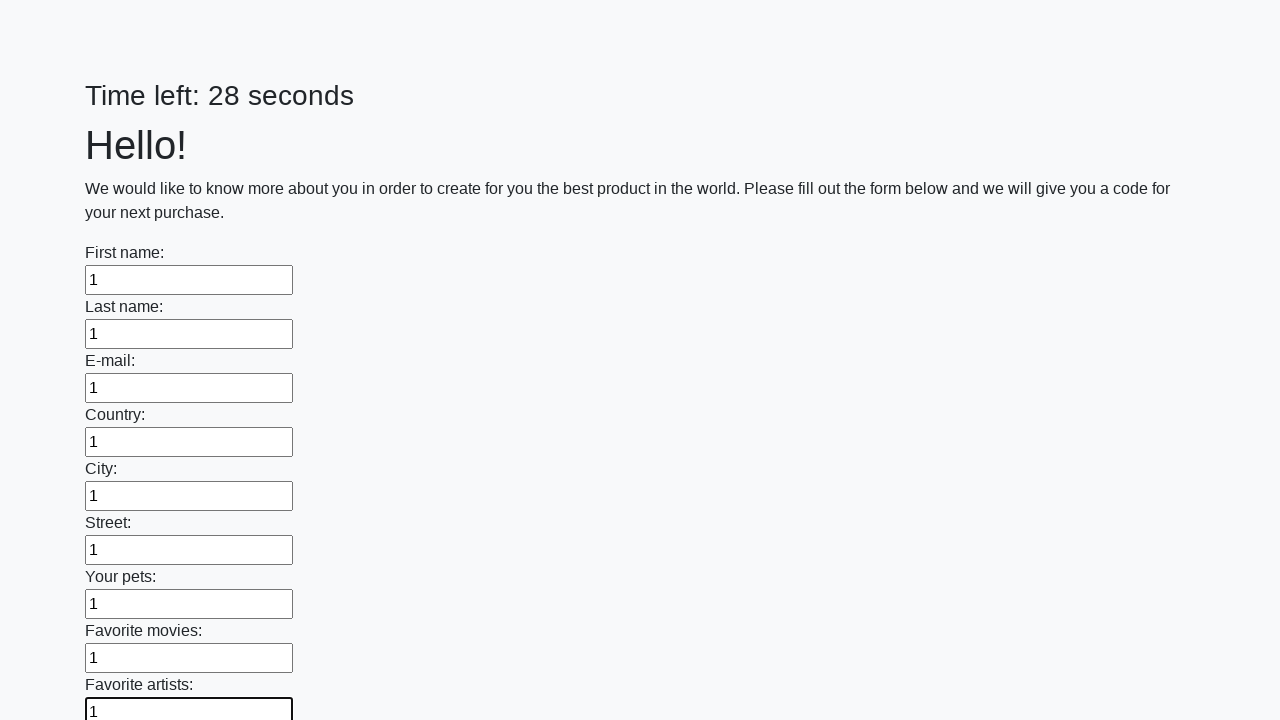

Filled input field 10 of 100 with '1' on input >> nth=9
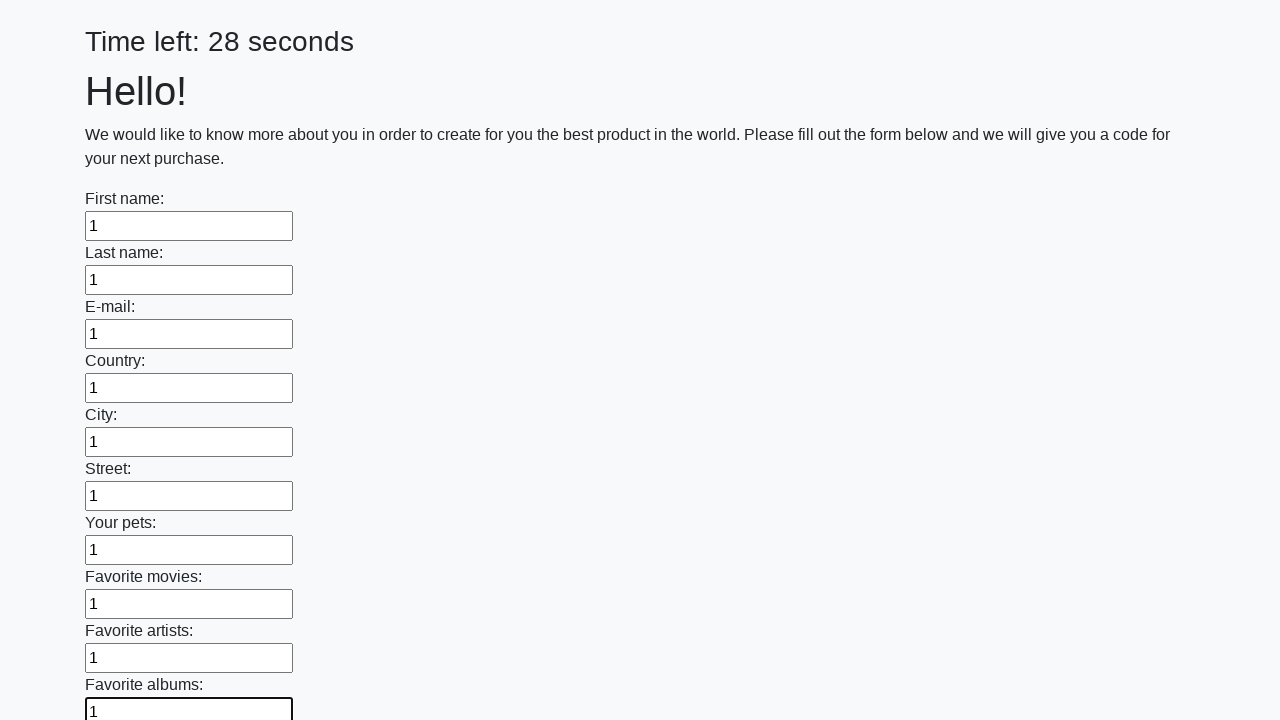

Filled input field 11 of 100 with '1' on input >> nth=10
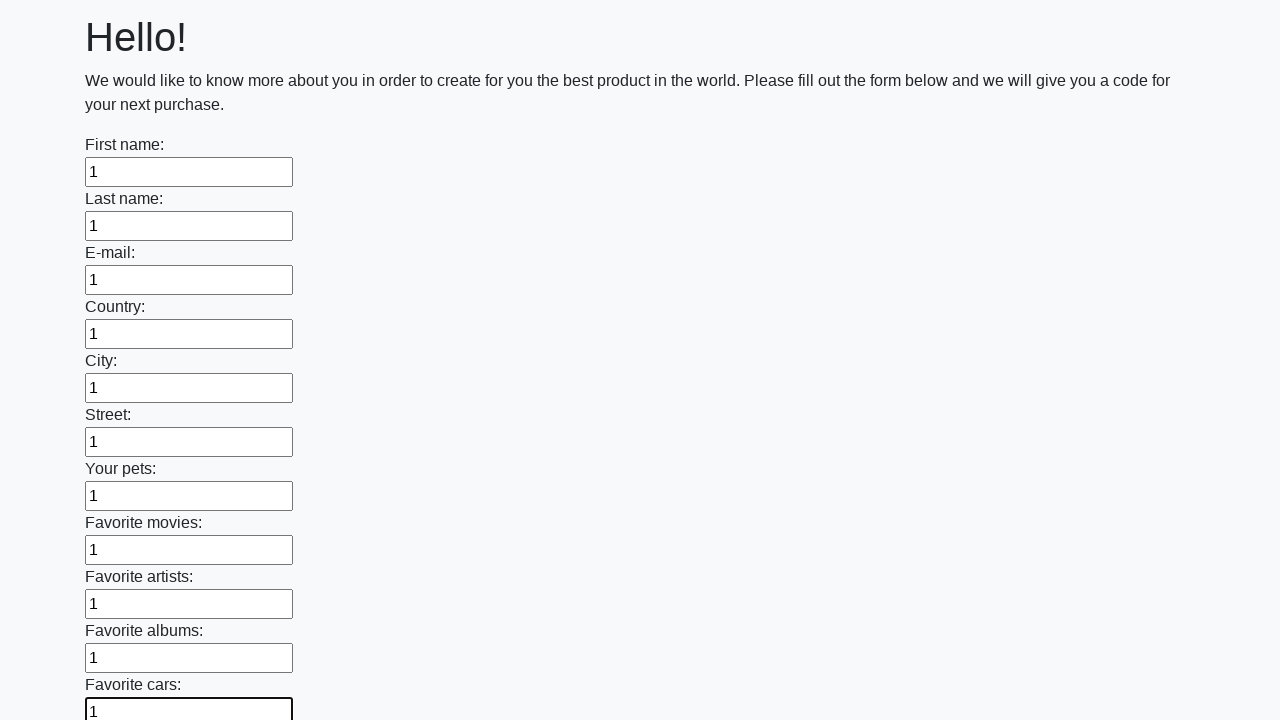

Filled input field 12 of 100 with '1' on input >> nth=11
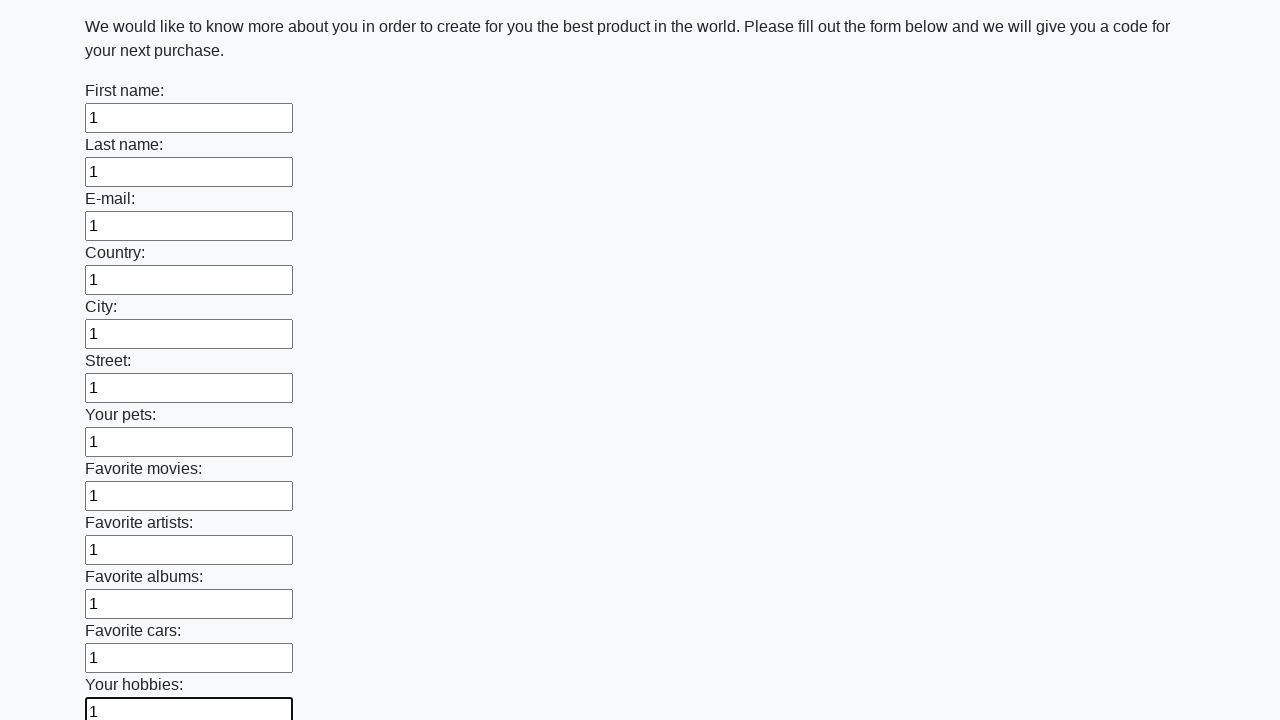

Filled input field 13 of 100 with '1' on input >> nth=12
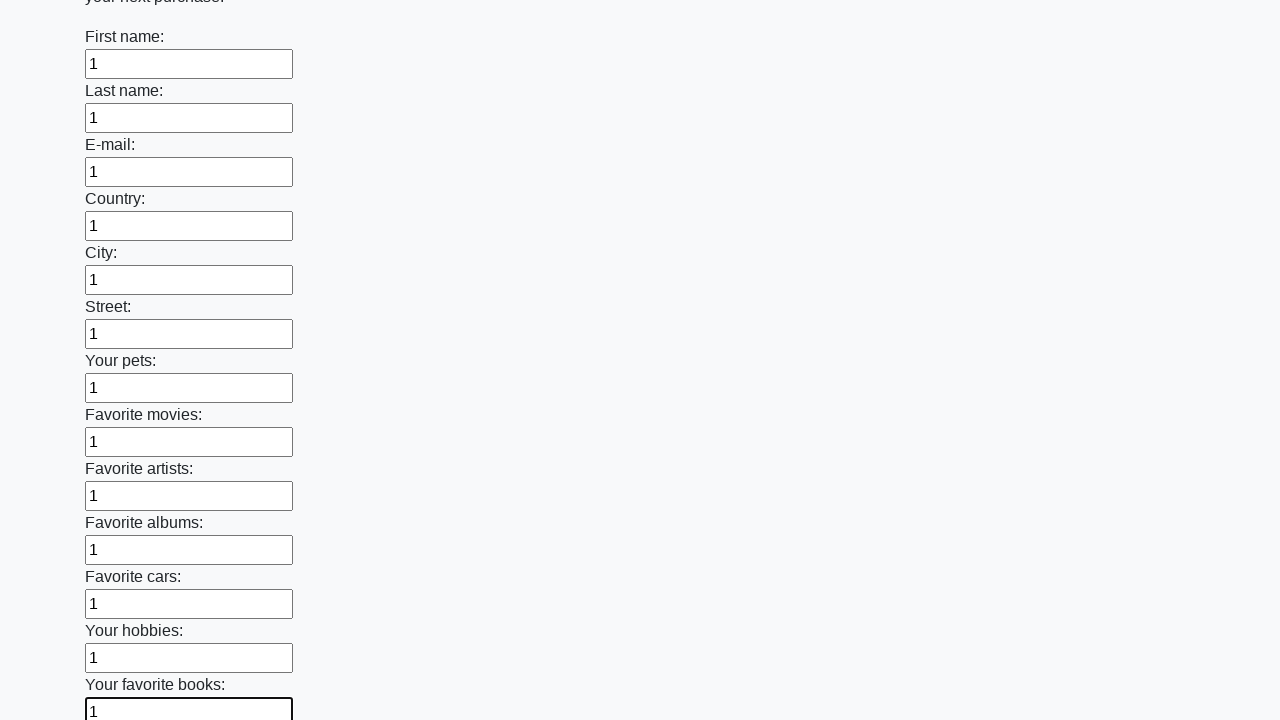

Filled input field 14 of 100 with '1' on input >> nth=13
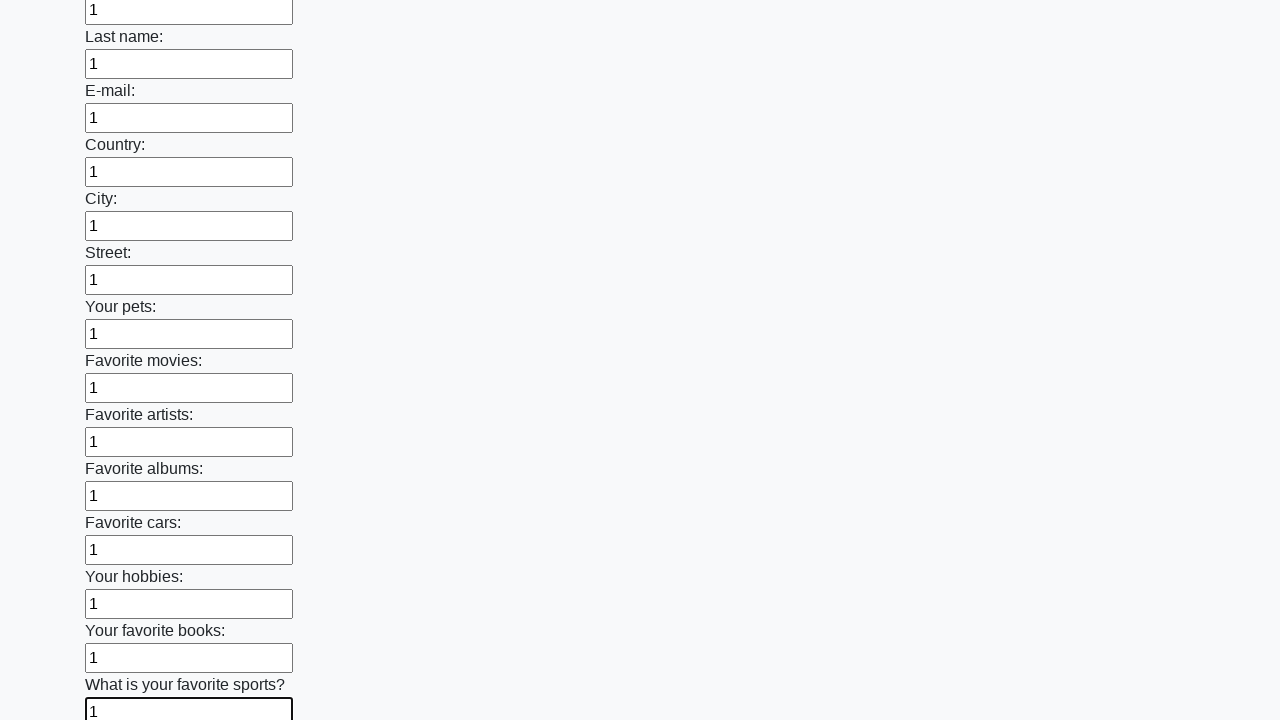

Filled input field 15 of 100 with '1' on input >> nth=14
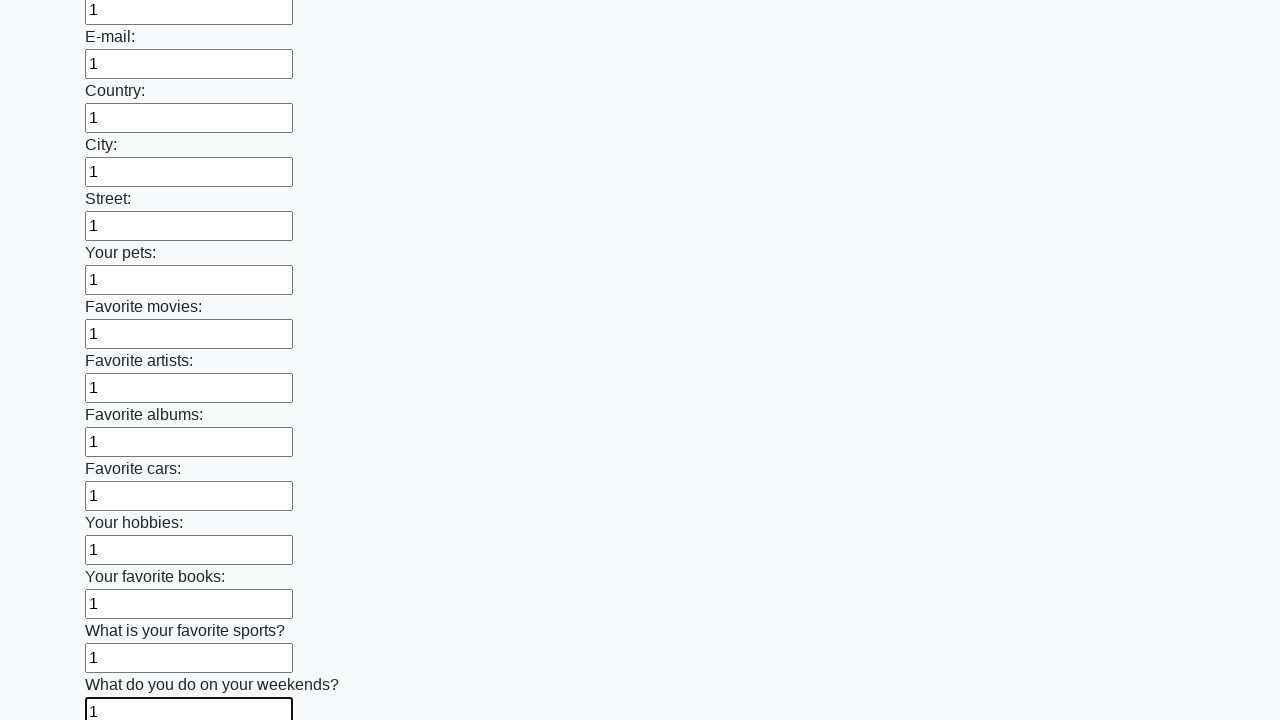

Filled input field 16 of 100 with '1' on input >> nth=15
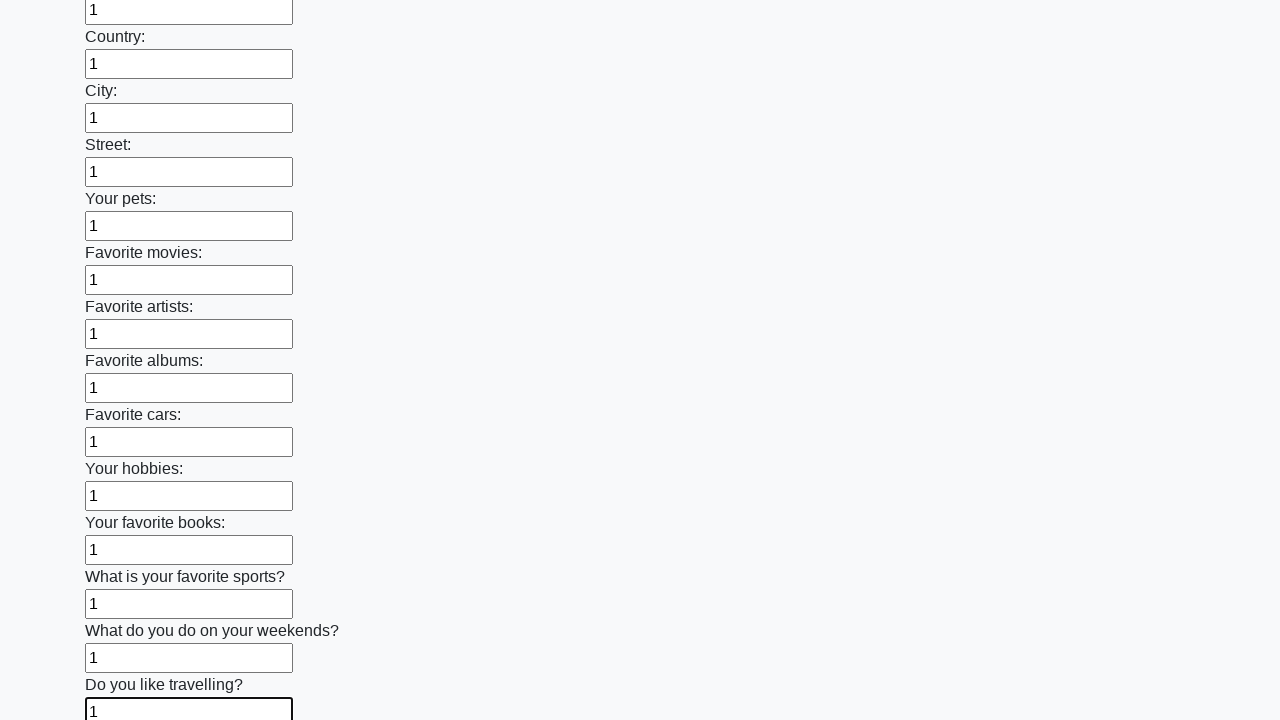

Filled input field 17 of 100 with '1' on input >> nth=16
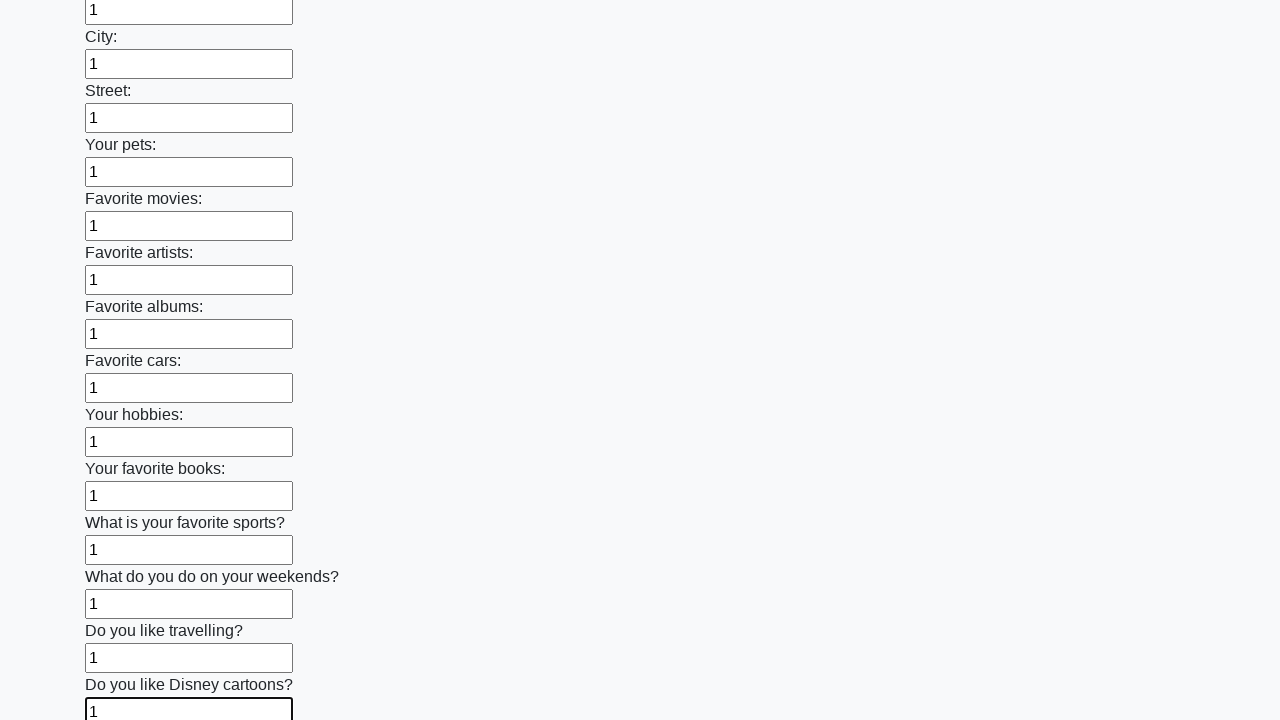

Filled input field 18 of 100 with '1' on input >> nth=17
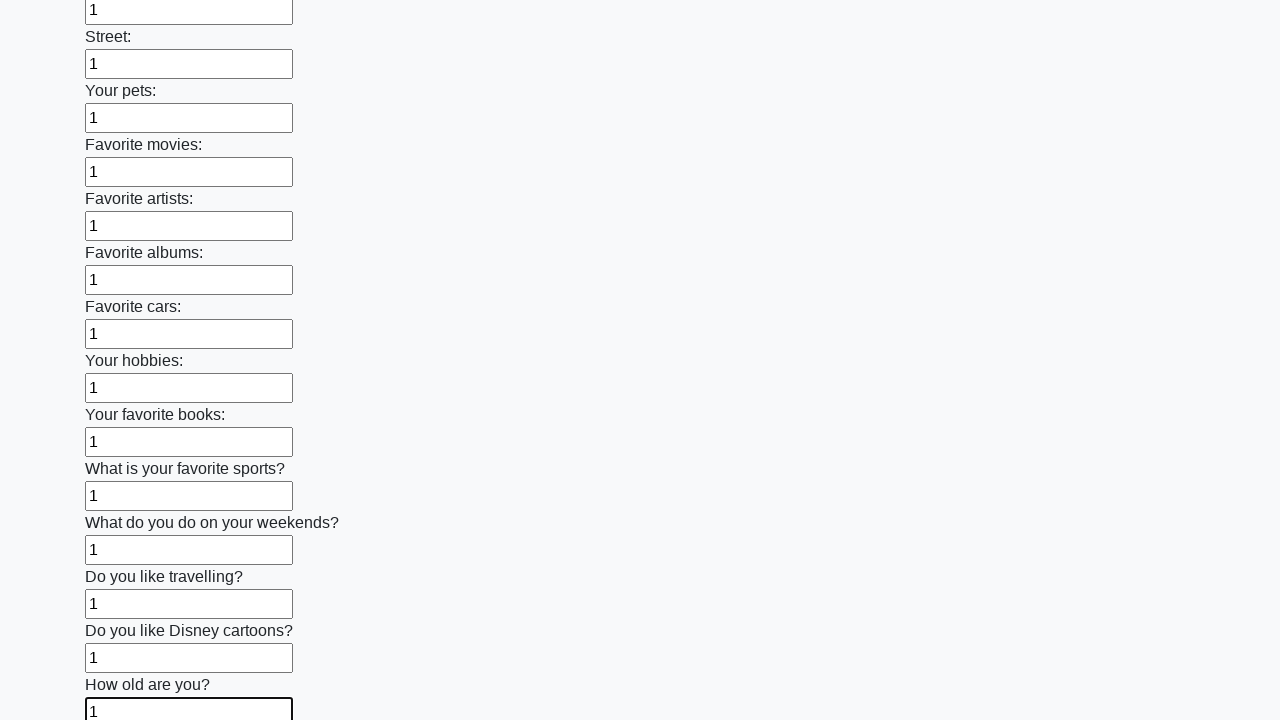

Filled input field 19 of 100 with '1' on input >> nth=18
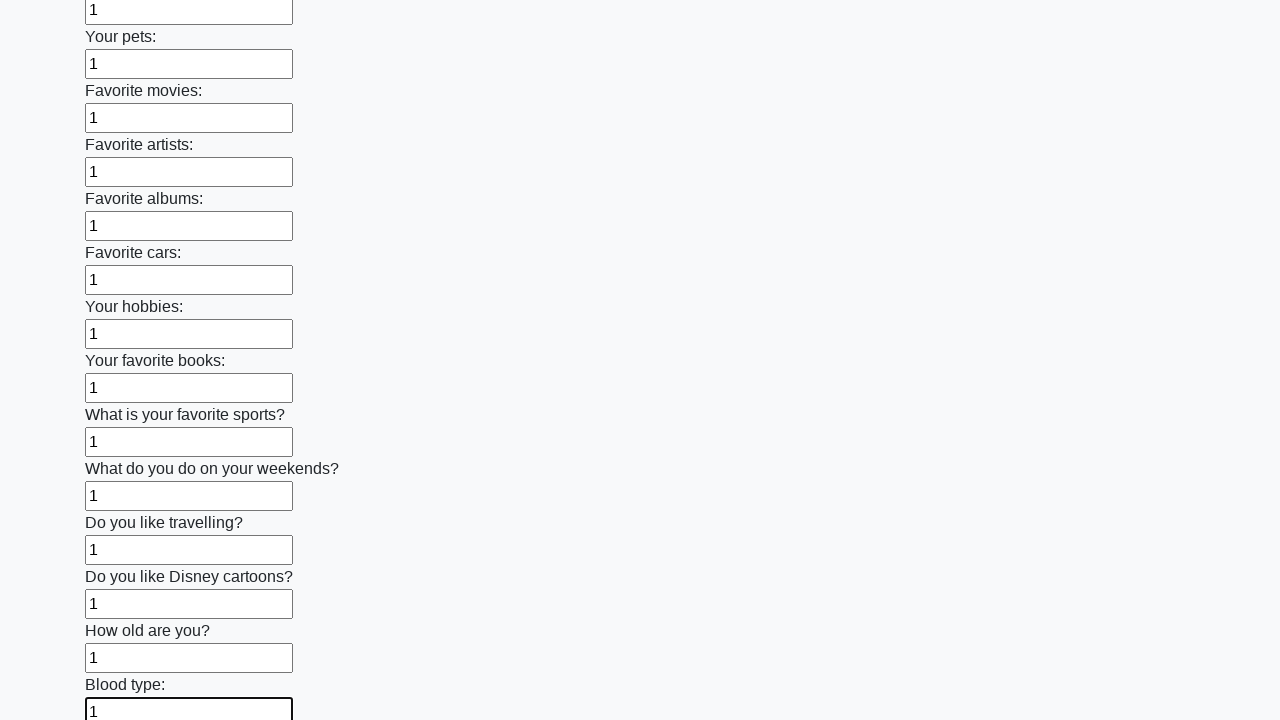

Filled input field 20 of 100 with '1' on input >> nth=19
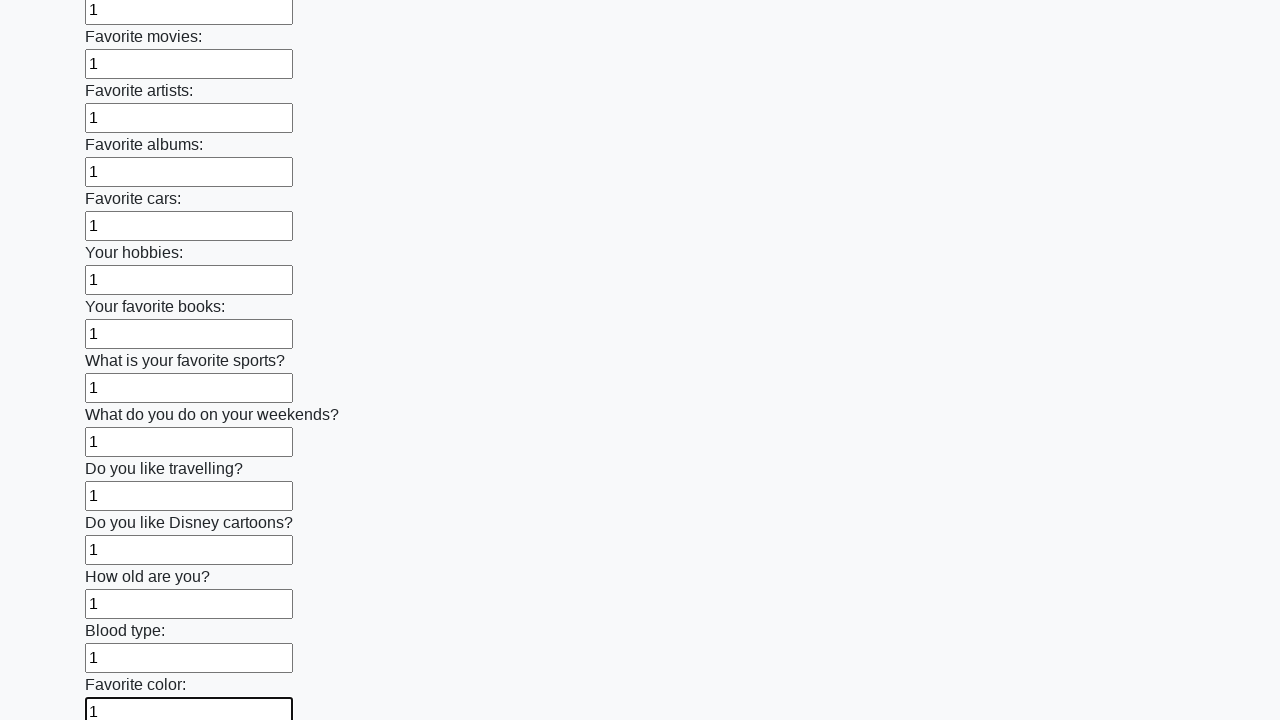

Filled input field 21 of 100 with '1' on input >> nth=20
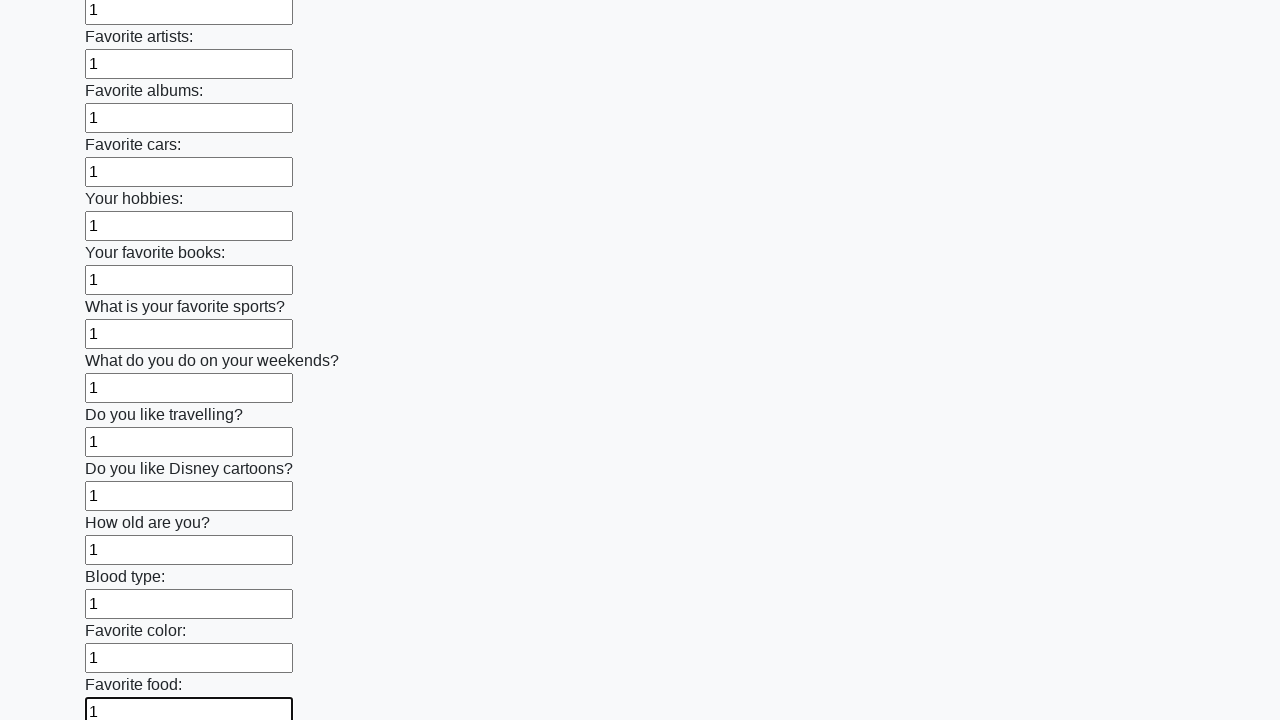

Filled input field 22 of 100 with '1' on input >> nth=21
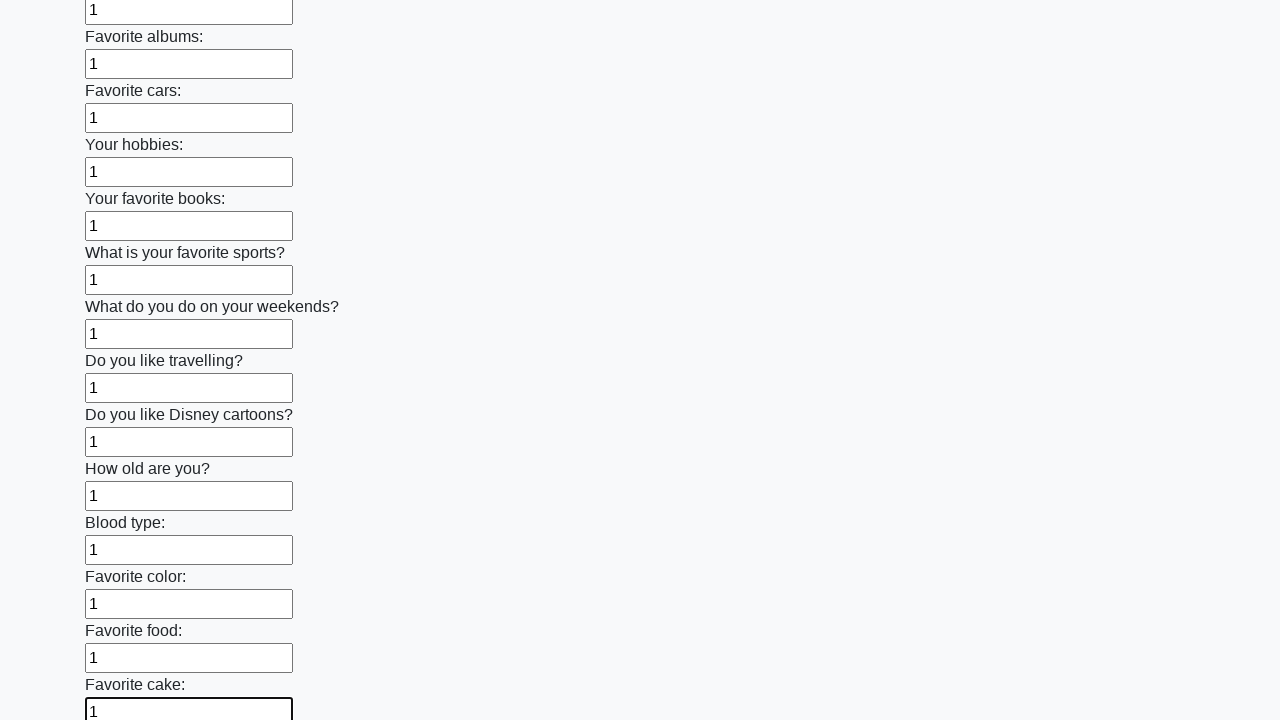

Filled input field 23 of 100 with '1' on input >> nth=22
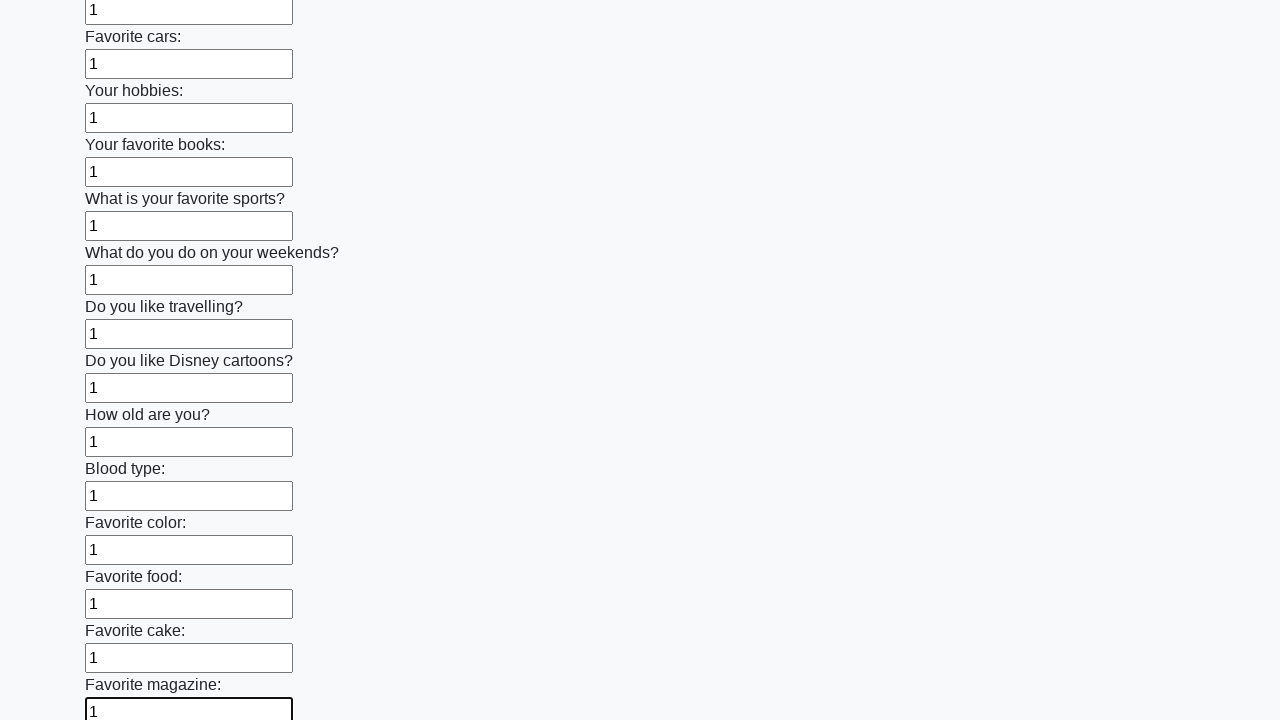

Filled input field 24 of 100 with '1' on input >> nth=23
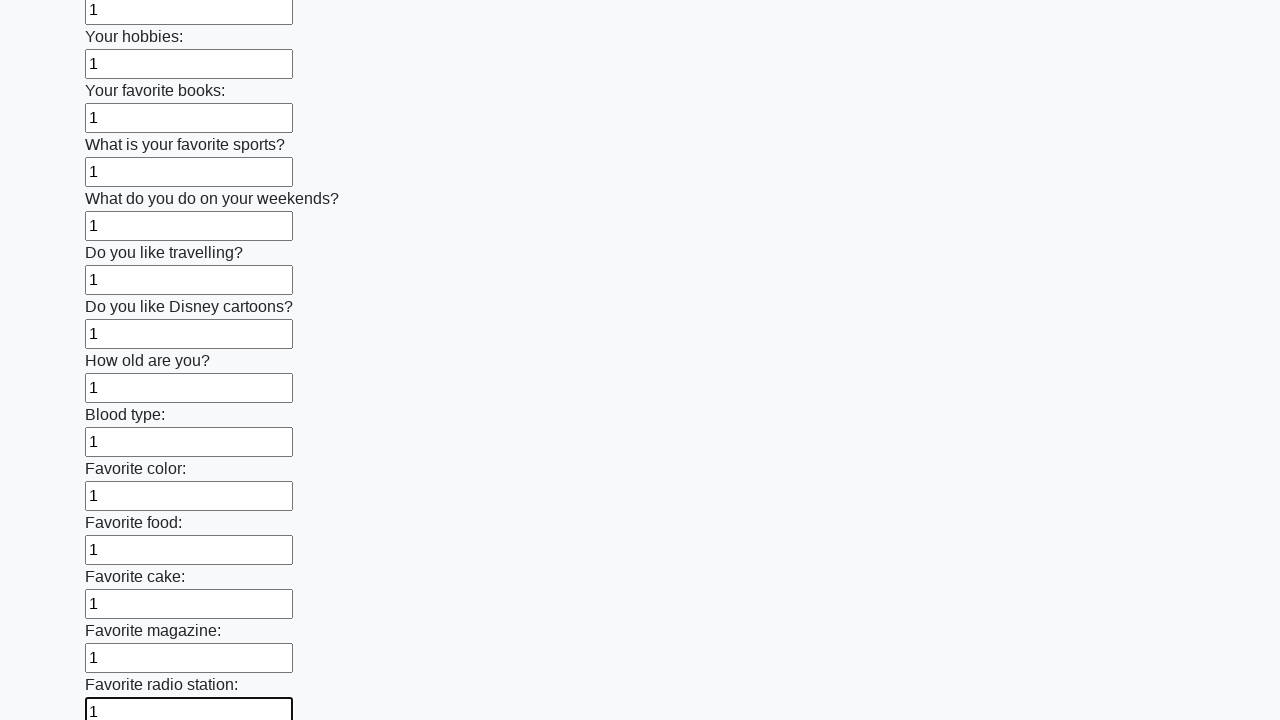

Filled input field 25 of 100 with '1' on input >> nth=24
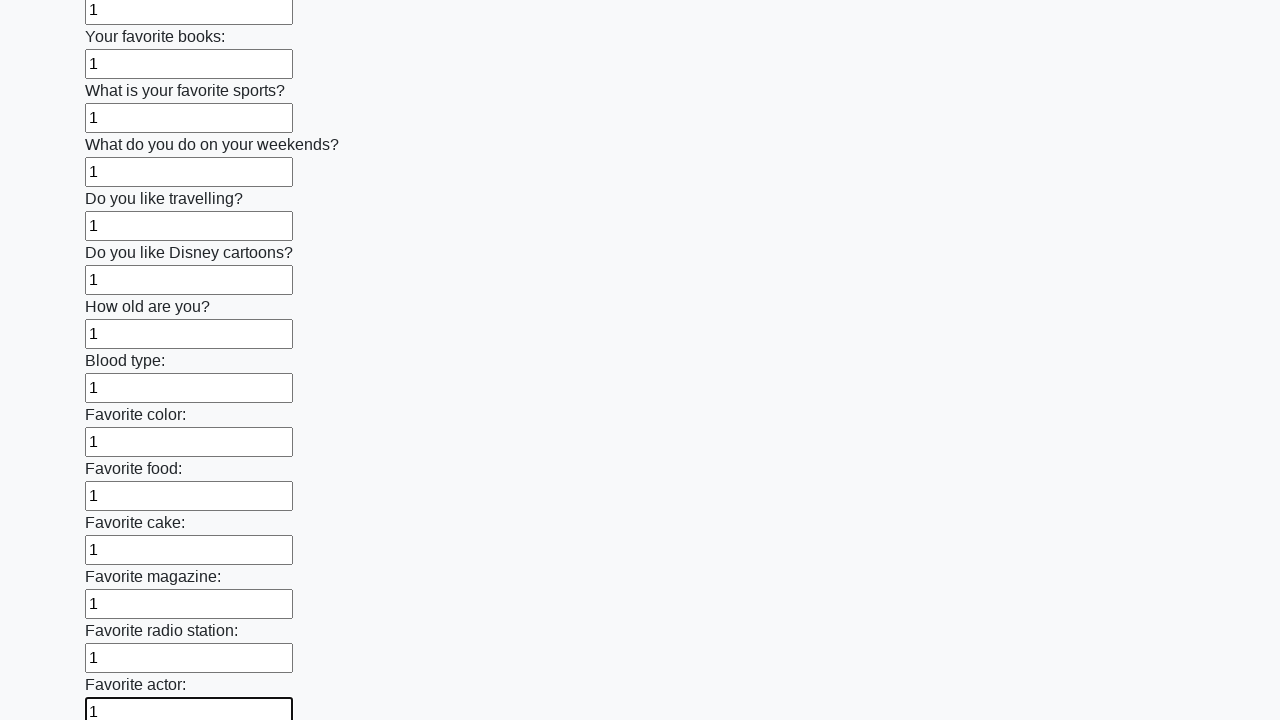

Filled input field 26 of 100 with '1' on input >> nth=25
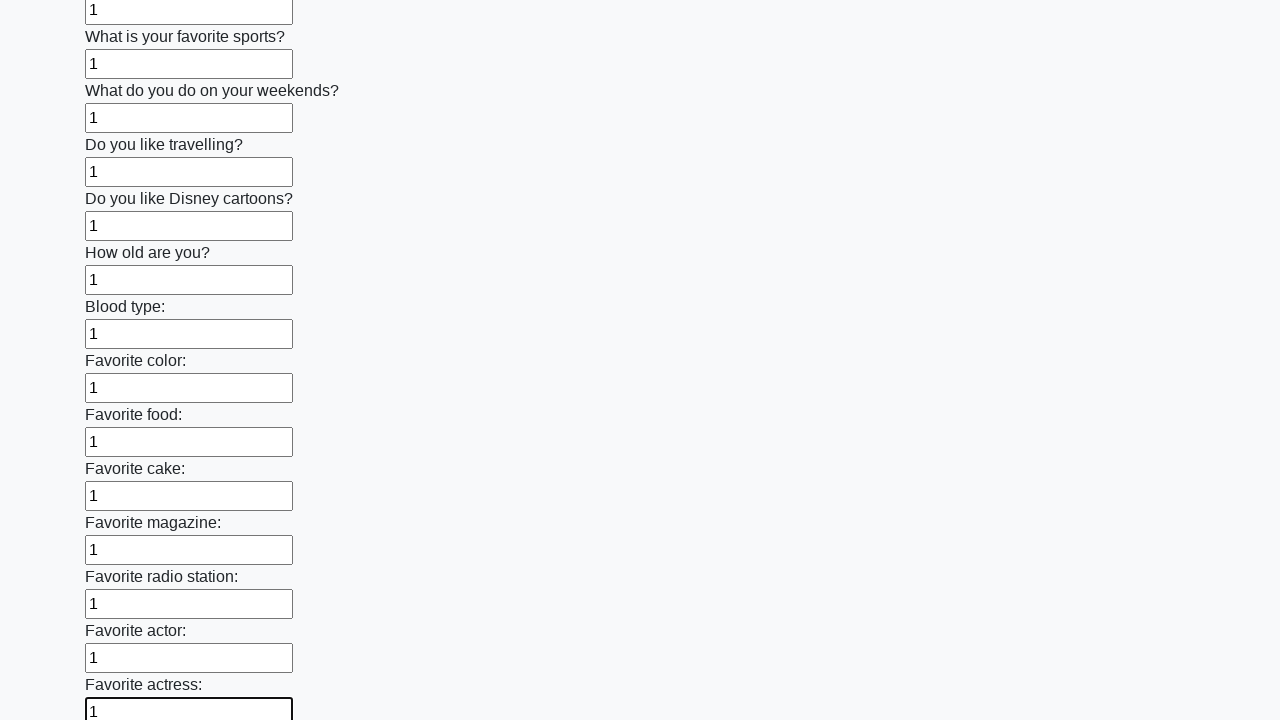

Filled input field 27 of 100 with '1' on input >> nth=26
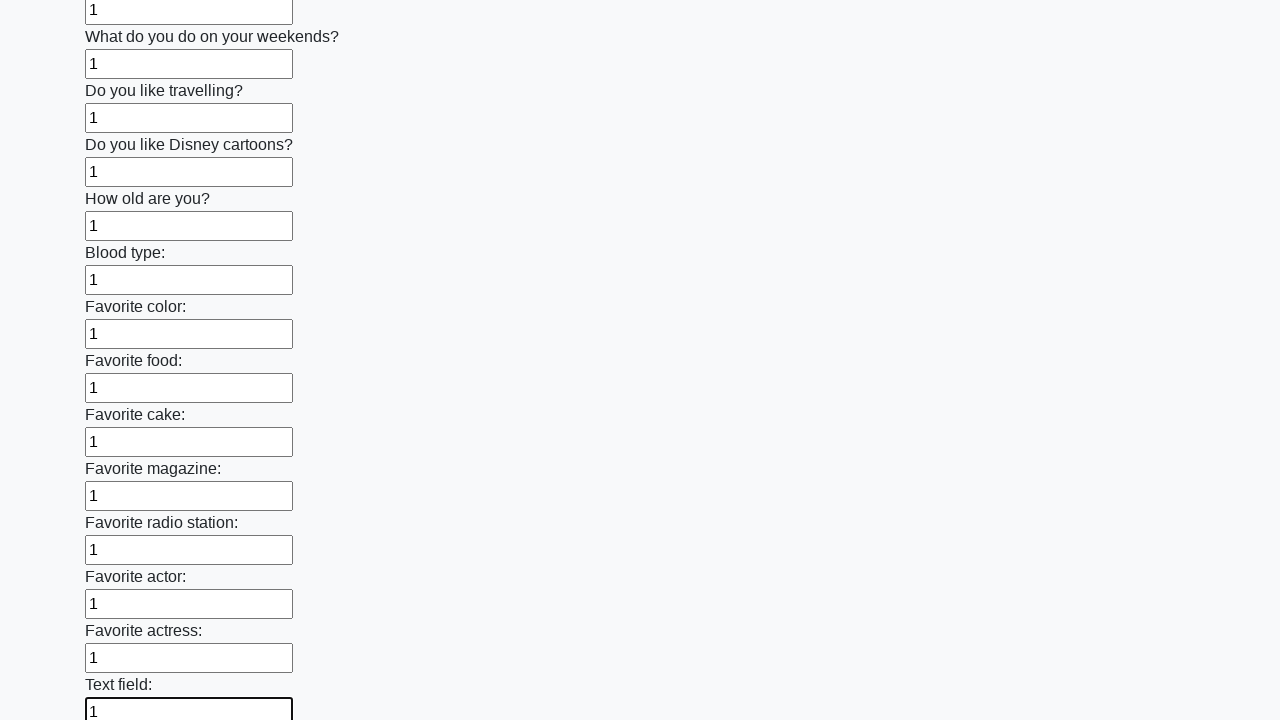

Filled input field 28 of 100 with '1' on input >> nth=27
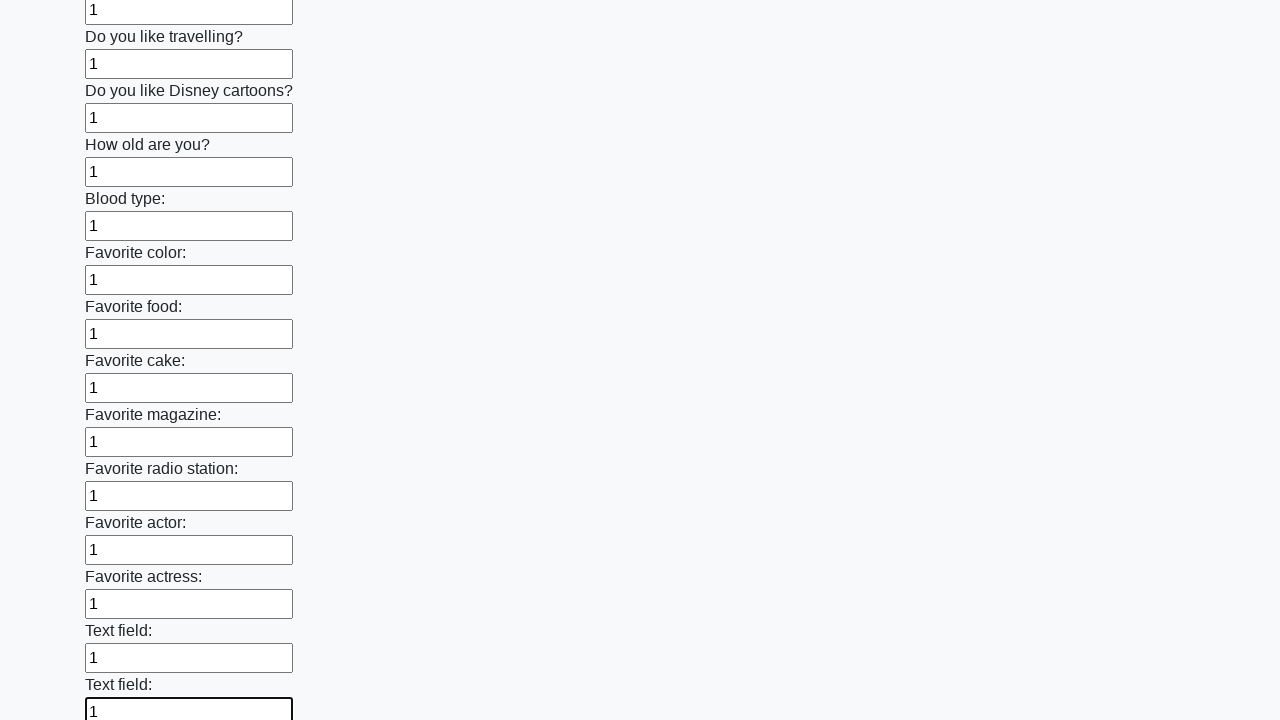

Filled input field 29 of 100 with '1' on input >> nth=28
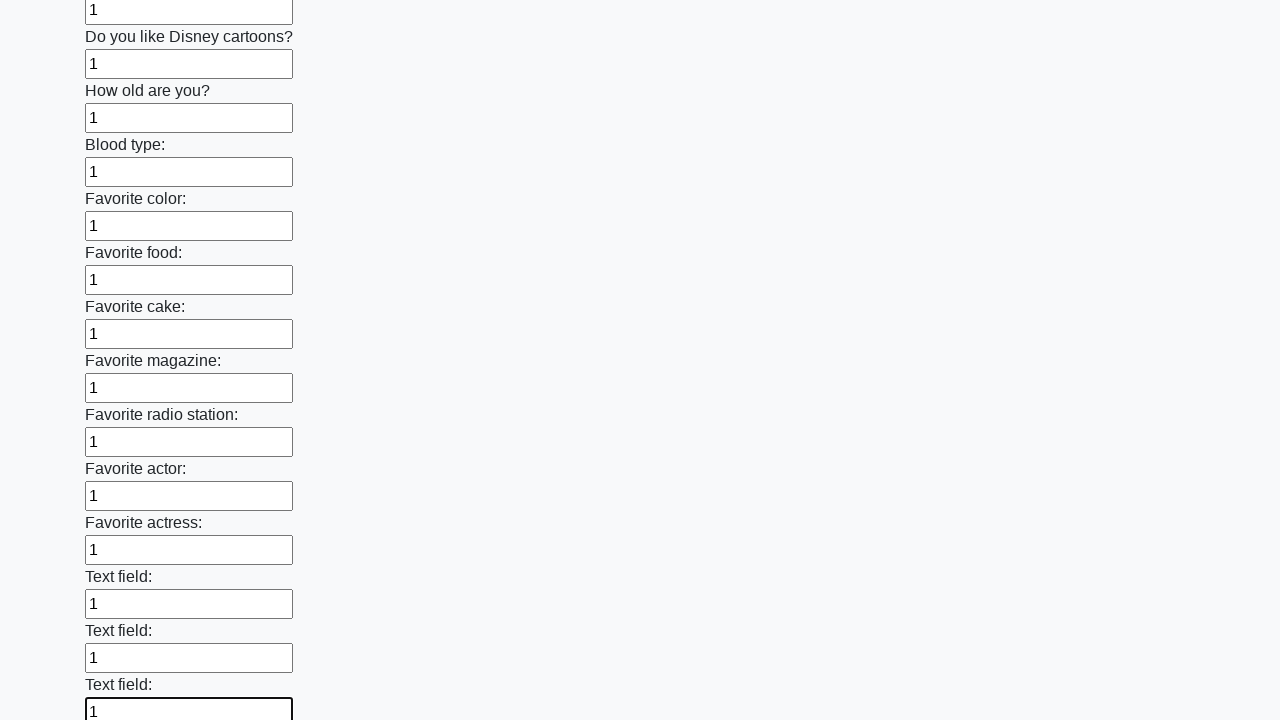

Filled input field 30 of 100 with '1' on input >> nth=29
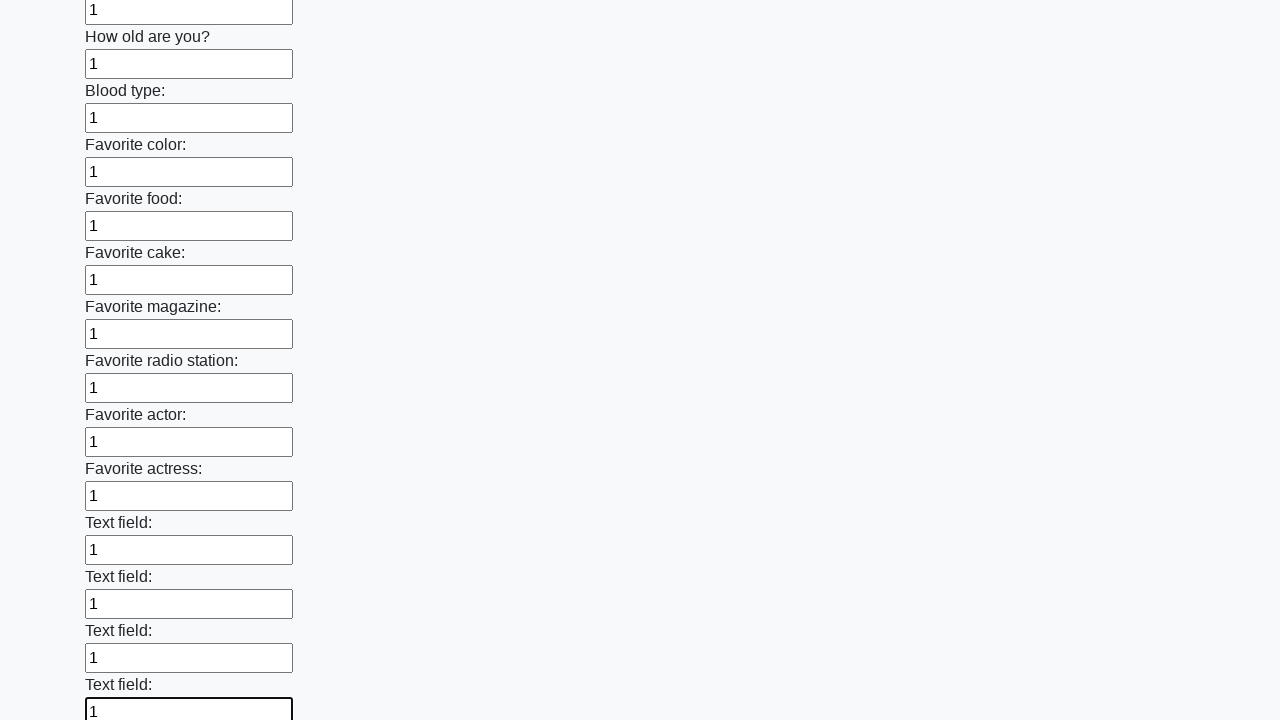

Filled input field 31 of 100 with '1' on input >> nth=30
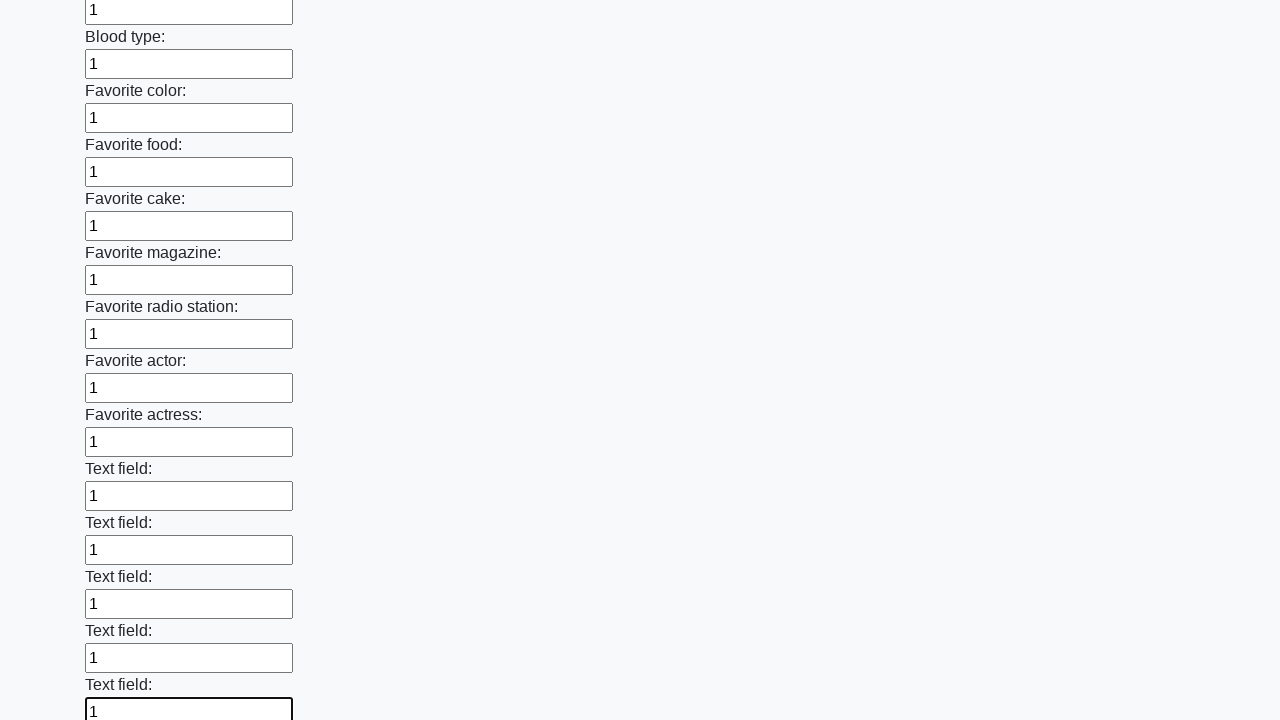

Filled input field 32 of 100 with '1' on input >> nth=31
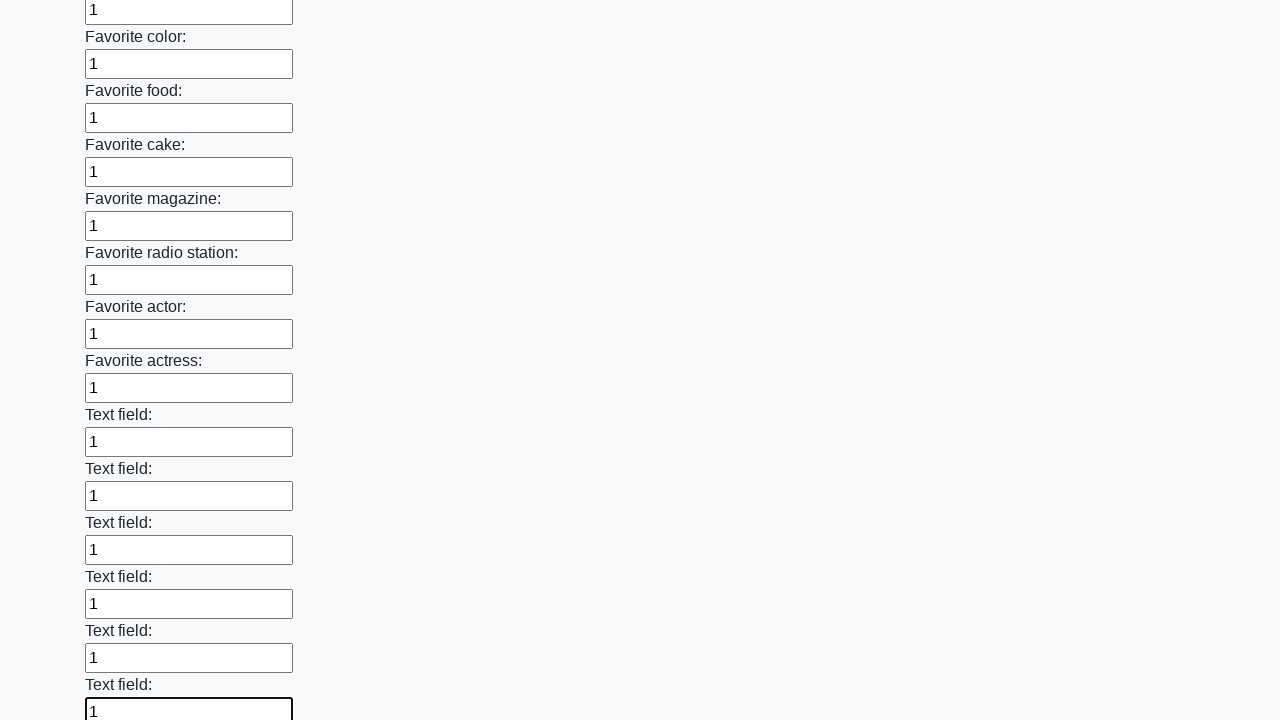

Filled input field 33 of 100 with '1' on input >> nth=32
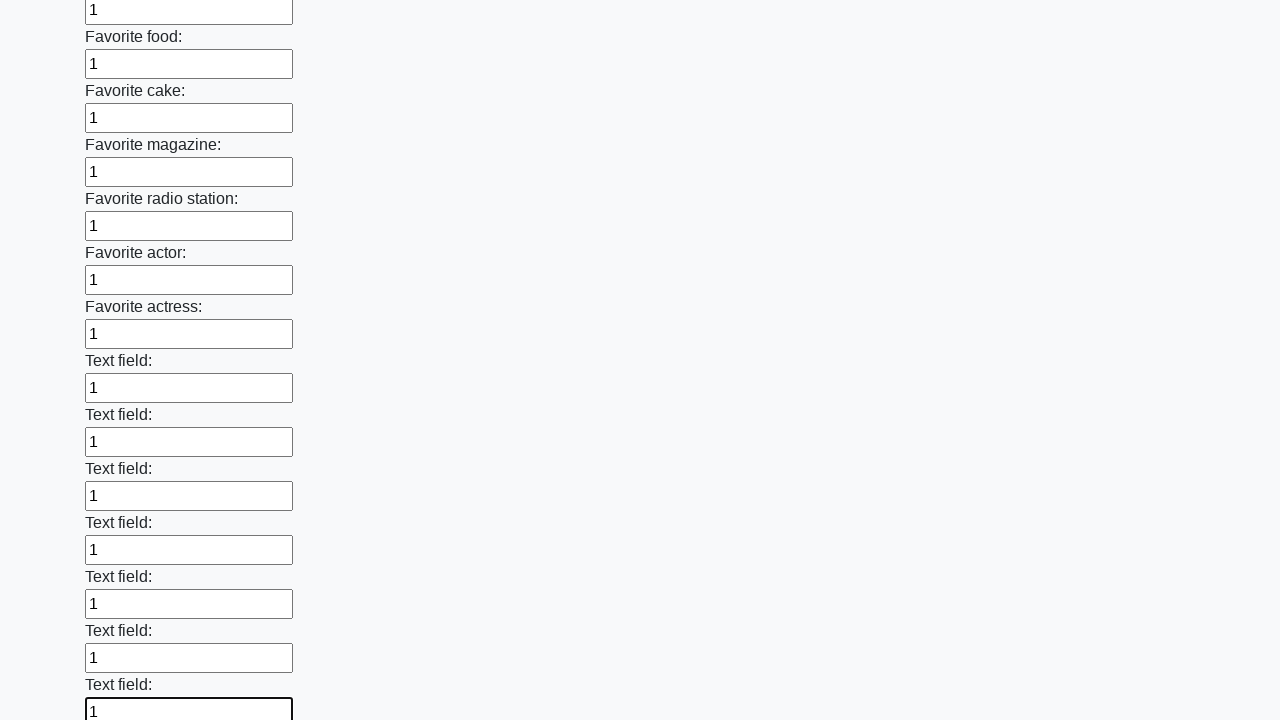

Filled input field 34 of 100 with '1' on input >> nth=33
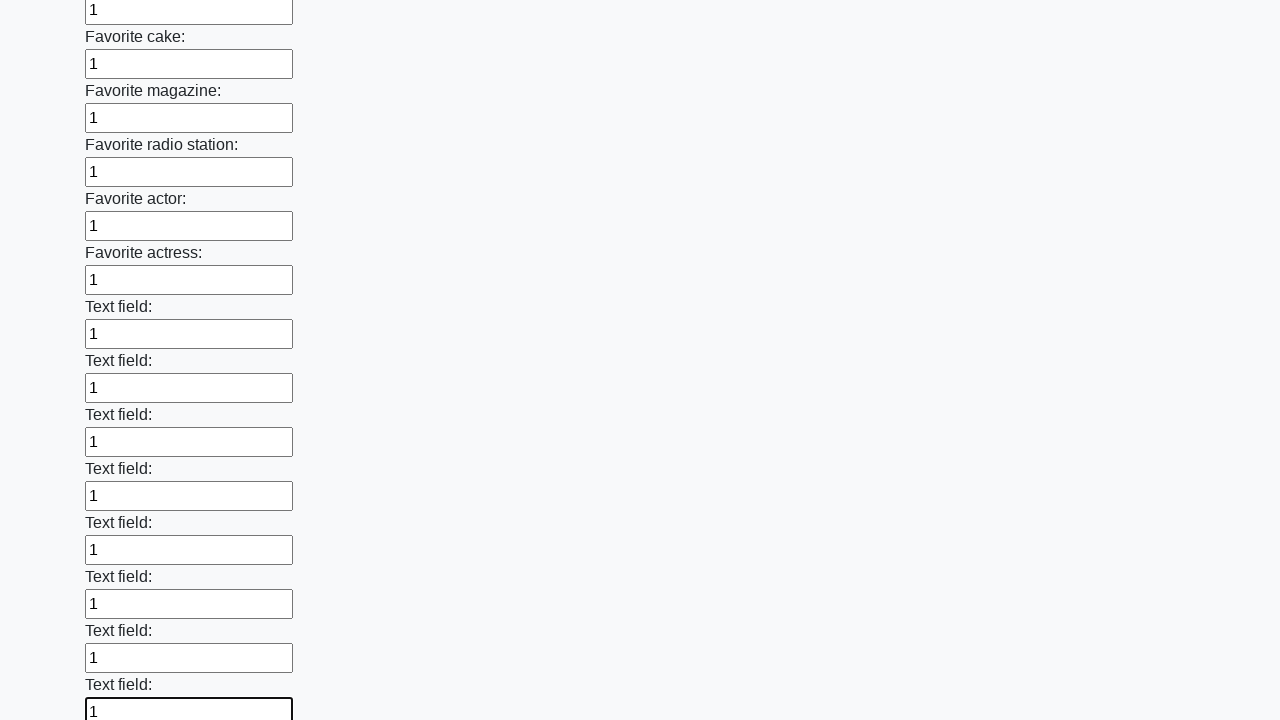

Filled input field 35 of 100 with '1' on input >> nth=34
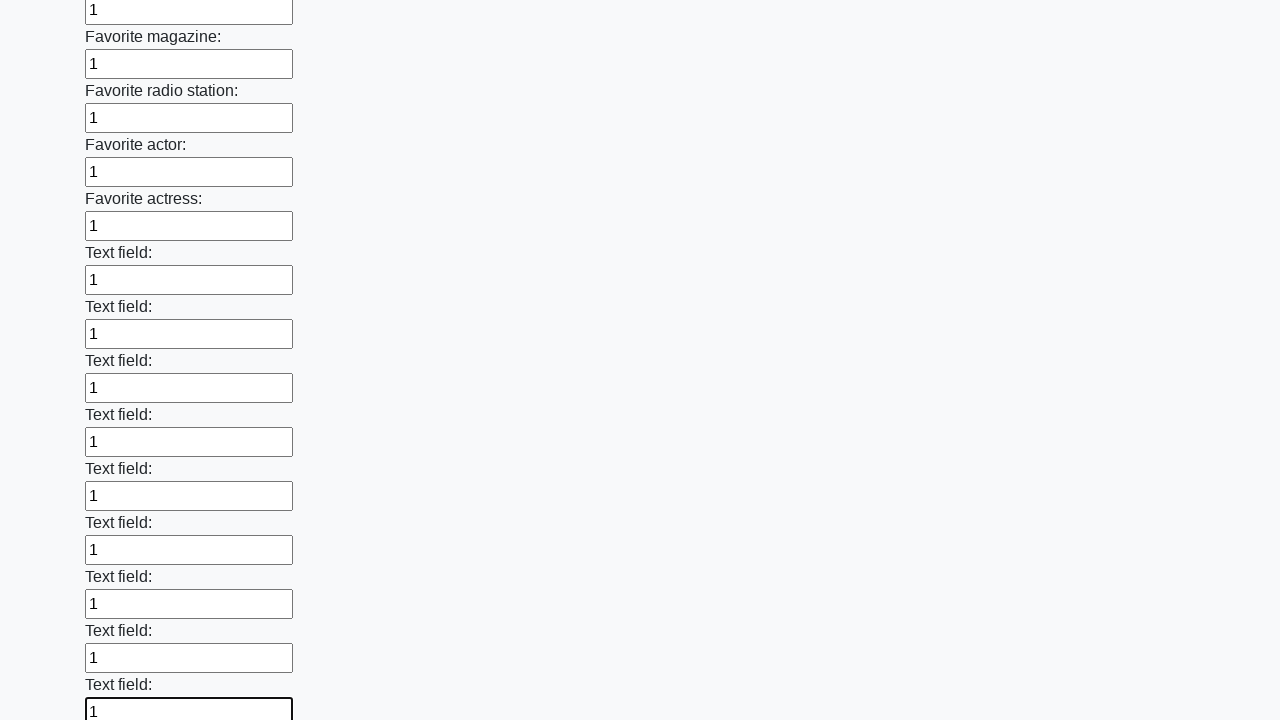

Filled input field 36 of 100 with '1' on input >> nth=35
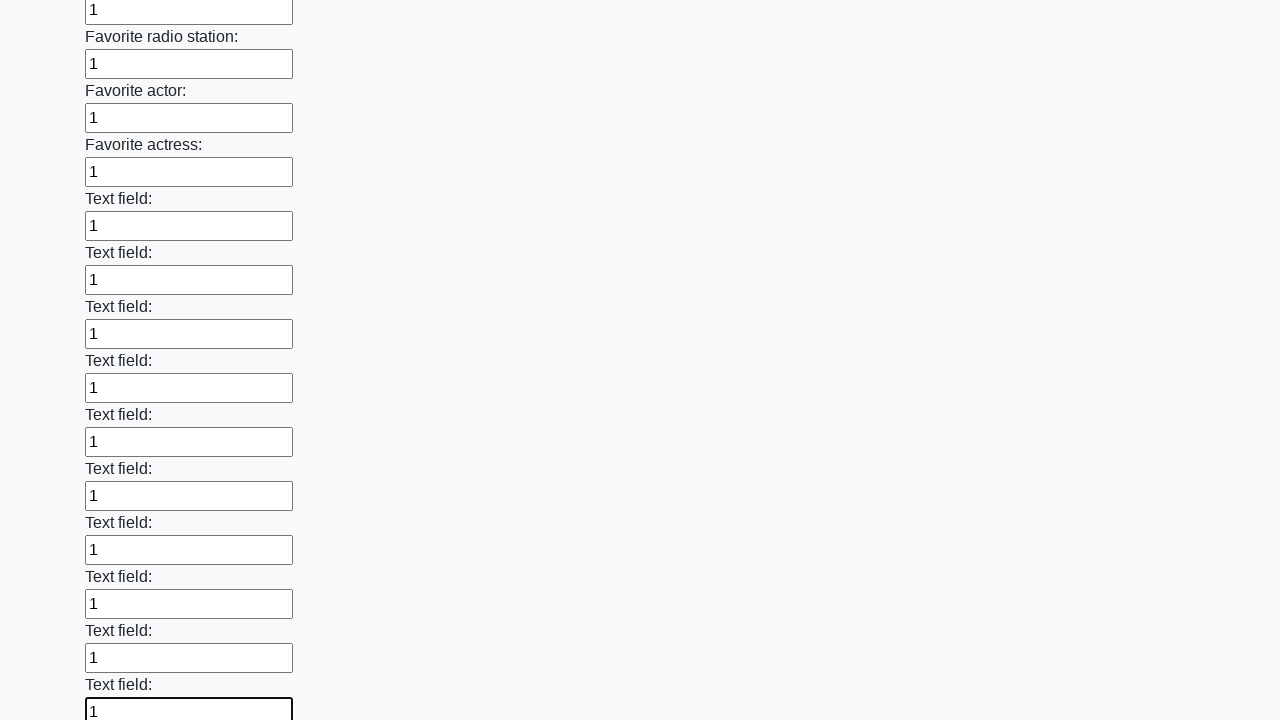

Filled input field 37 of 100 with '1' on input >> nth=36
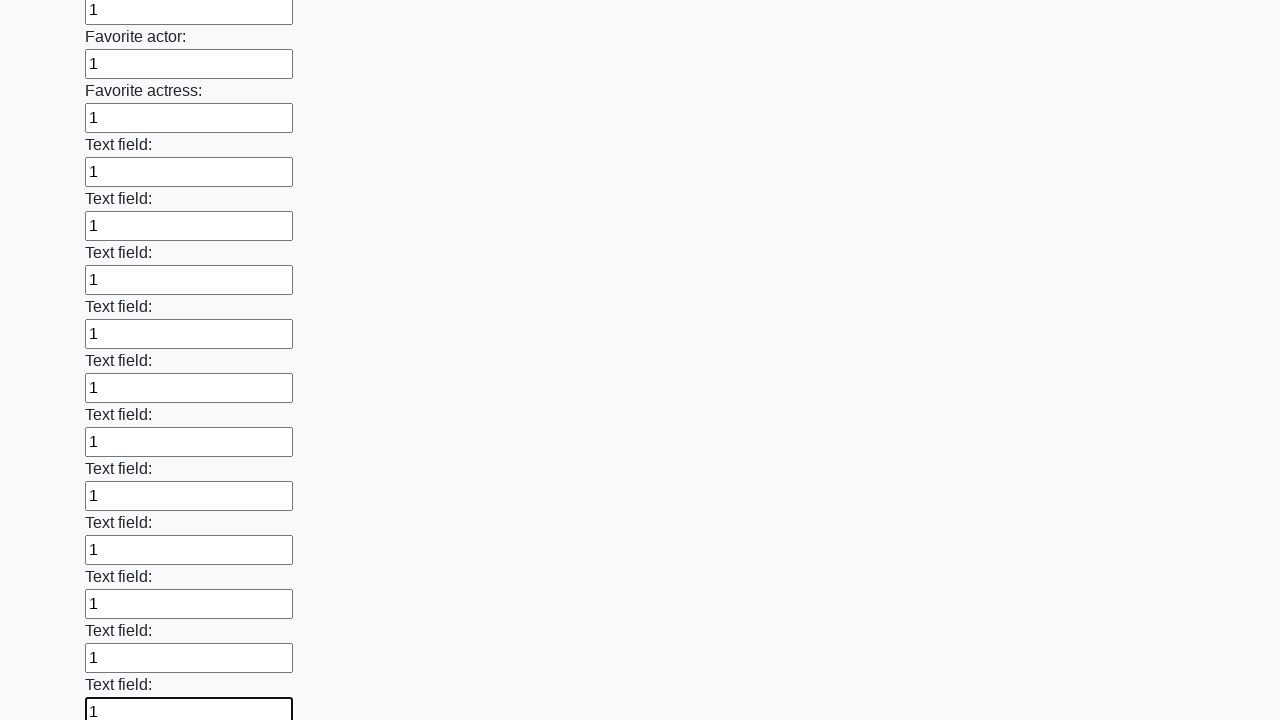

Filled input field 38 of 100 with '1' on input >> nth=37
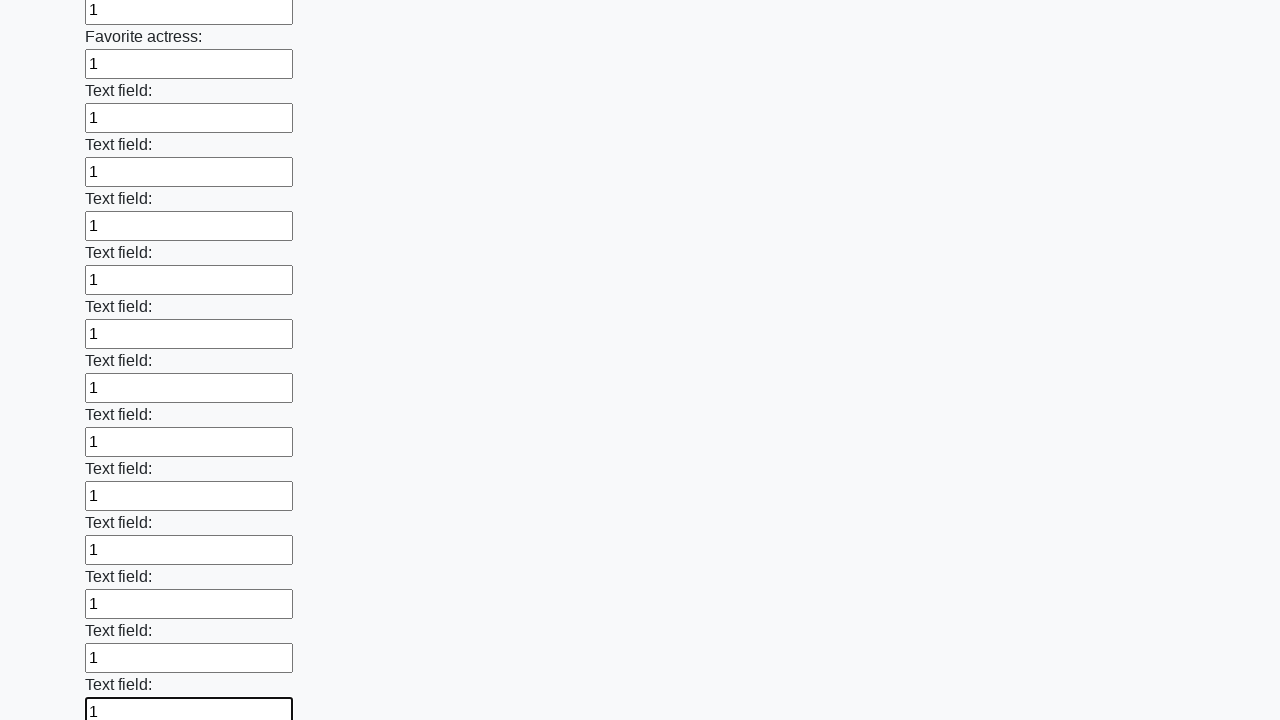

Filled input field 39 of 100 with '1' on input >> nth=38
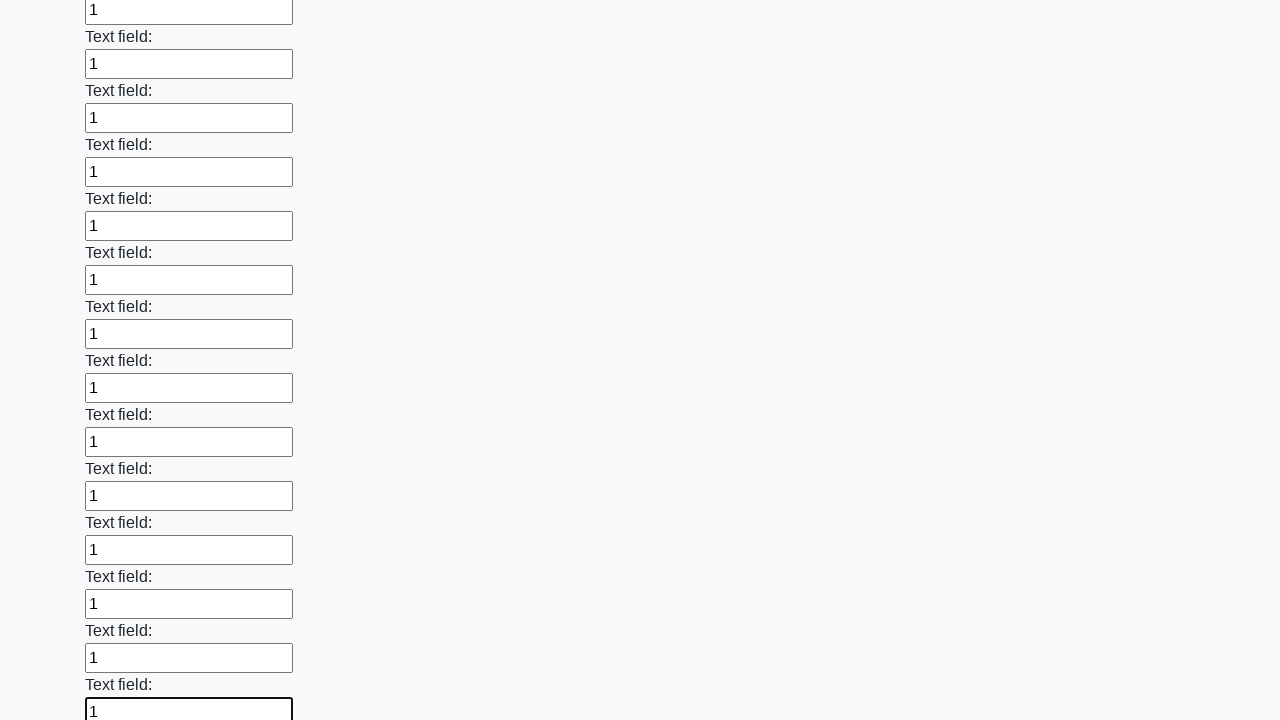

Filled input field 40 of 100 with '1' on input >> nth=39
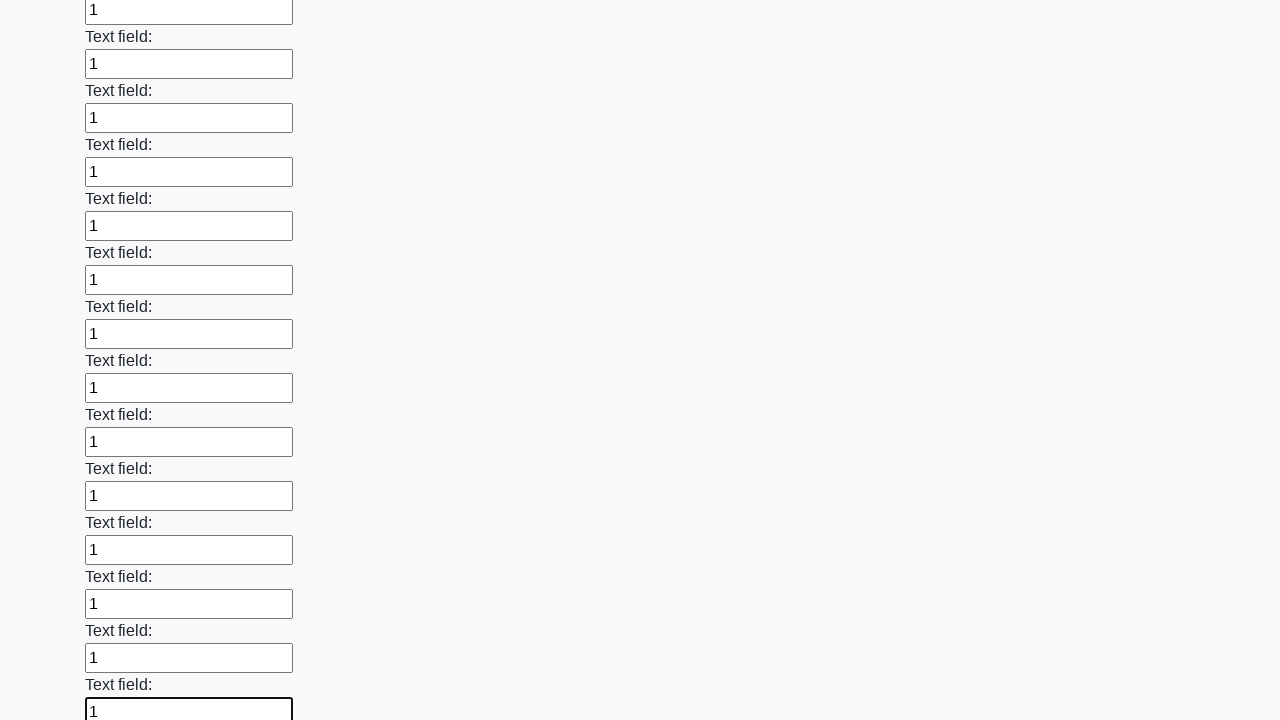

Filled input field 41 of 100 with '1' on input >> nth=40
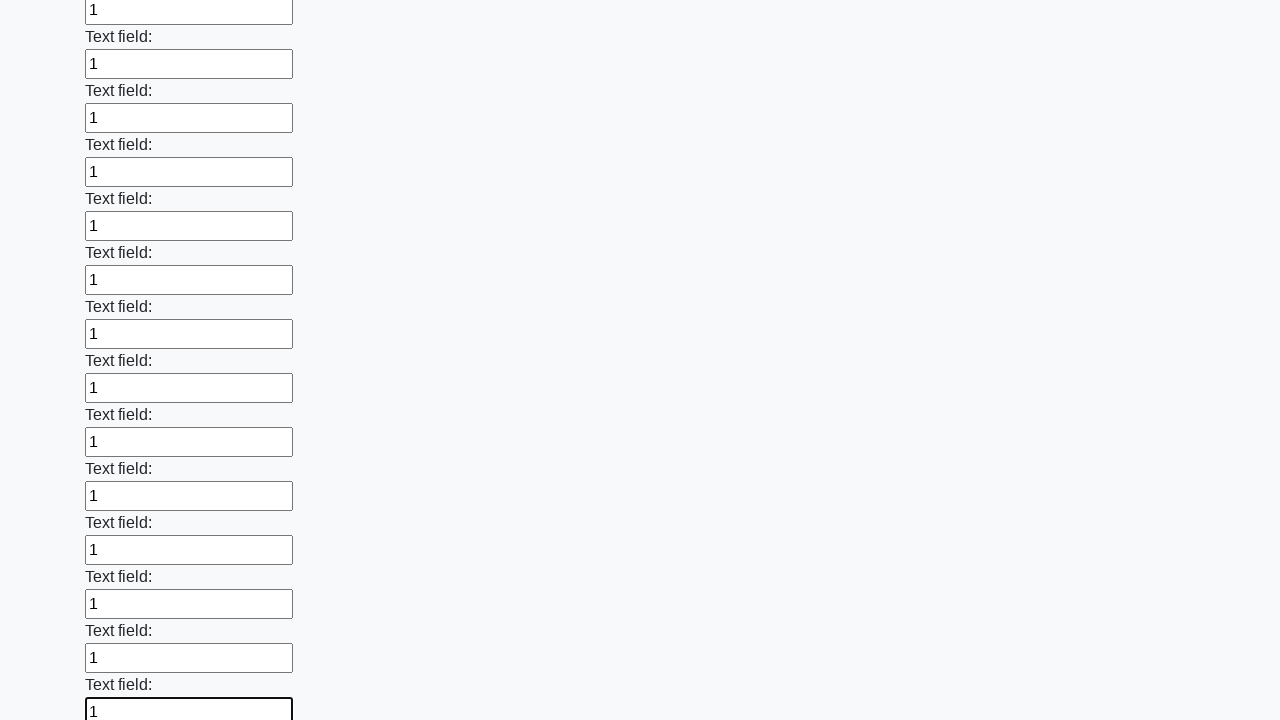

Filled input field 42 of 100 with '1' on input >> nth=41
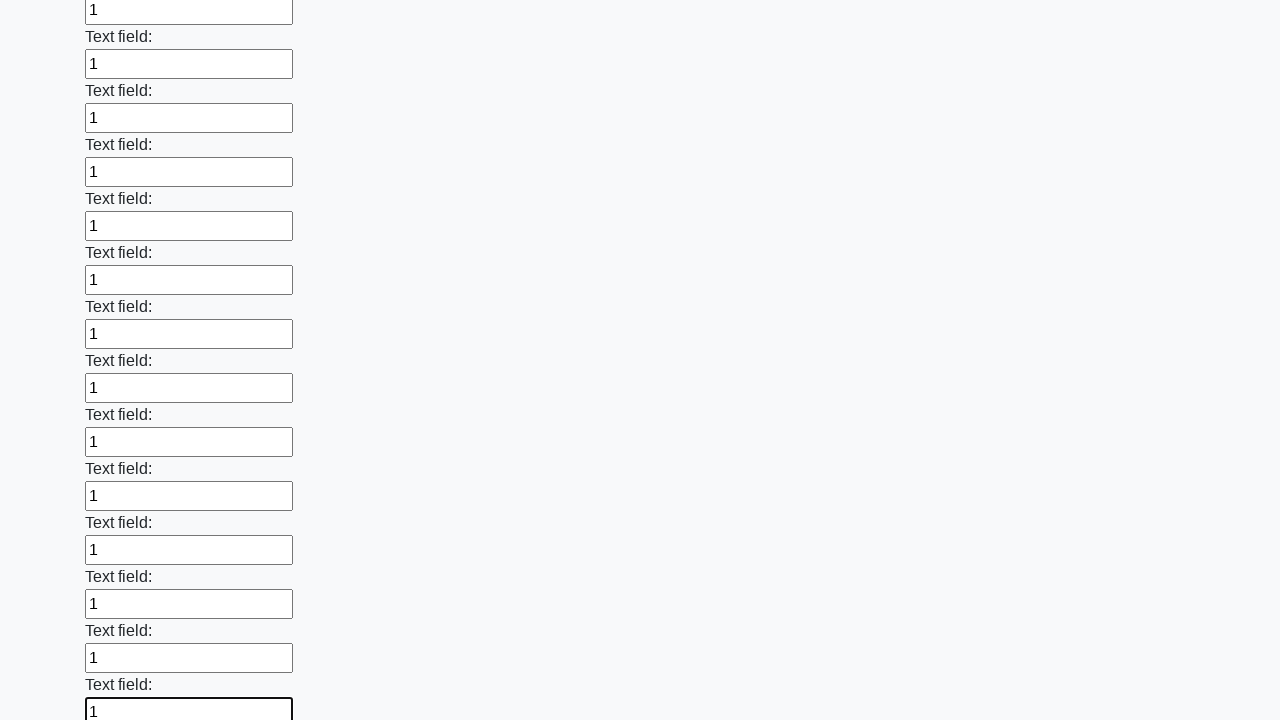

Filled input field 43 of 100 with '1' on input >> nth=42
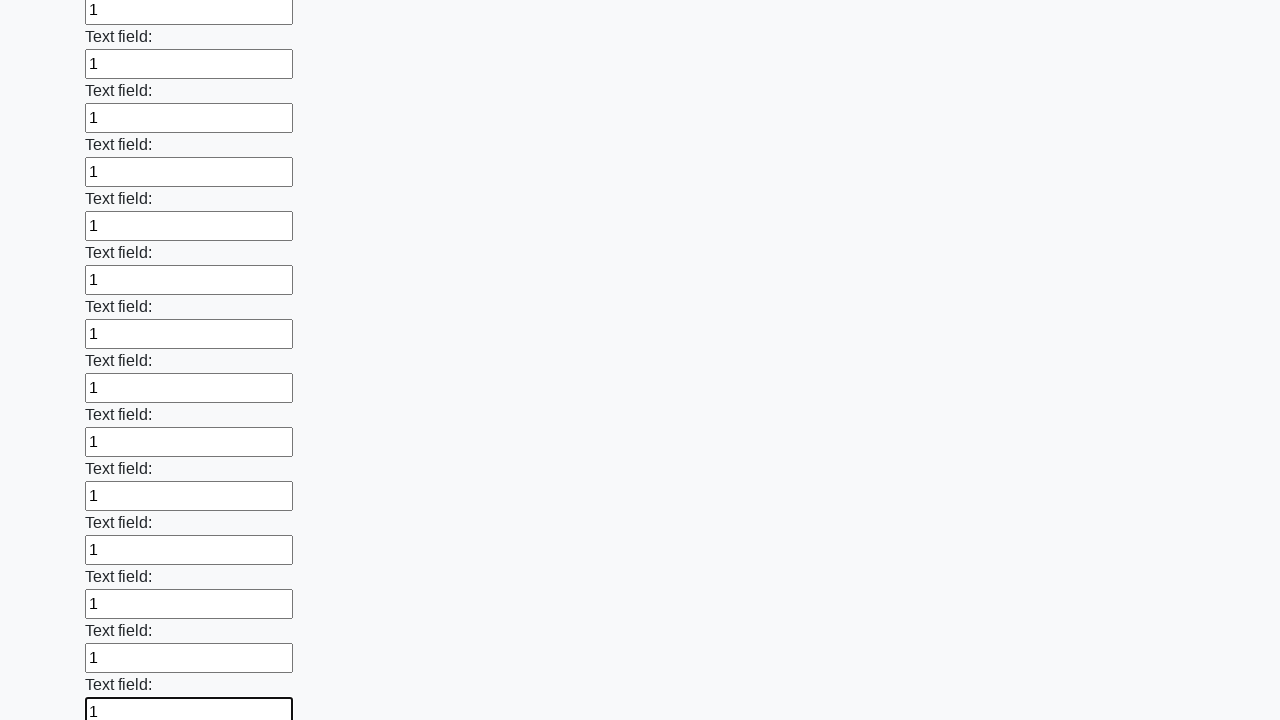

Filled input field 44 of 100 with '1' on input >> nth=43
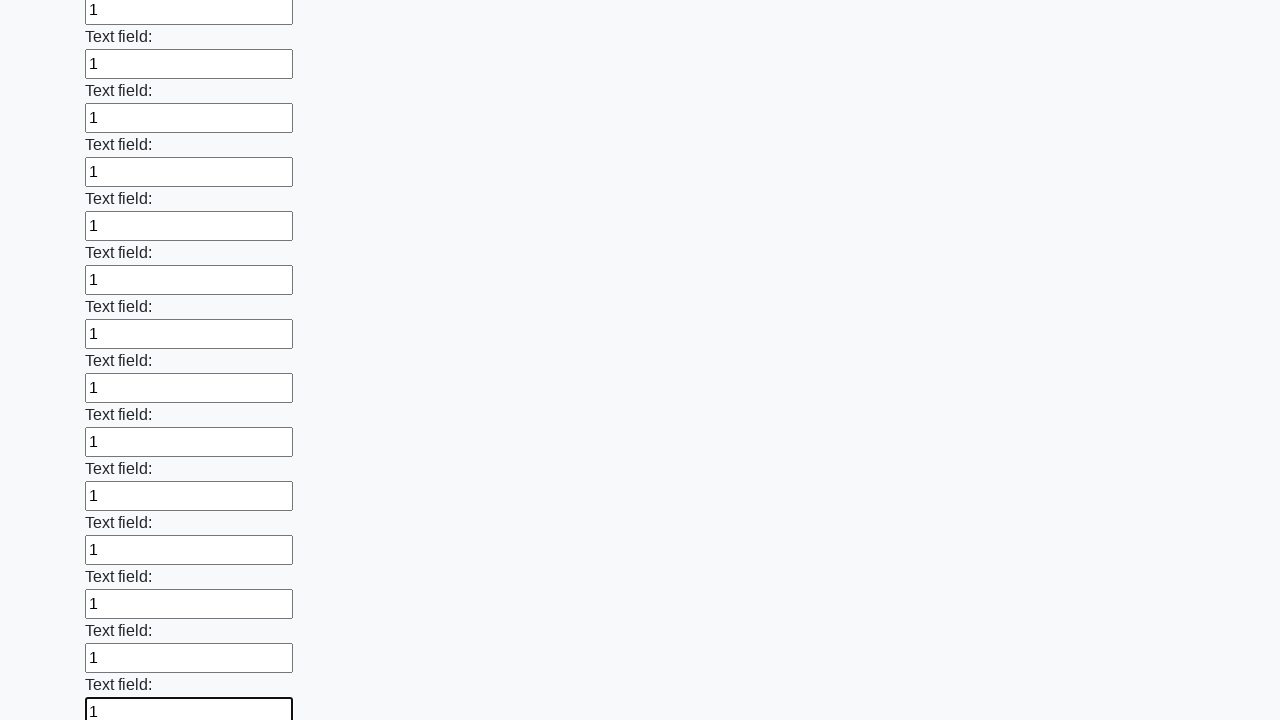

Filled input field 45 of 100 with '1' on input >> nth=44
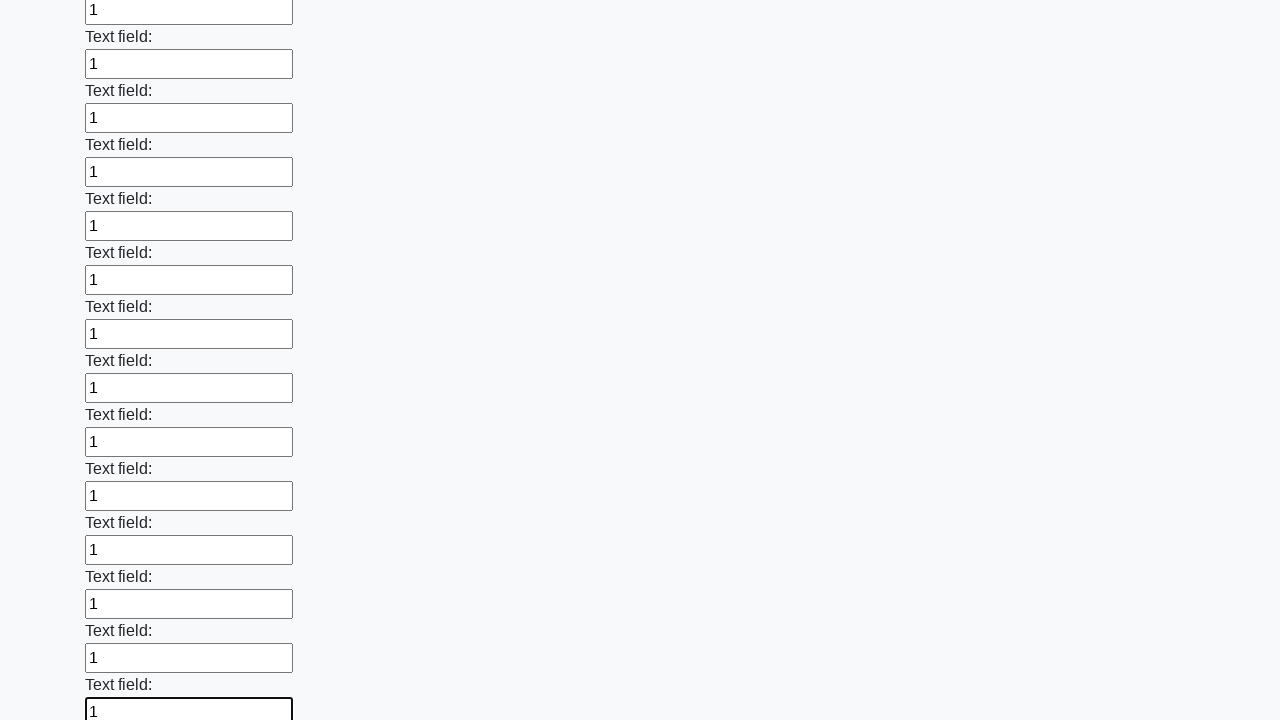

Filled input field 46 of 100 with '1' on input >> nth=45
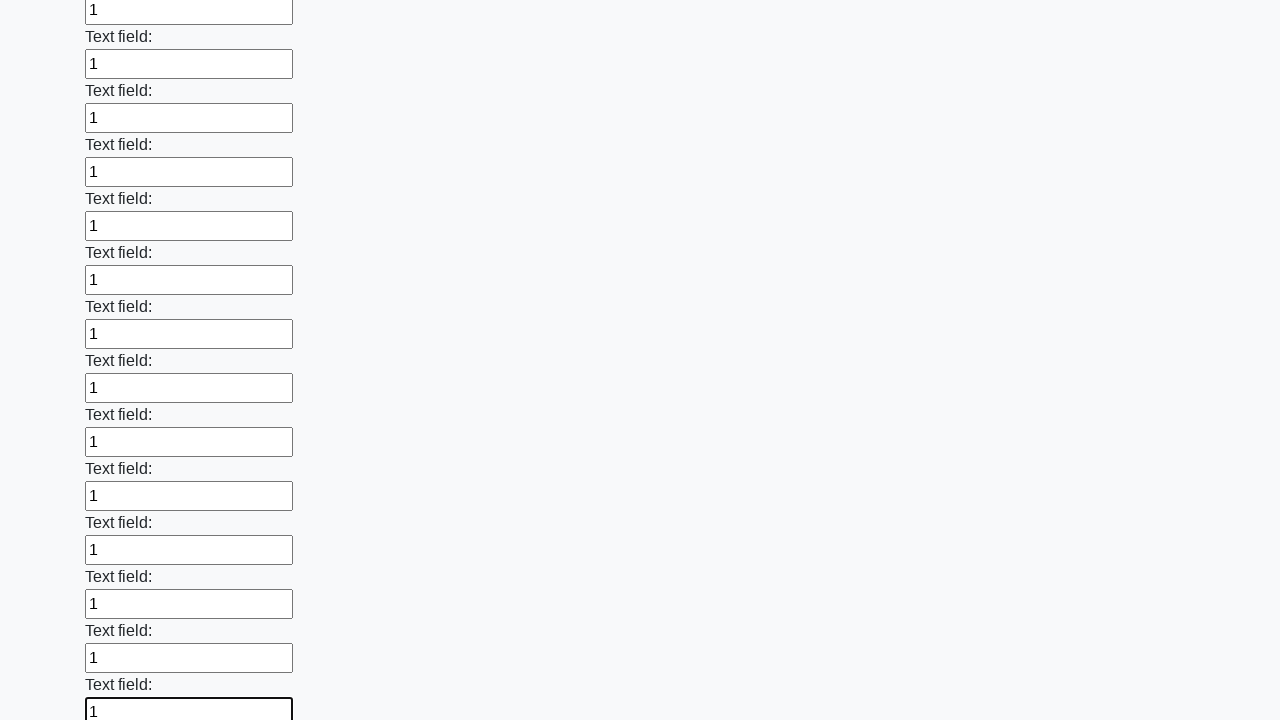

Filled input field 47 of 100 with '1' on input >> nth=46
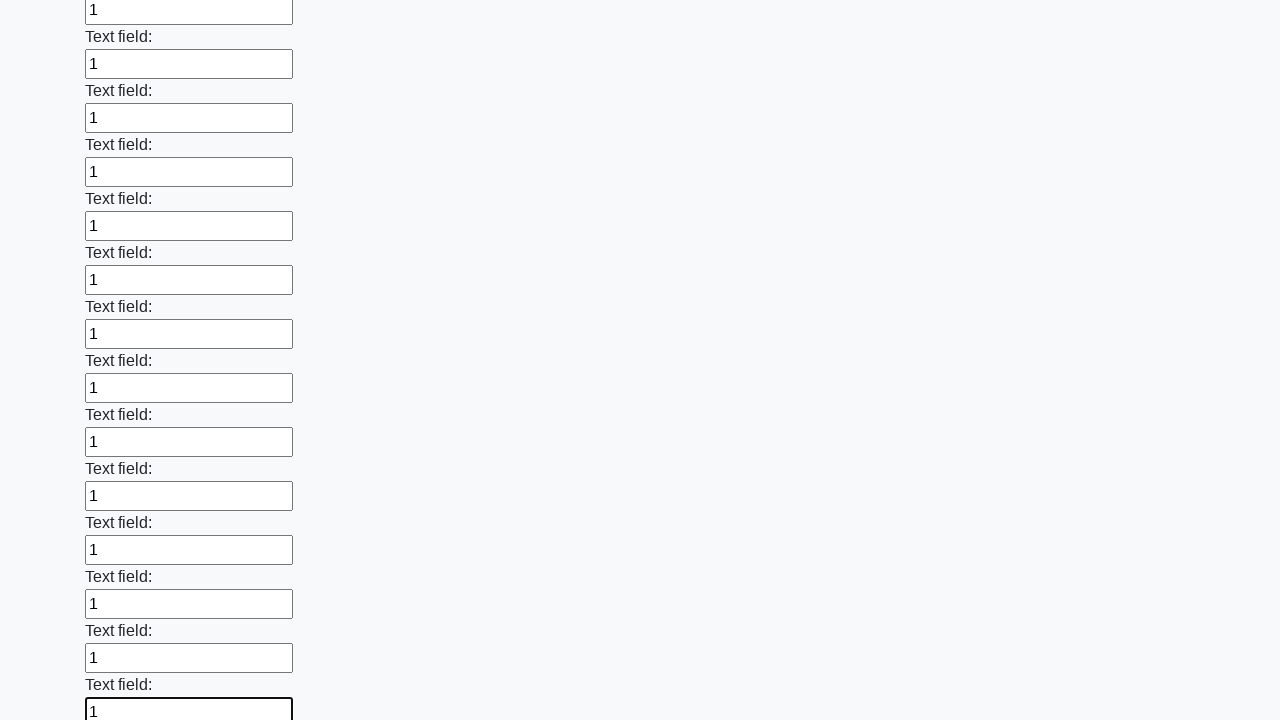

Filled input field 48 of 100 with '1' on input >> nth=47
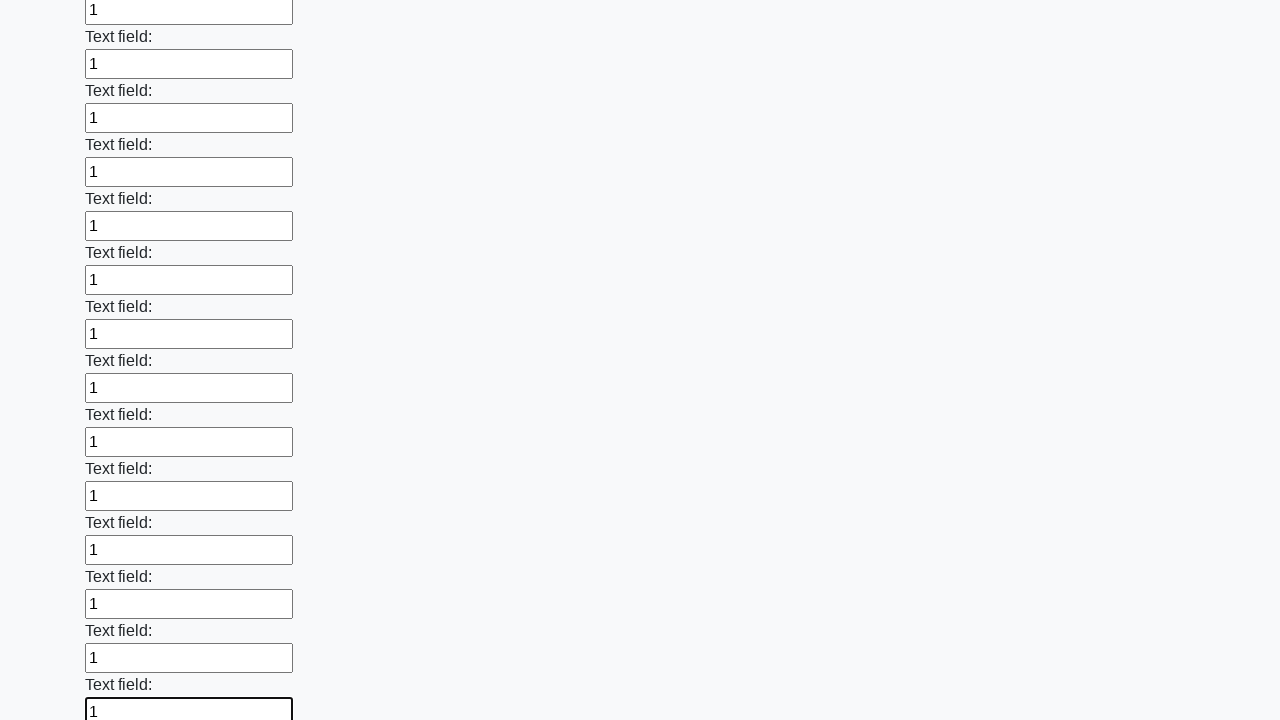

Filled input field 49 of 100 with '1' on input >> nth=48
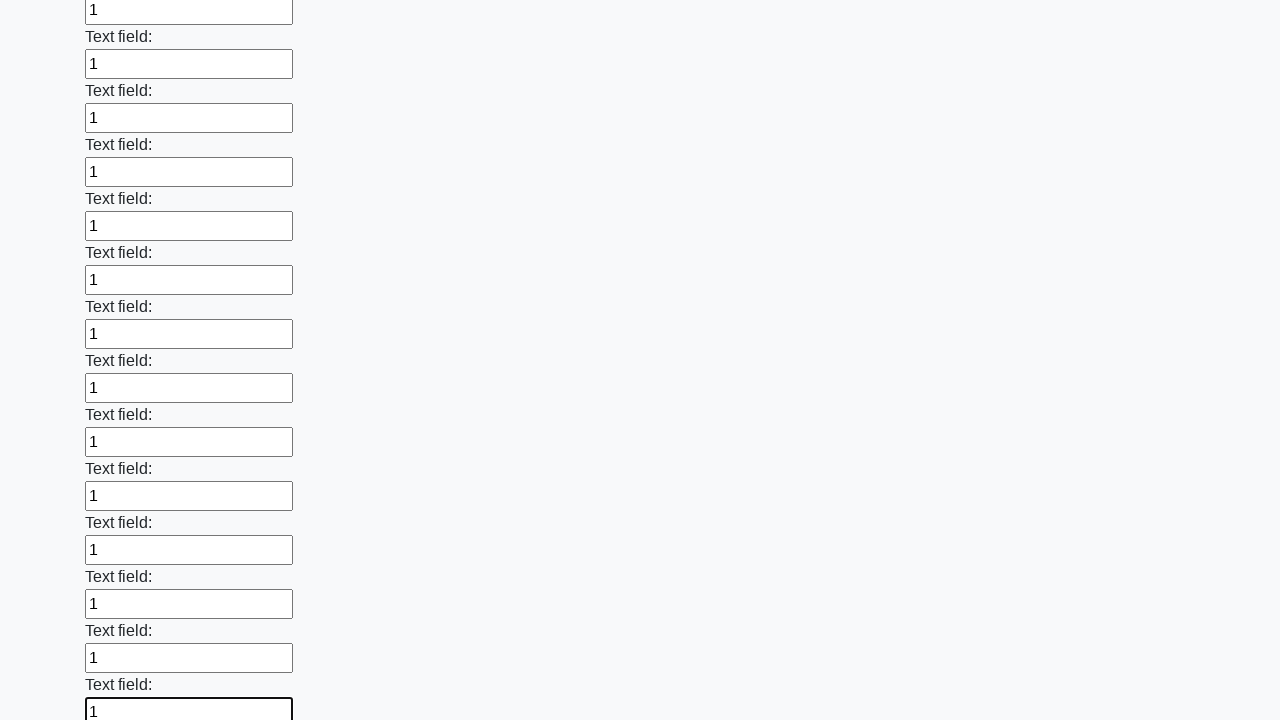

Filled input field 50 of 100 with '1' on input >> nth=49
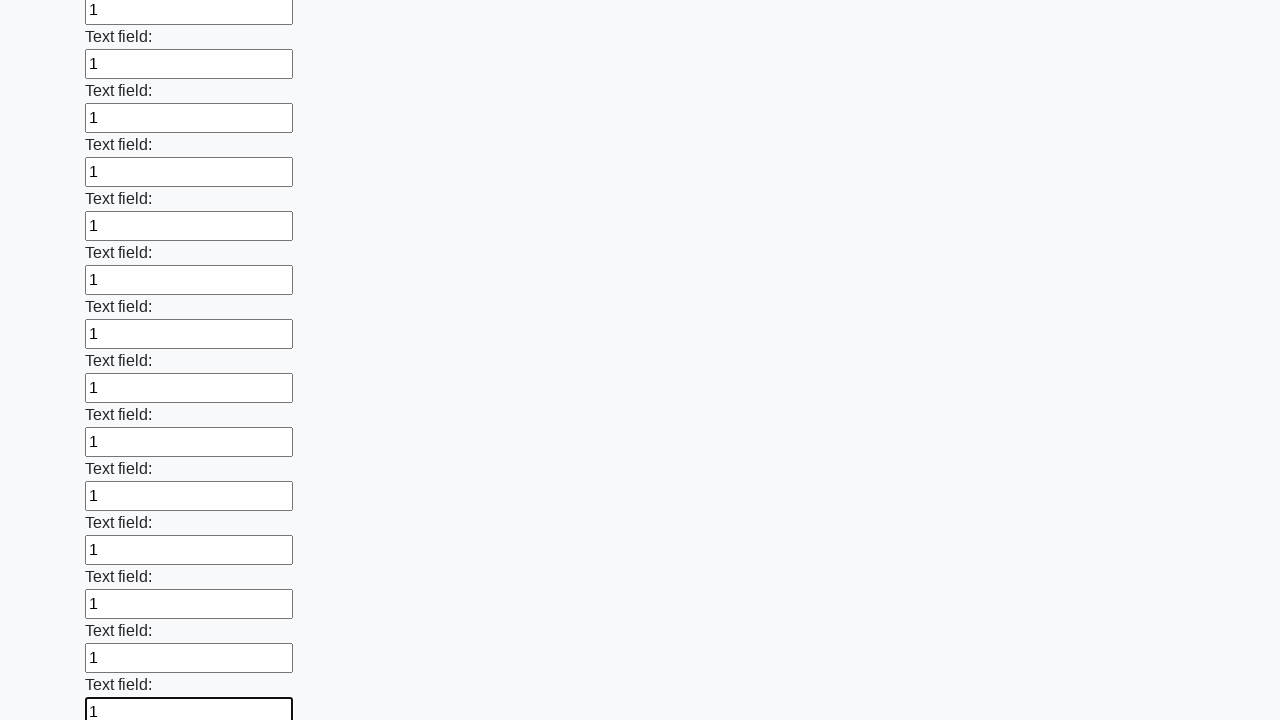

Filled input field 51 of 100 with '1' on input >> nth=50
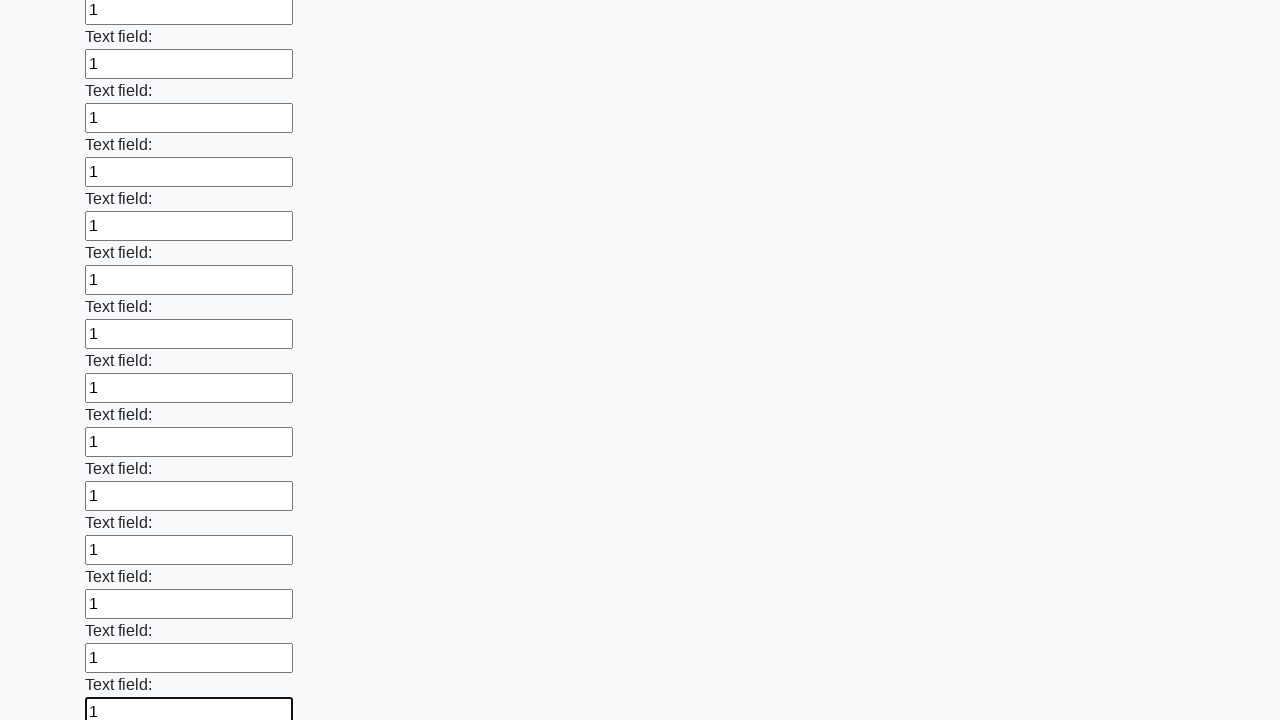

Filled input field 52 of 100 with '1' on input >> nth=51
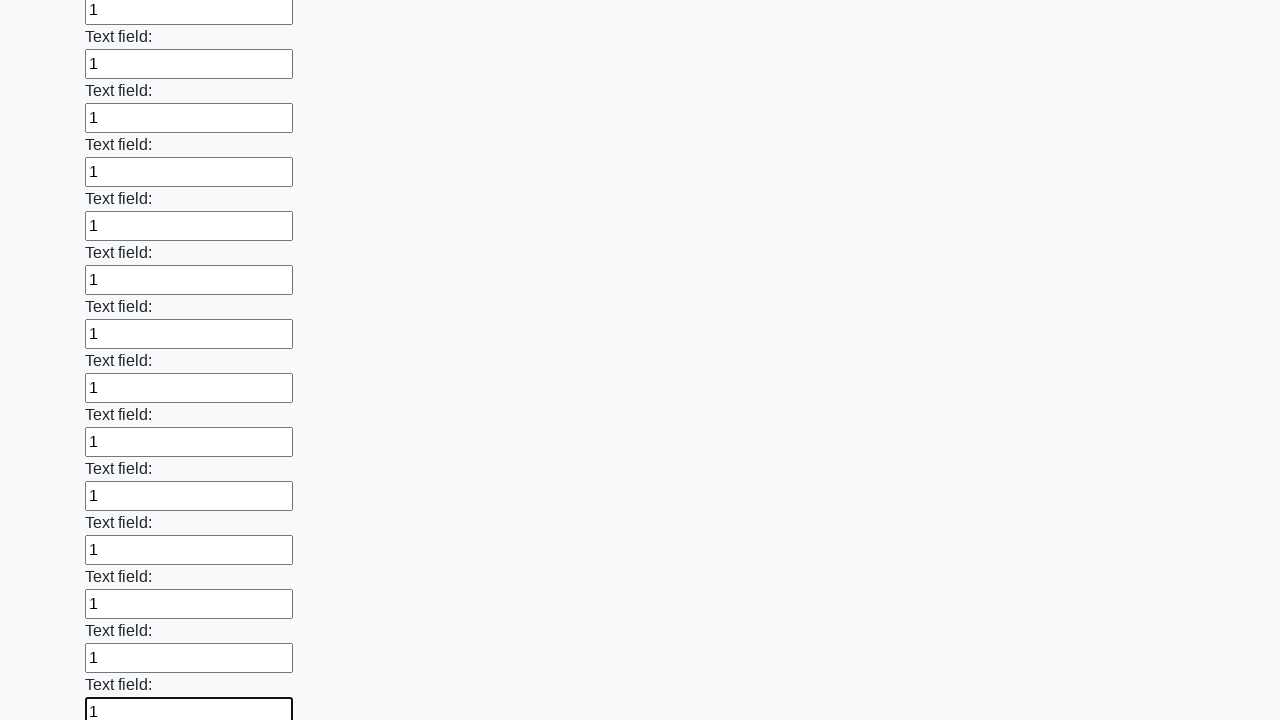

Filled input field 53 of 100 with '1' on input >> nth=52
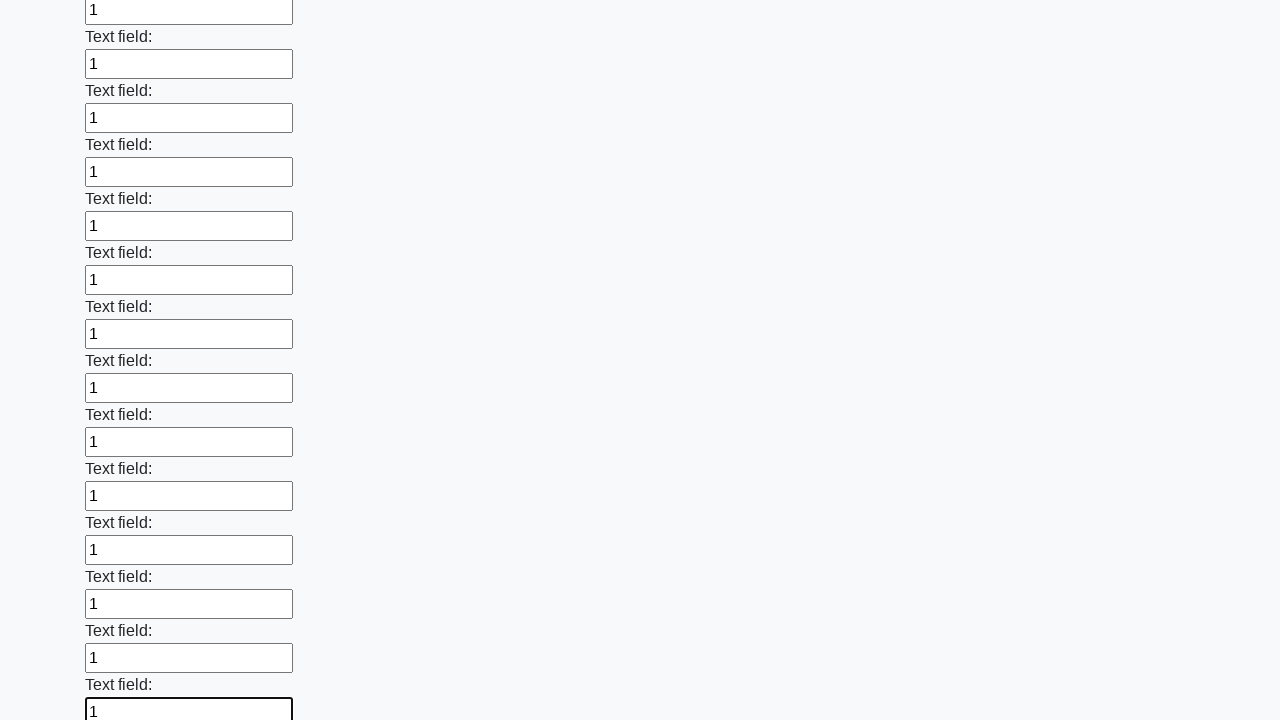

Filled input field 54 of 100 with '1' on input >> nth=53
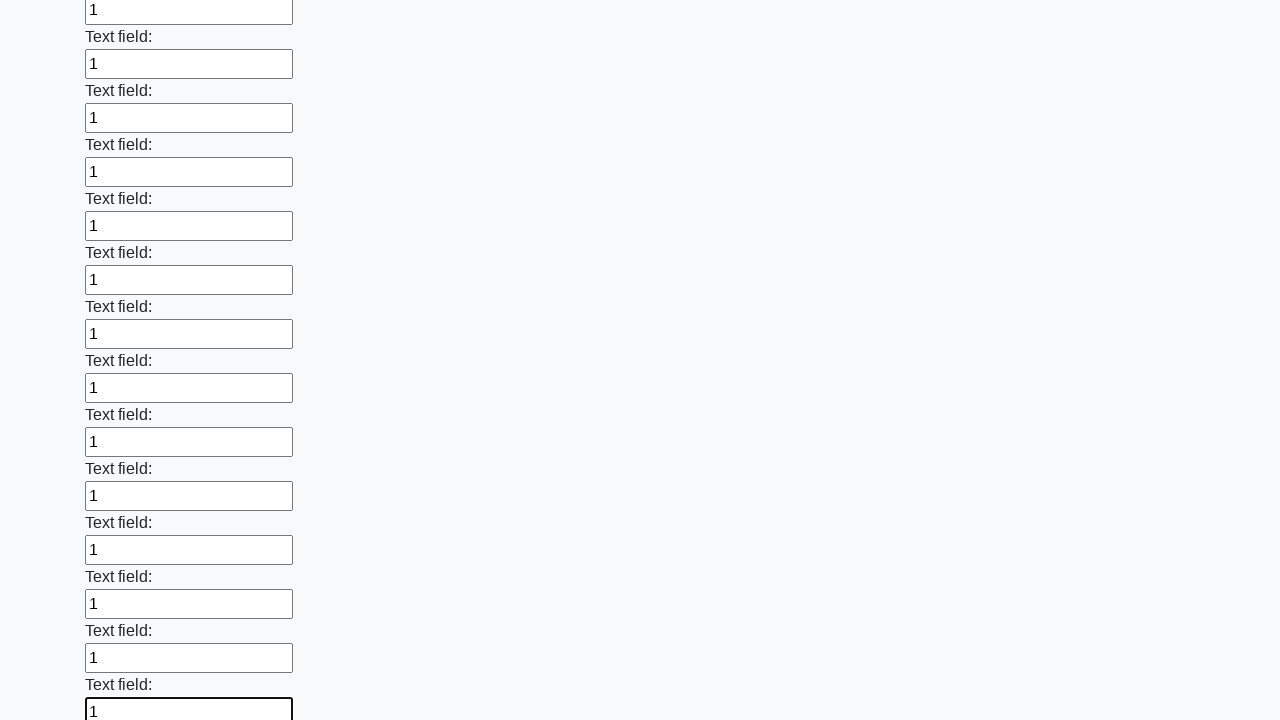

Filled input field 55 of 100 with '1' on input >> nth=54
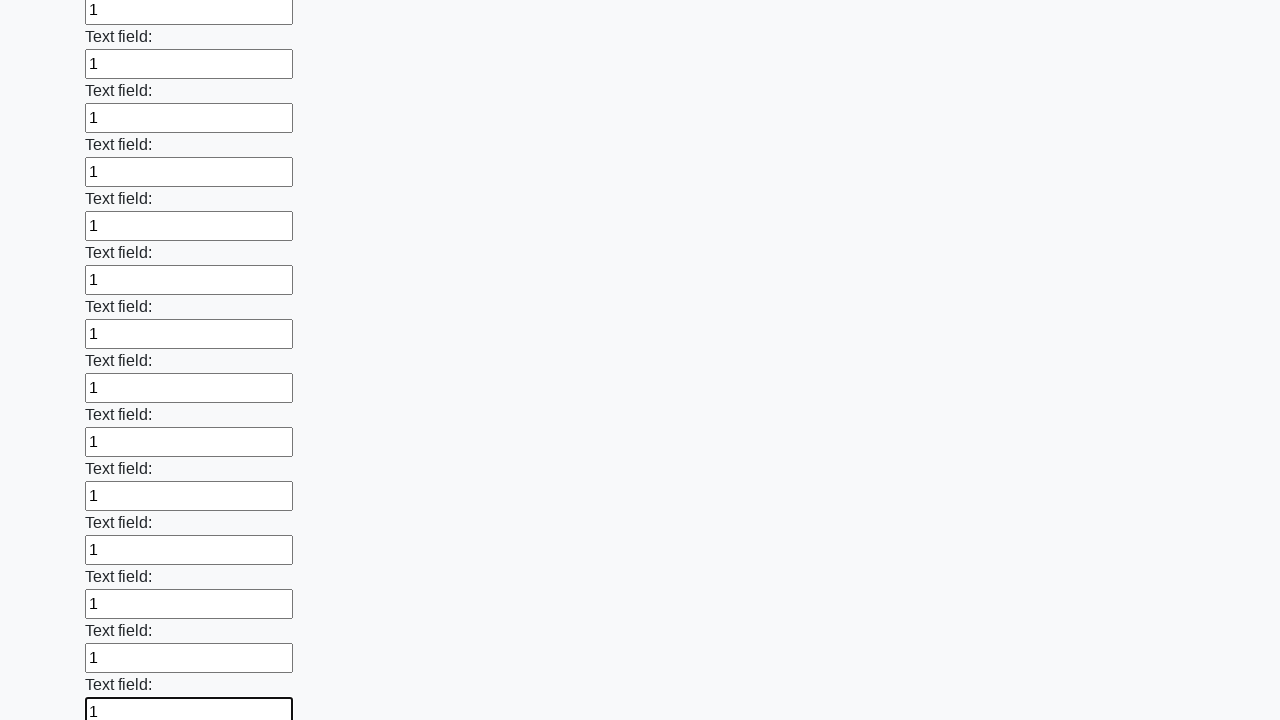

Filled input field 56 of 100 with '1' on input >> nth=55
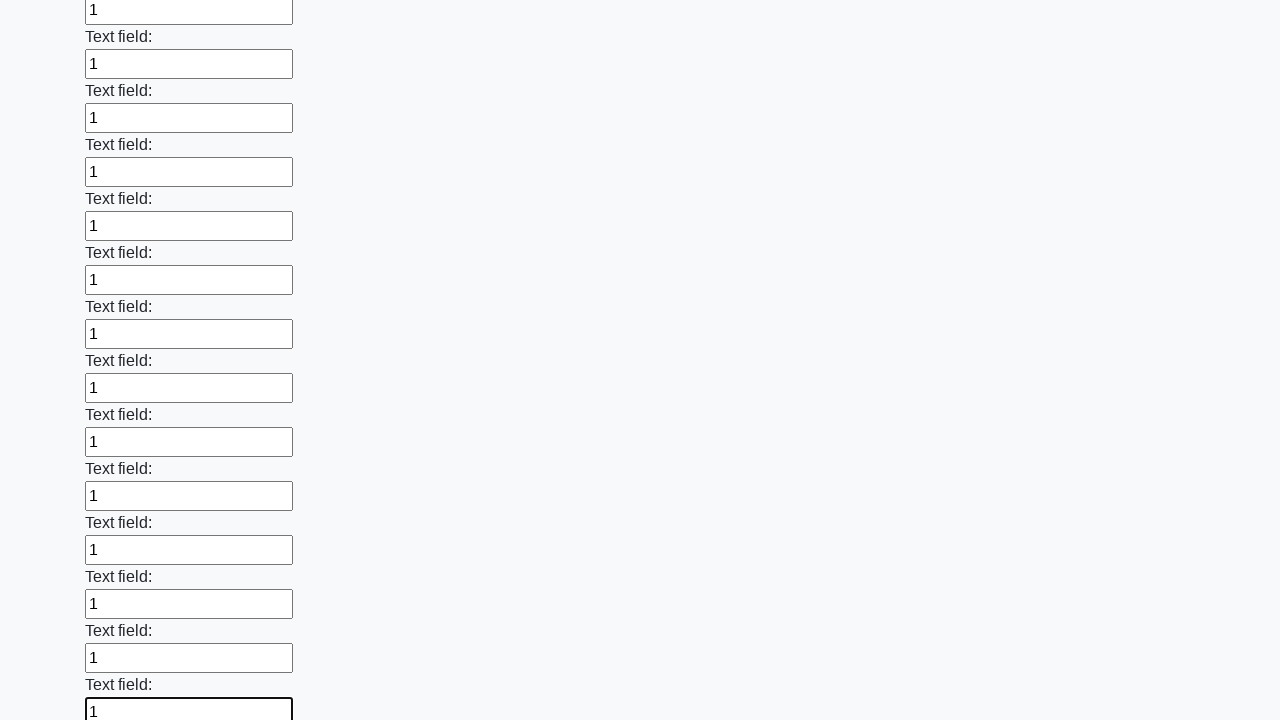

Filled input field 57 of 100 with '1' on input >> nth=56
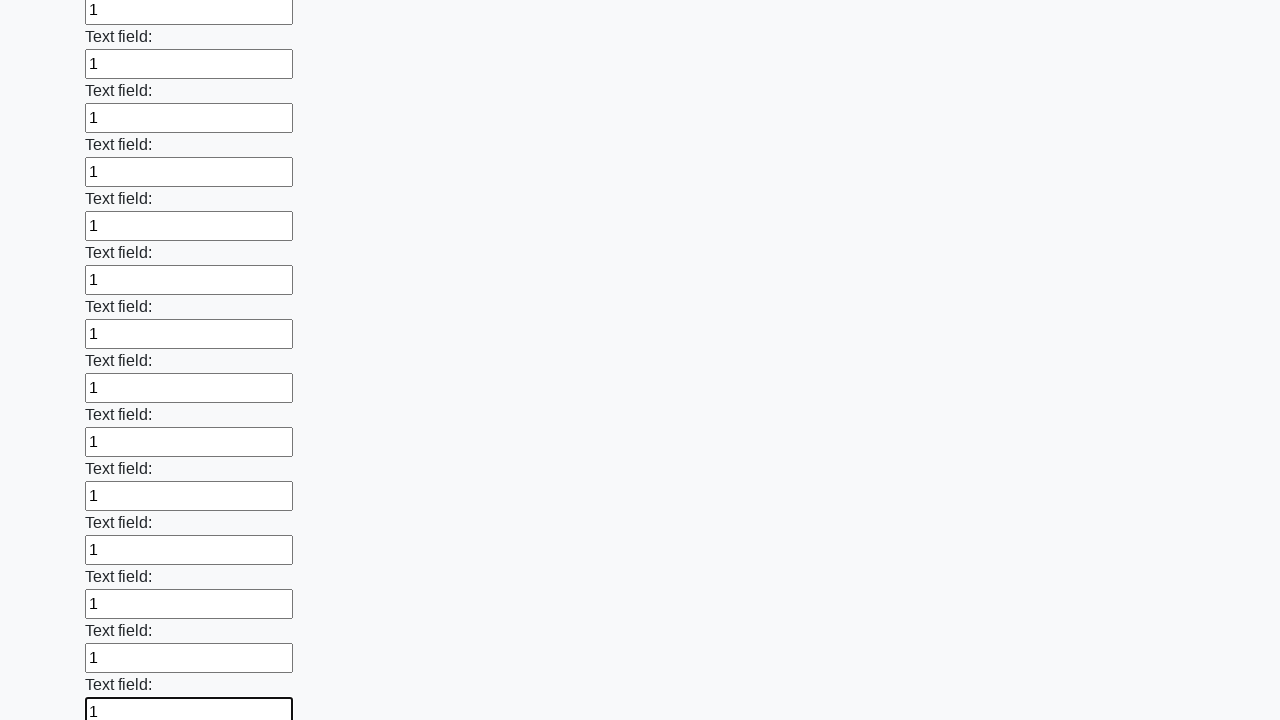

Filled input field 58 of 100 with '1' on input >> nth=57
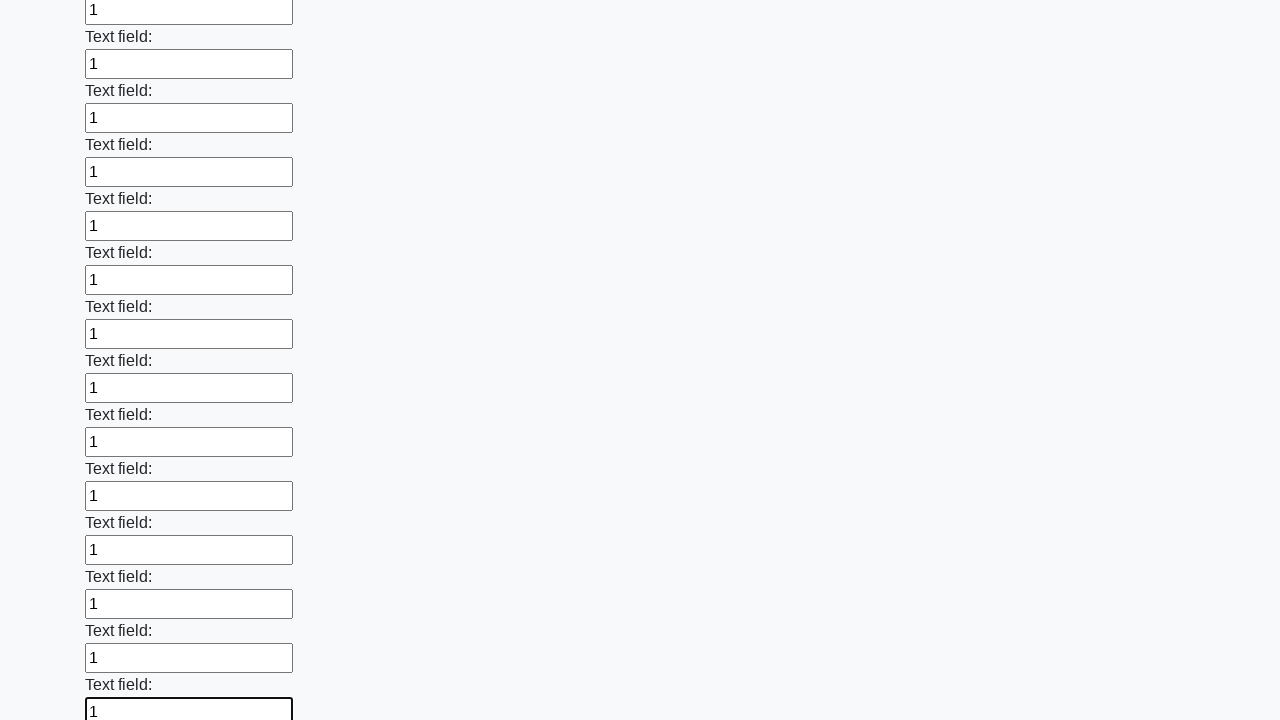

Filled input field 59 of 100 with '1' on input >> nth=58
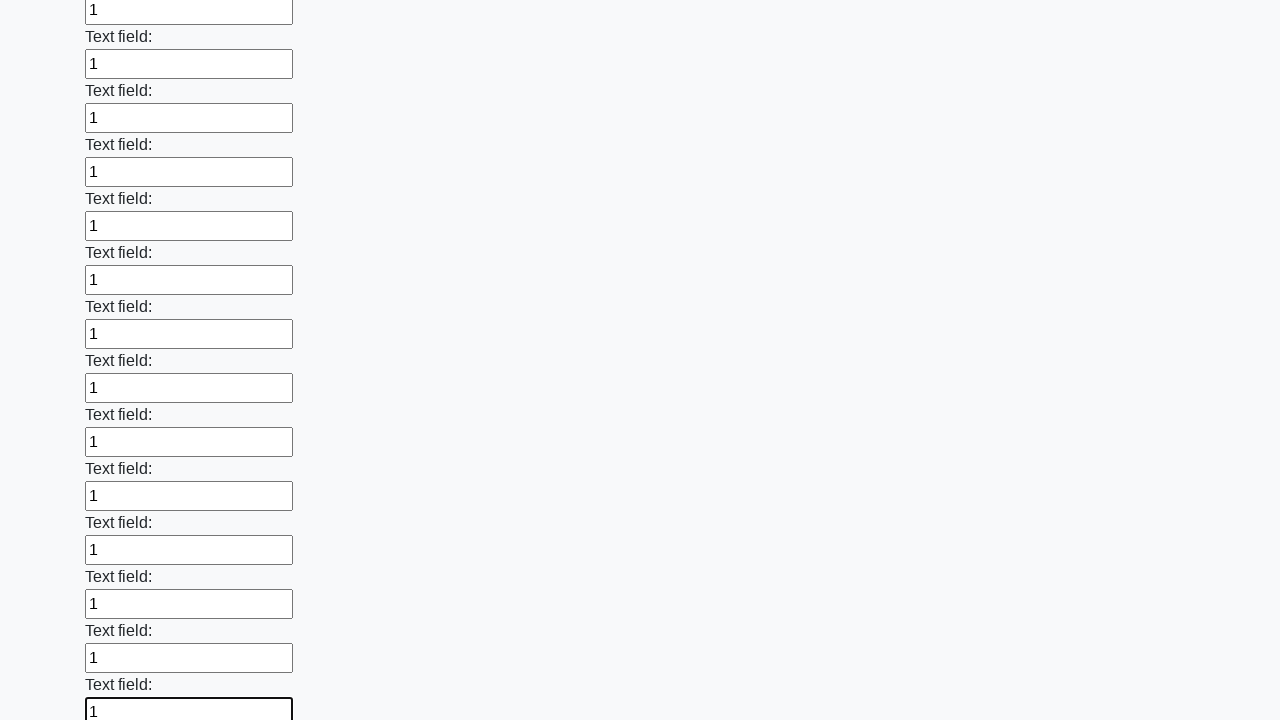

Filled input field 60 of 100 with '1' on input >> nth=59
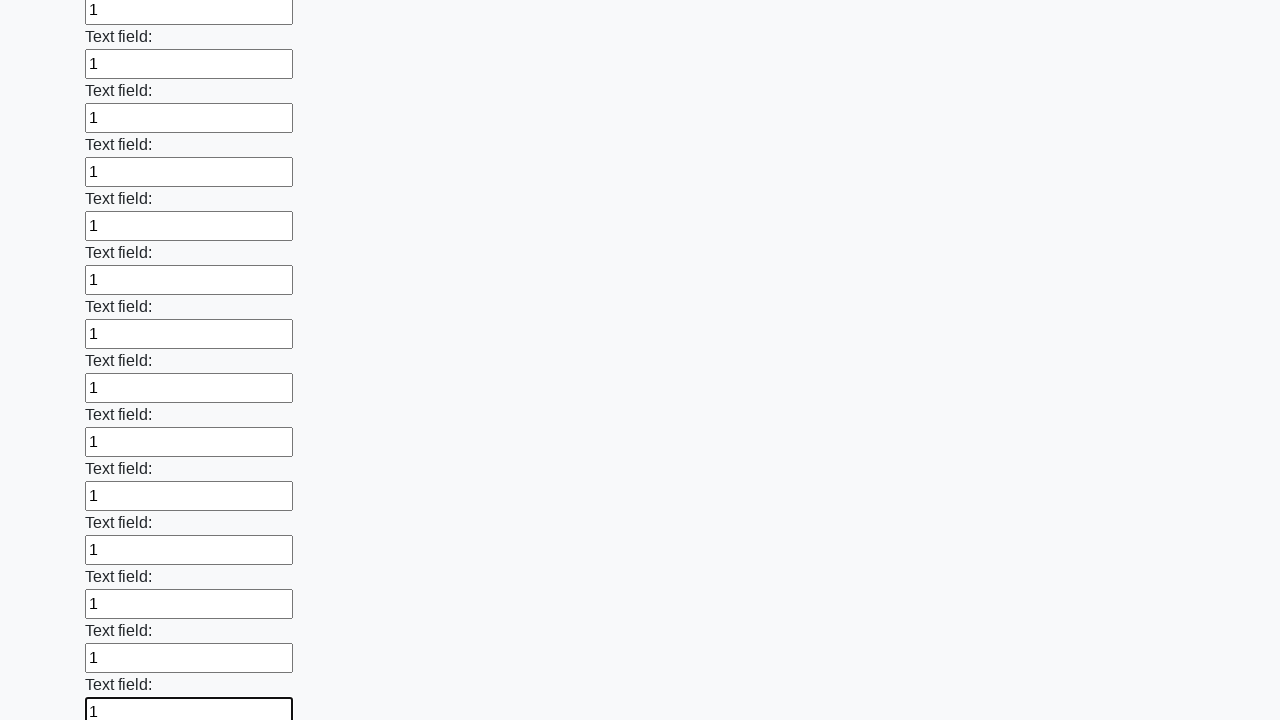

Filled input field 61 of 100 with '1' on input >> nth=60
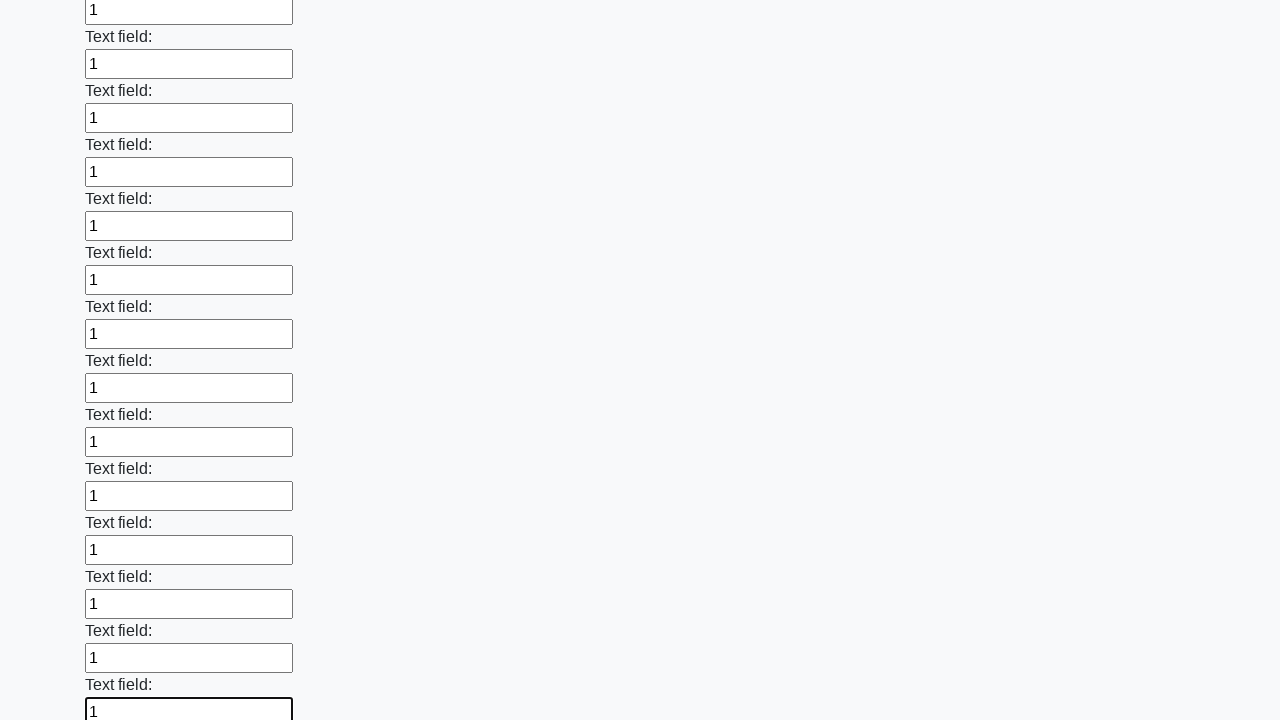

Filled input field 62 of 100 with '1' on input >> nth=61
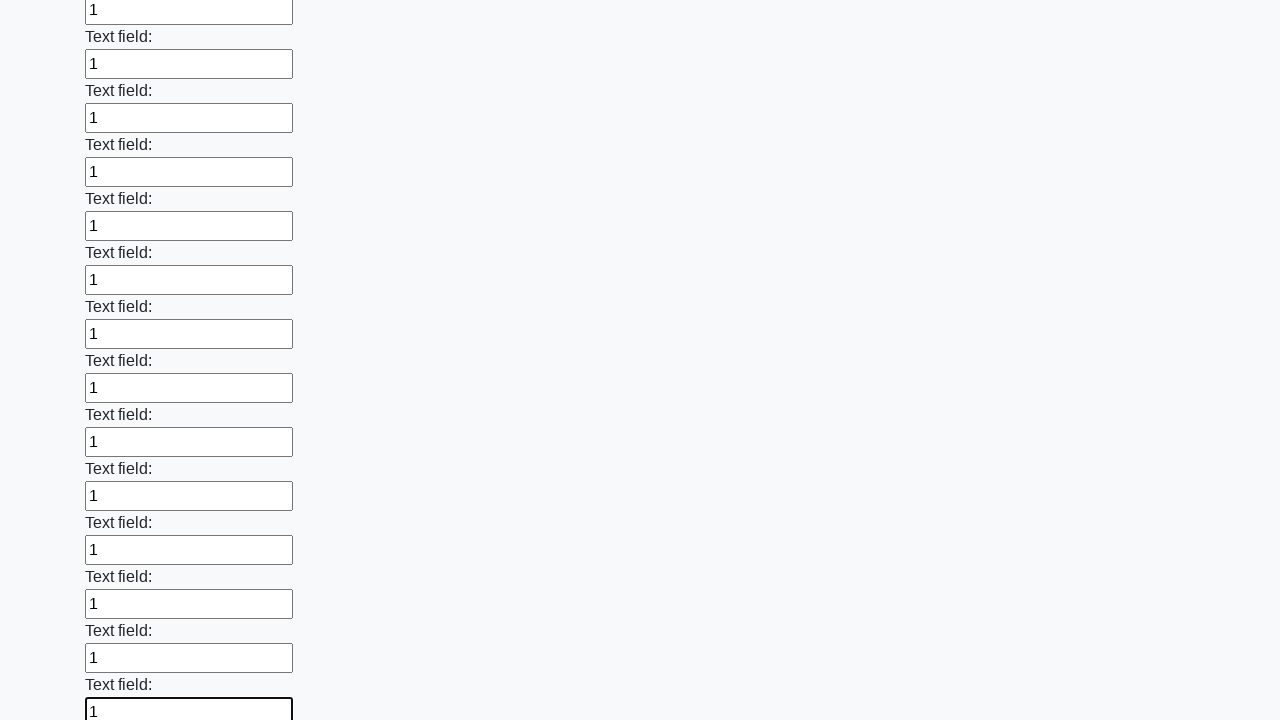

Filled input field 63 of 100 with '1' on input >> nth=62
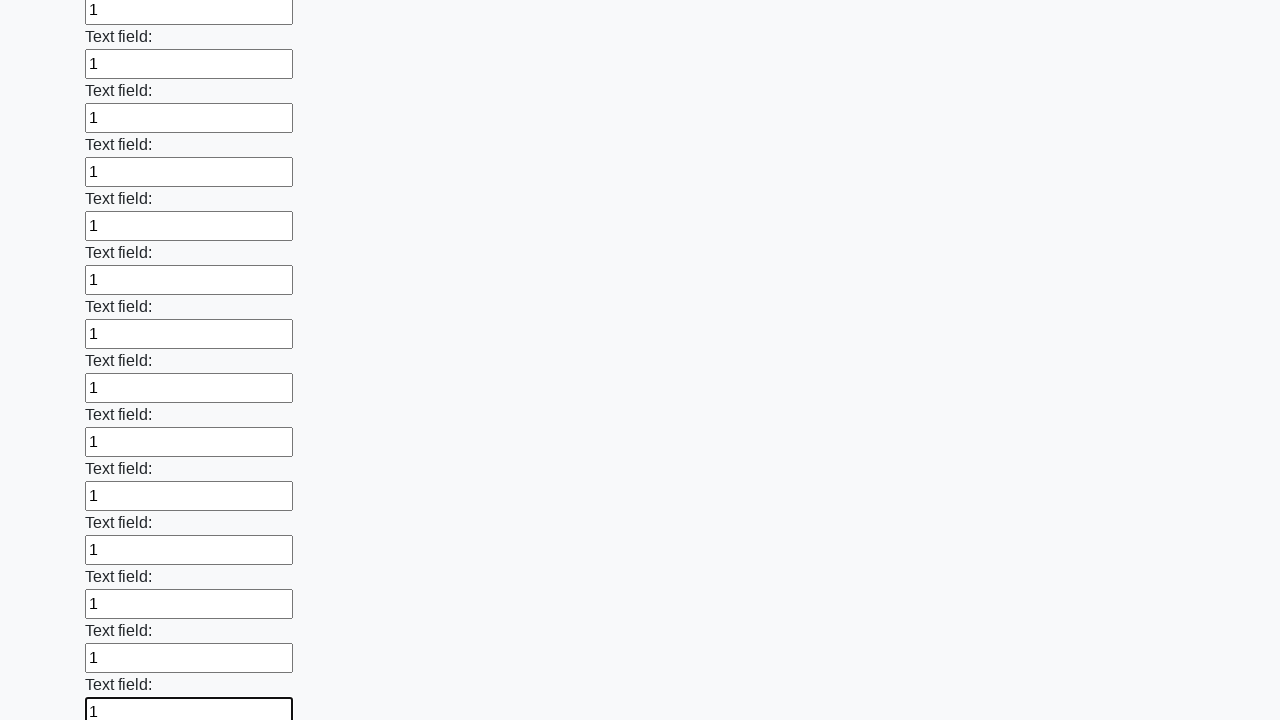

Filled input field 64 of 100 with '1' on input >> nth=63
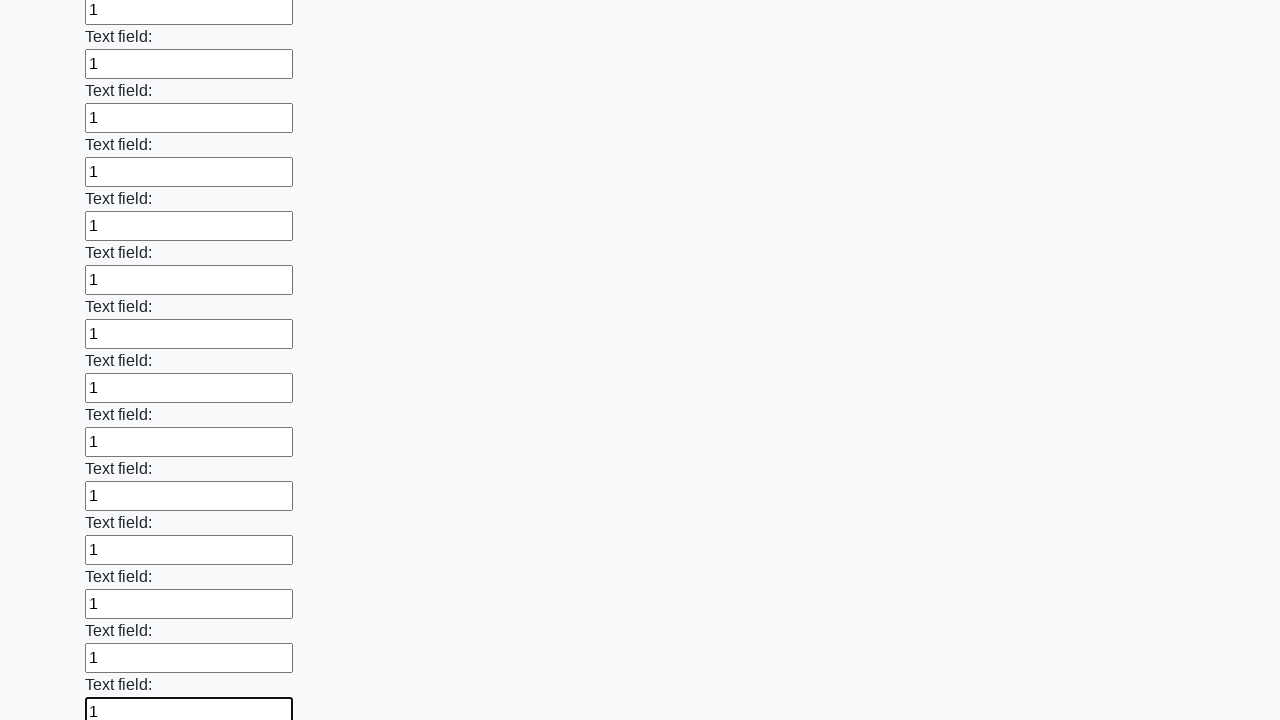

Filled input field 65 of 100 with '1' on input >> nth=64
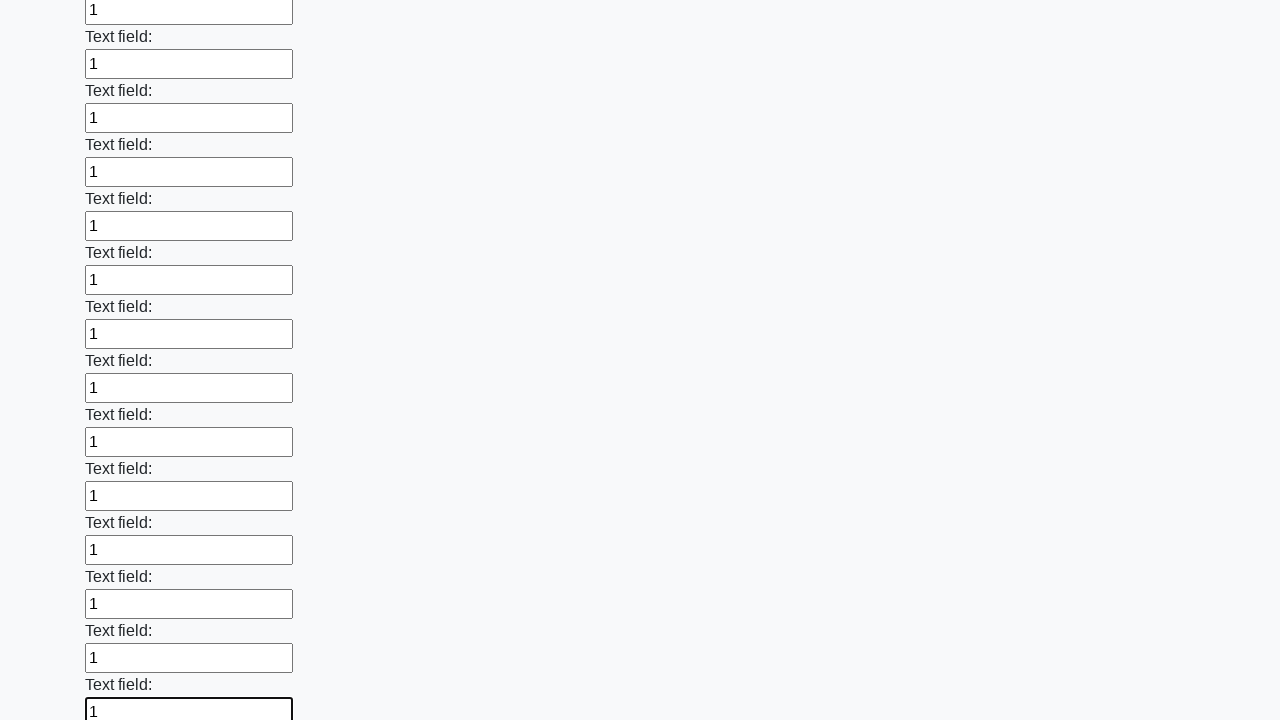

Filled input field 66 of 100 with '1' on input >> nth=65
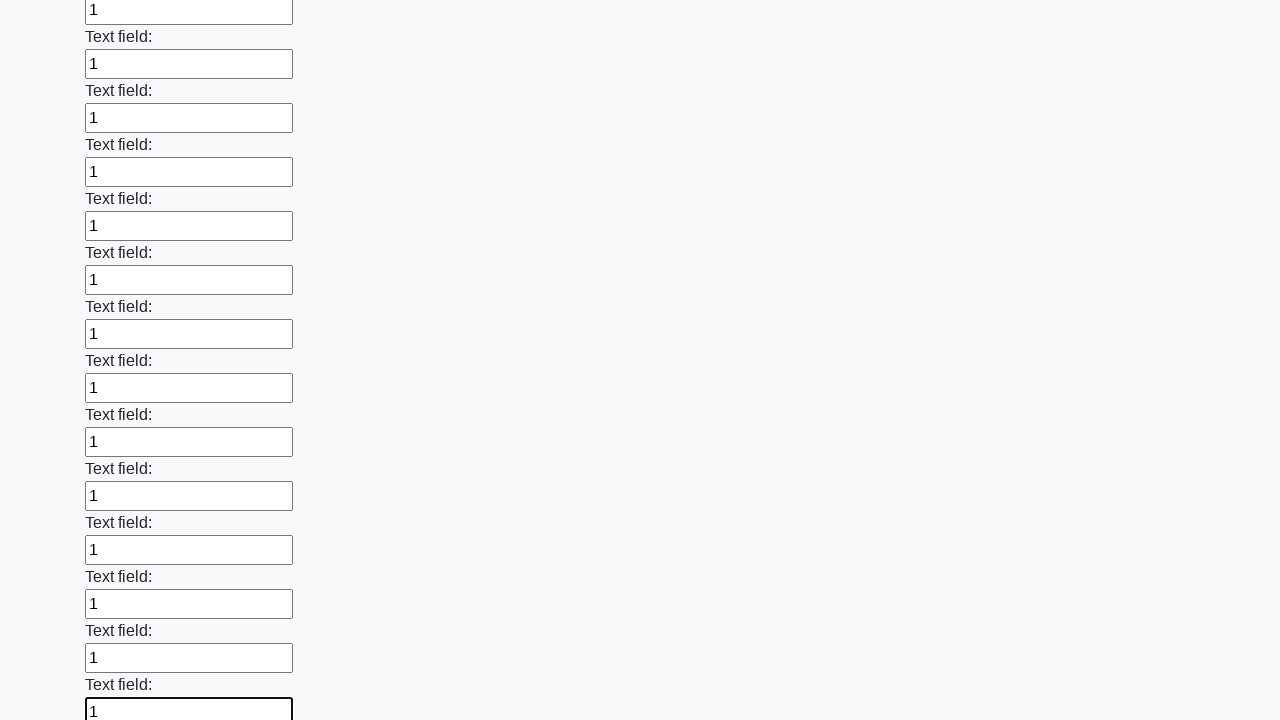

Filled input field 67 of 100 with '1' on input >> nth=66
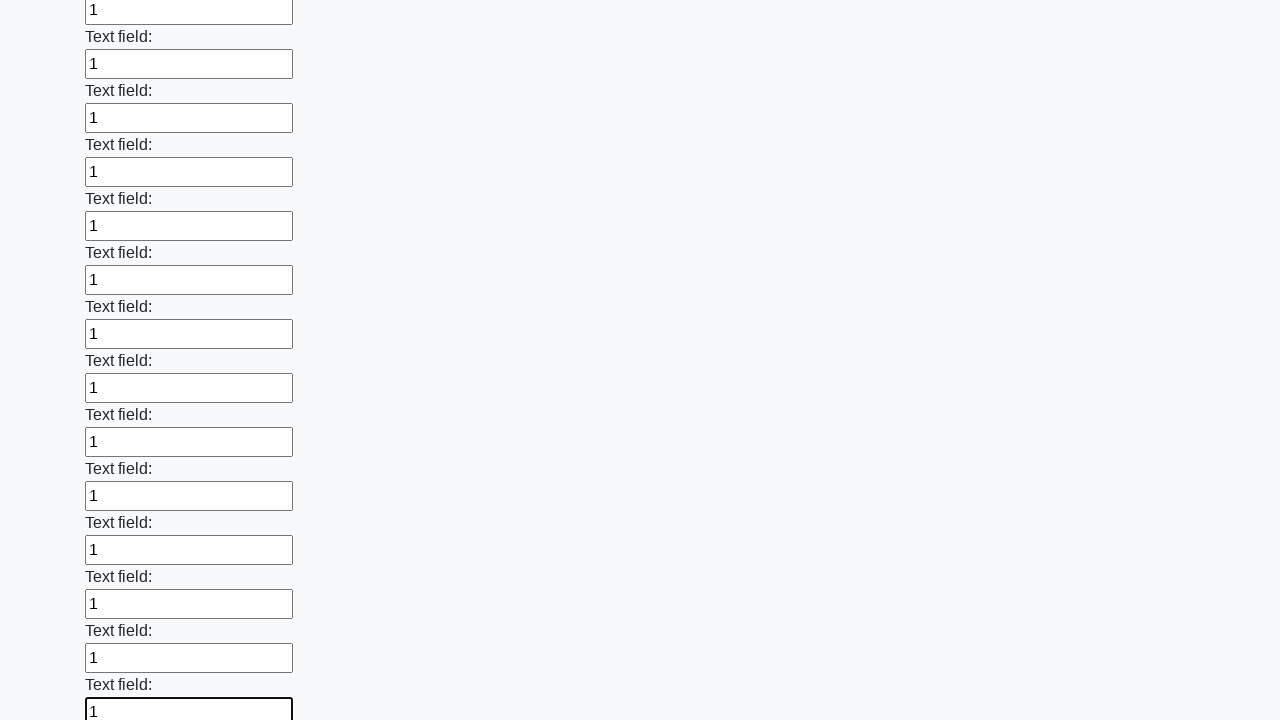

Filled input field 68 of 100 with '1' on input >> nth=67
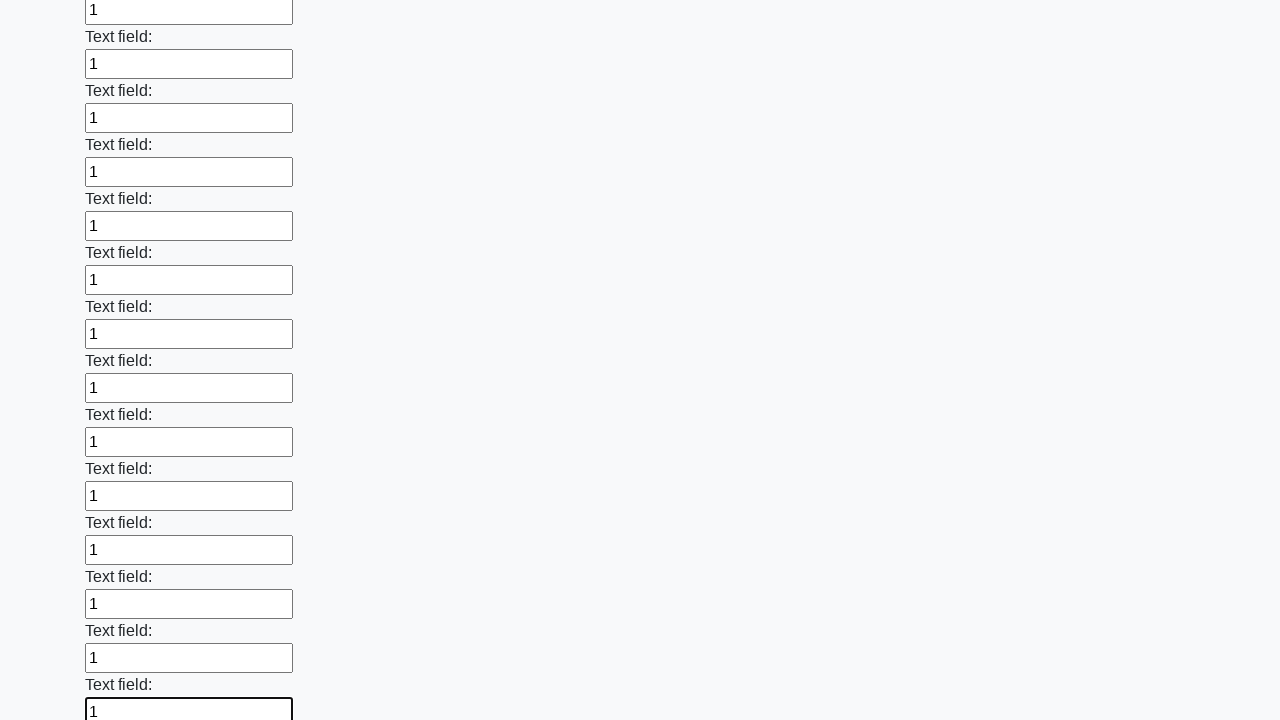

Filled input field 69 of 100 with '1' on input >> nth=68
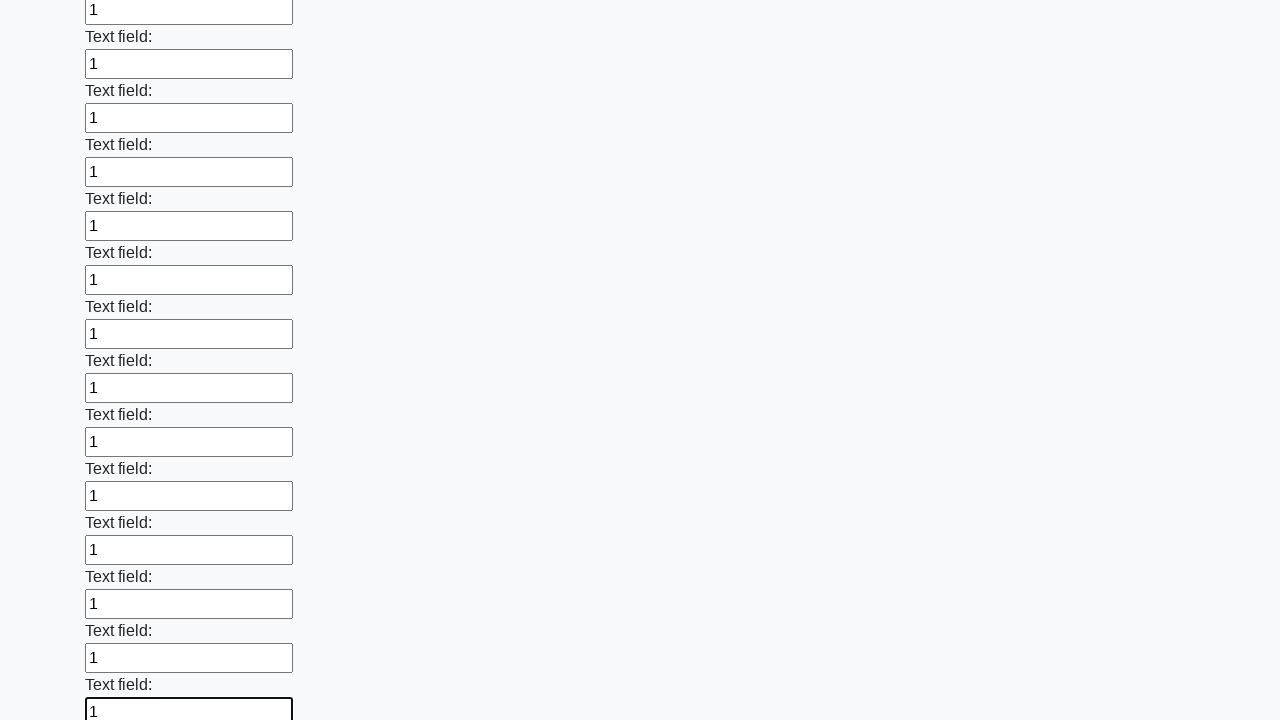

Filled input field 70 of 100 with '1' on input >> nth=69
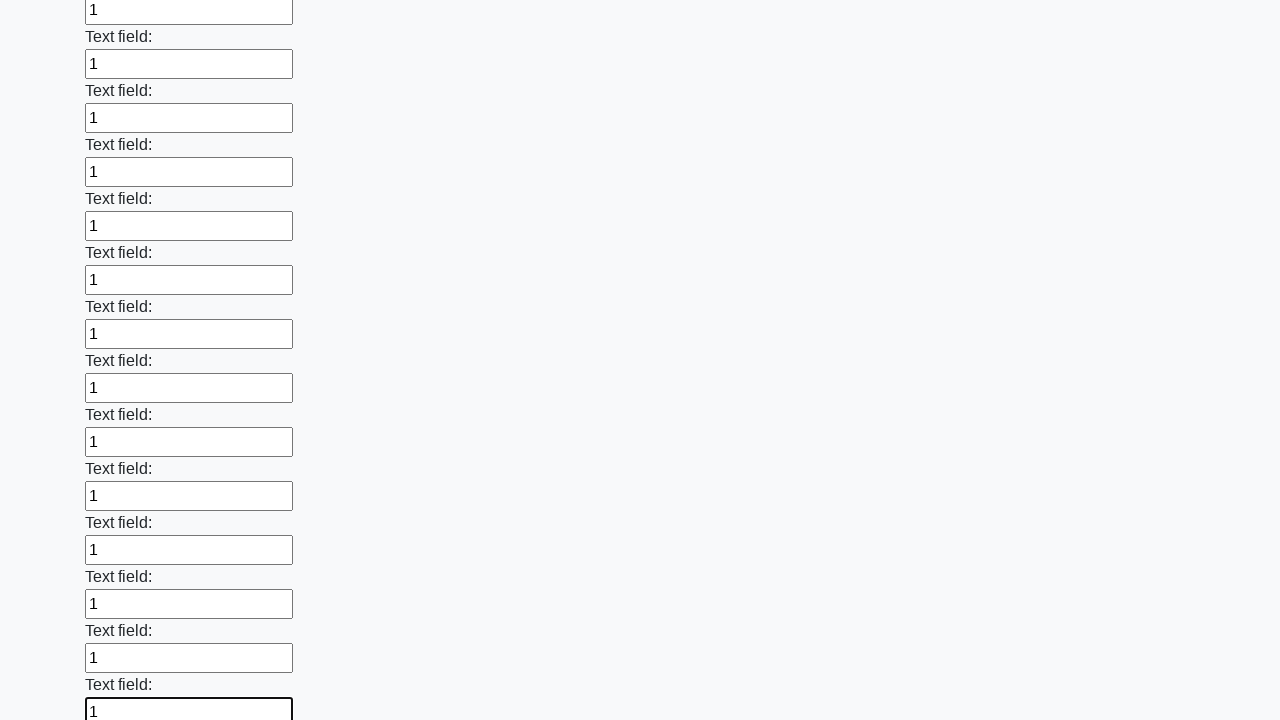

Filled input field 71 of 100 with '1' on input >> nth=70
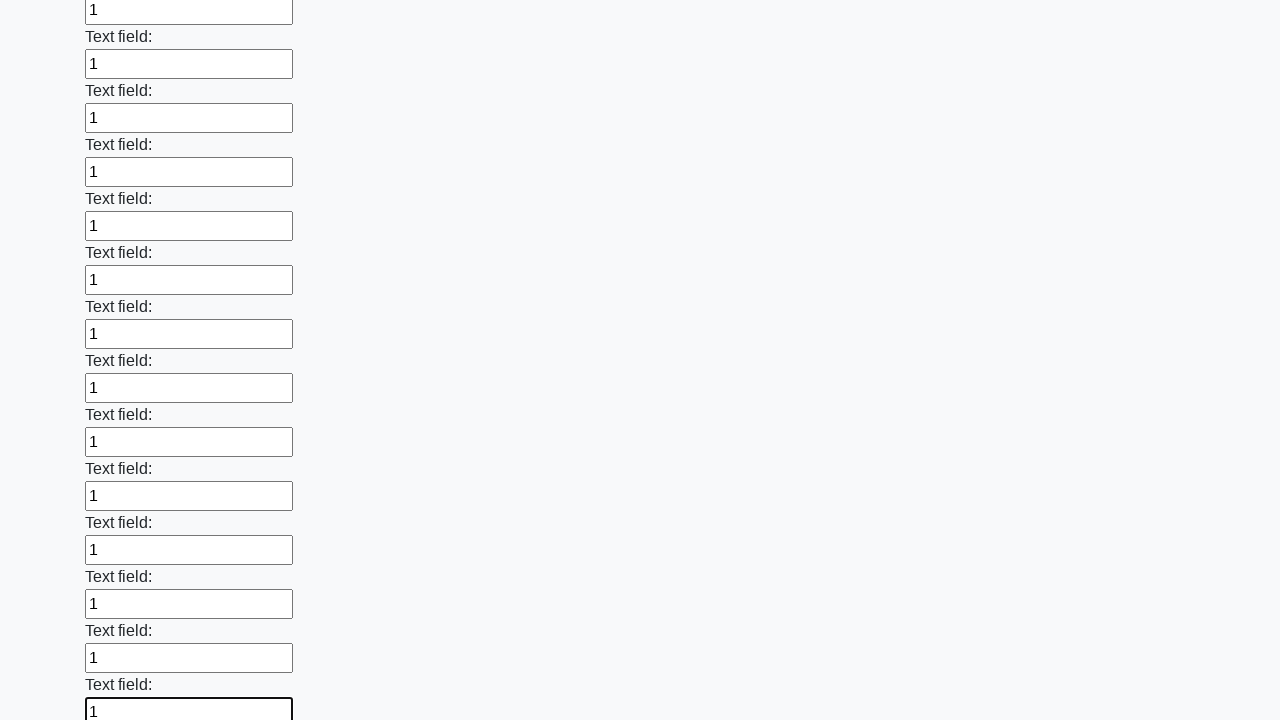

Filled input field 72 of 100 with '1' on input >> nth=71
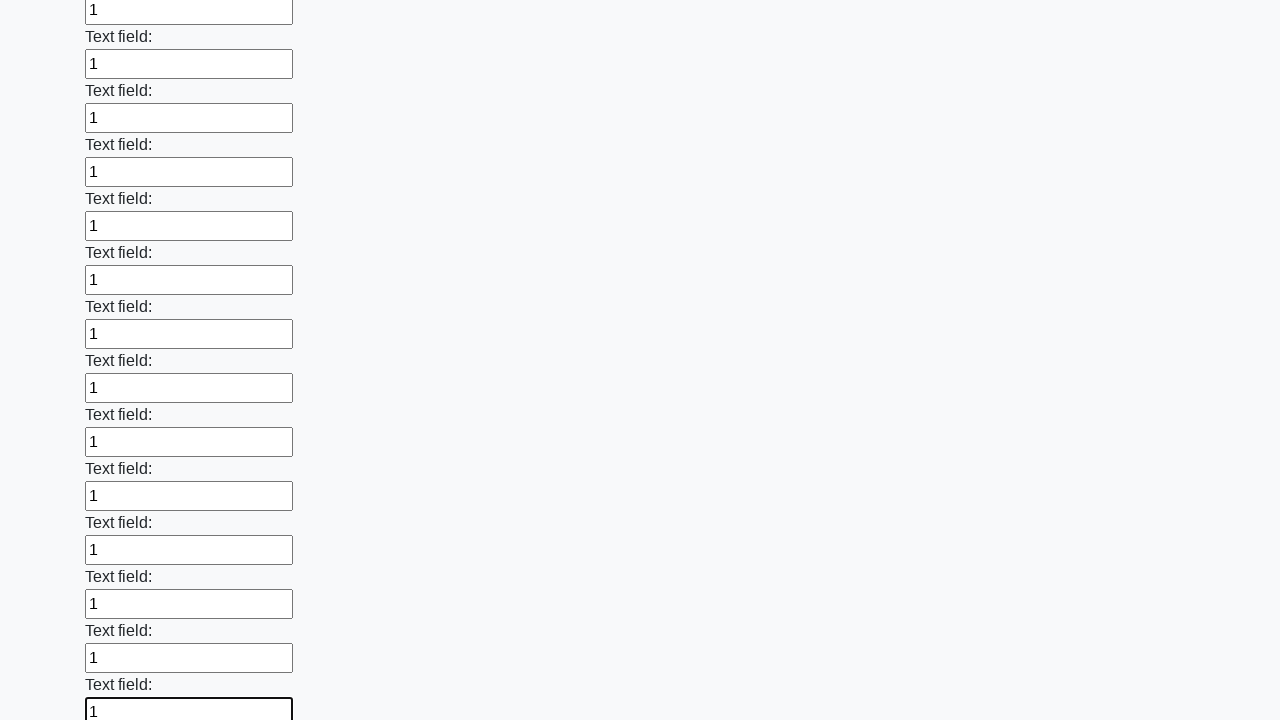

Filled input field 73 of 100 with '1' on input >> nth=72
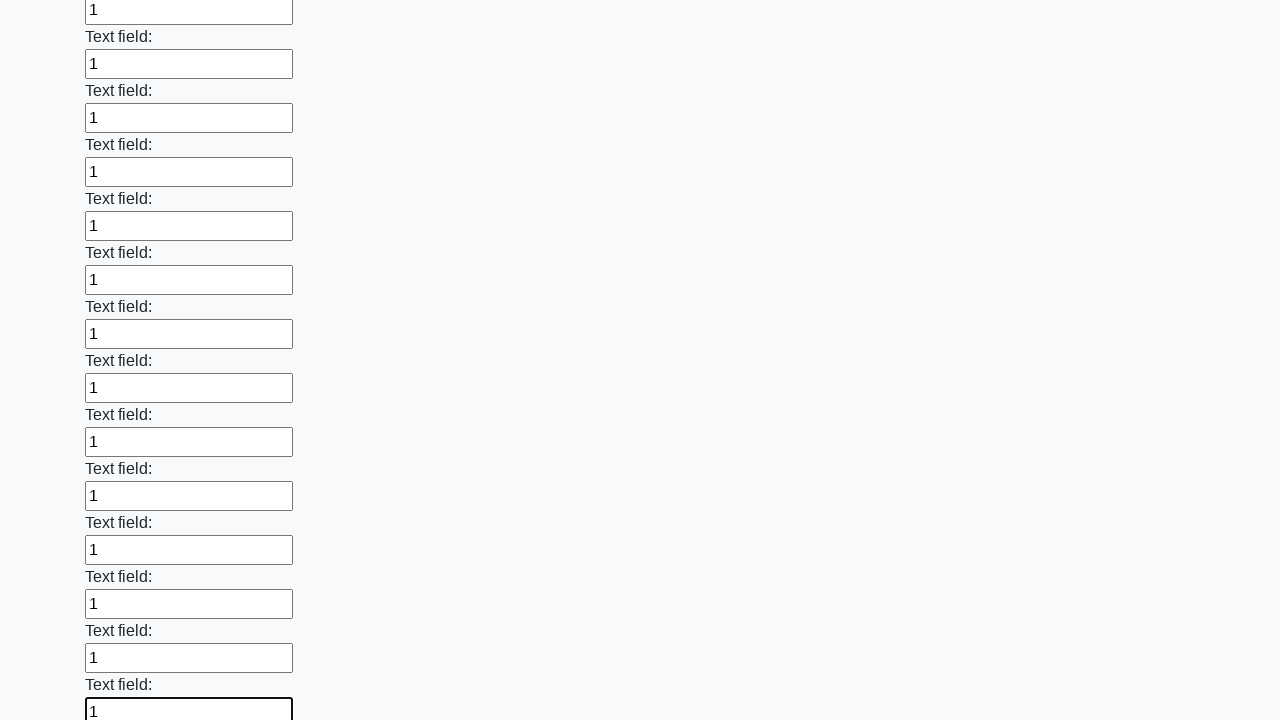

Filled input field 74 of 100 with '1' on input >> nth=73
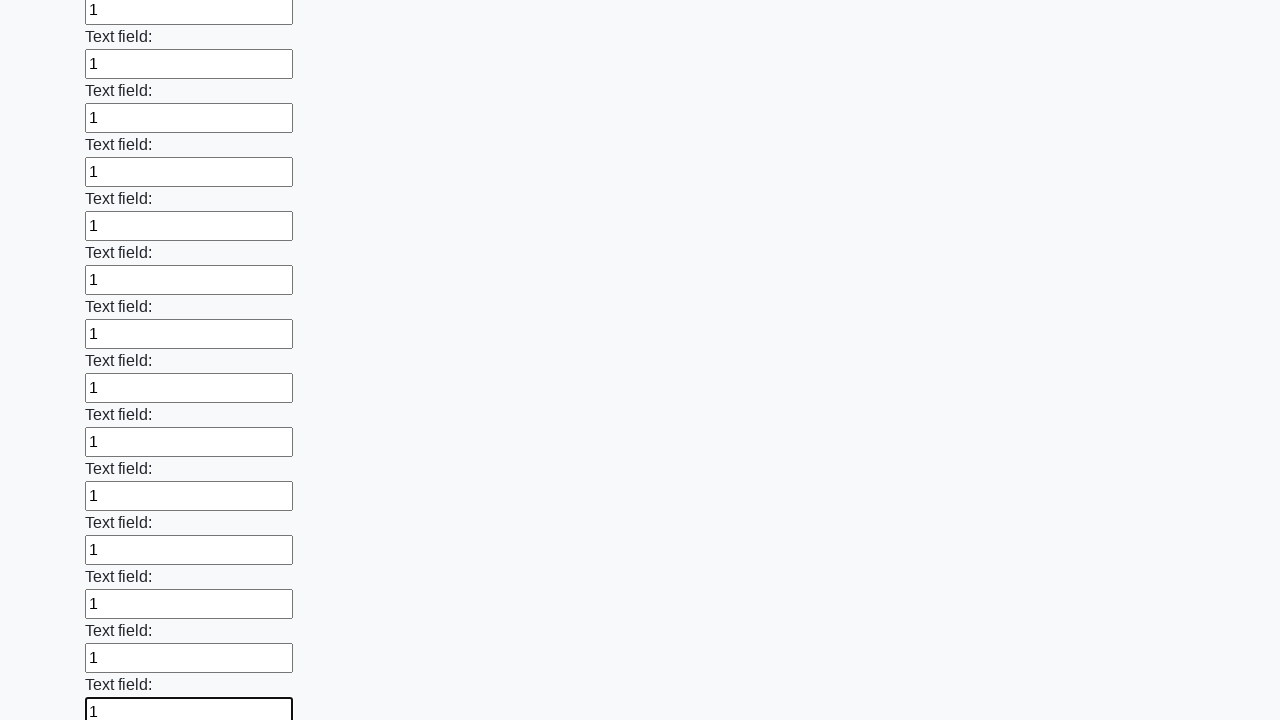

Filled input field 75 of 100 with '1' on input >> nth=74
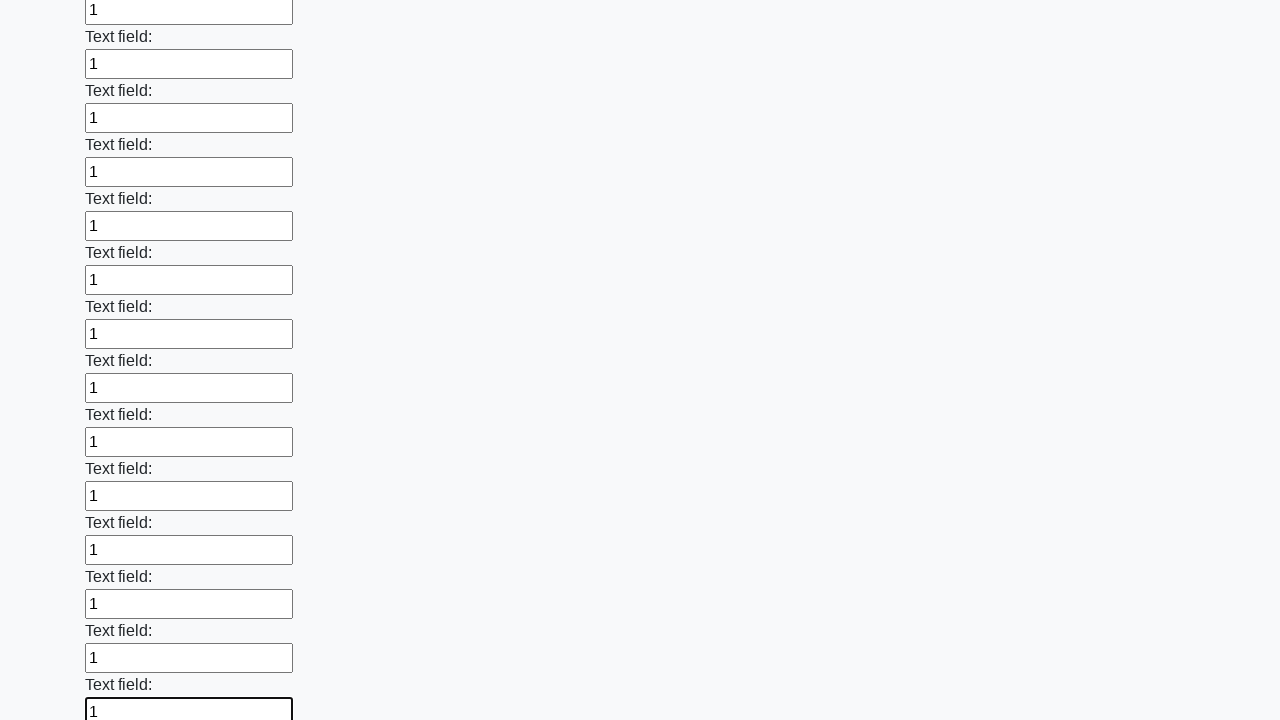

Filled input field 76 of 100 with '1' on input >> nth=75
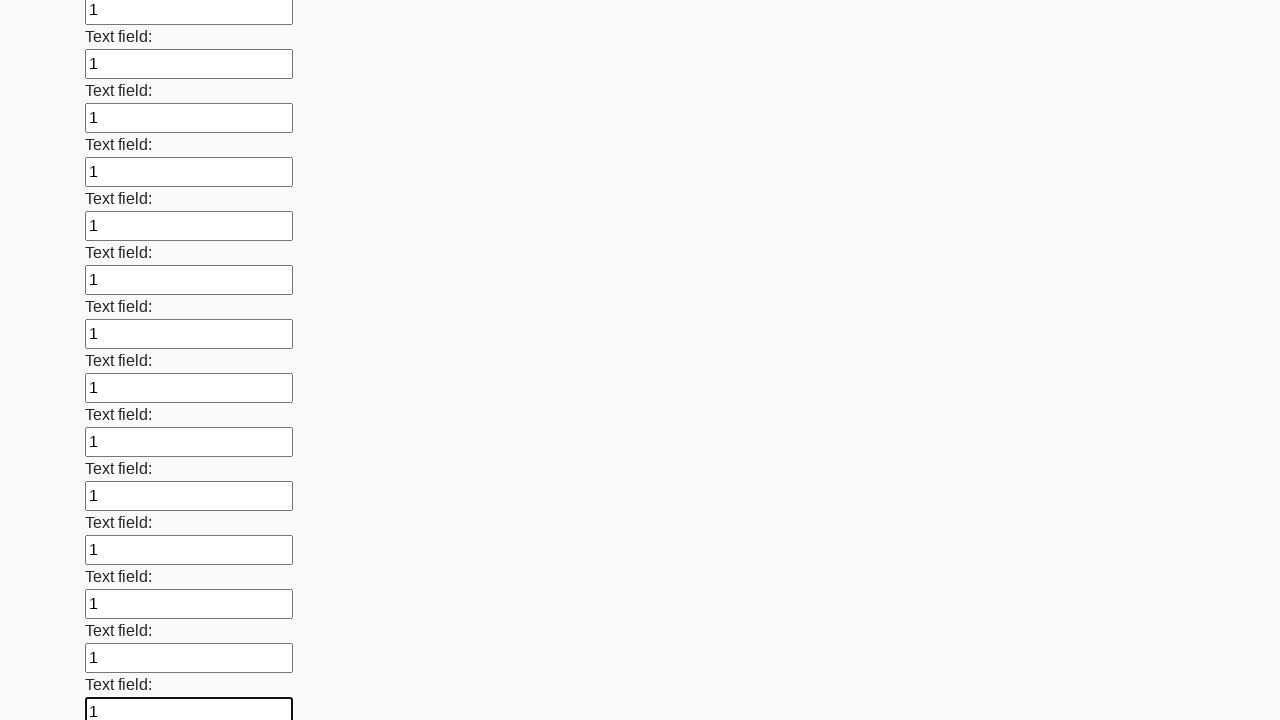

Filled input field 77 of 100 with '1' on input >> nth=76
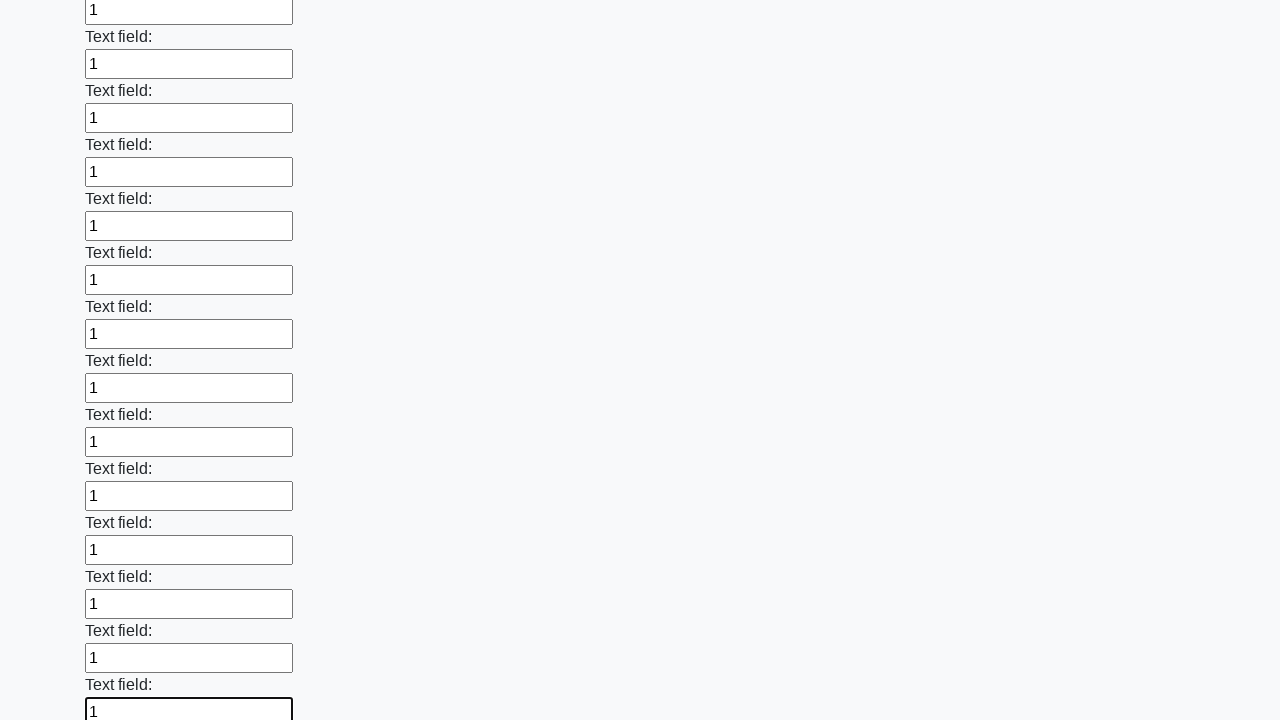

Filled input field 78 of 100 with '1' on input >> nth=77
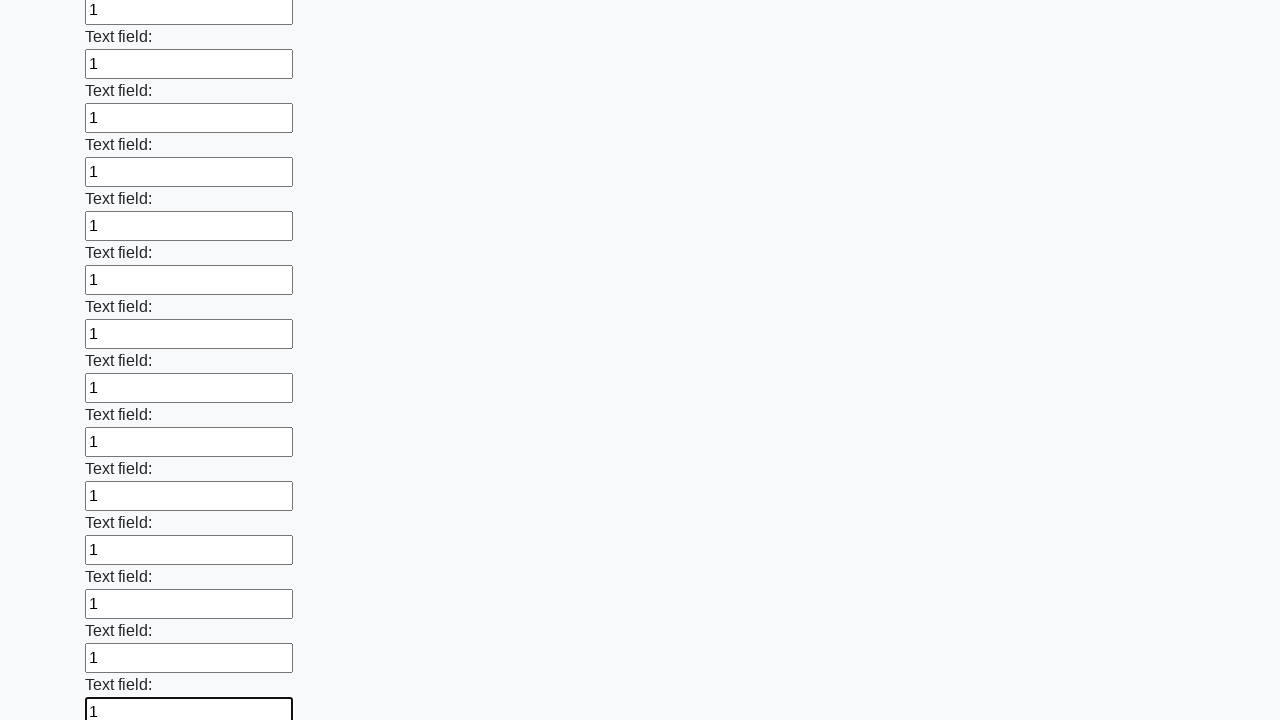

Filled input field 79 of 100 with '1' on input >> nth=78
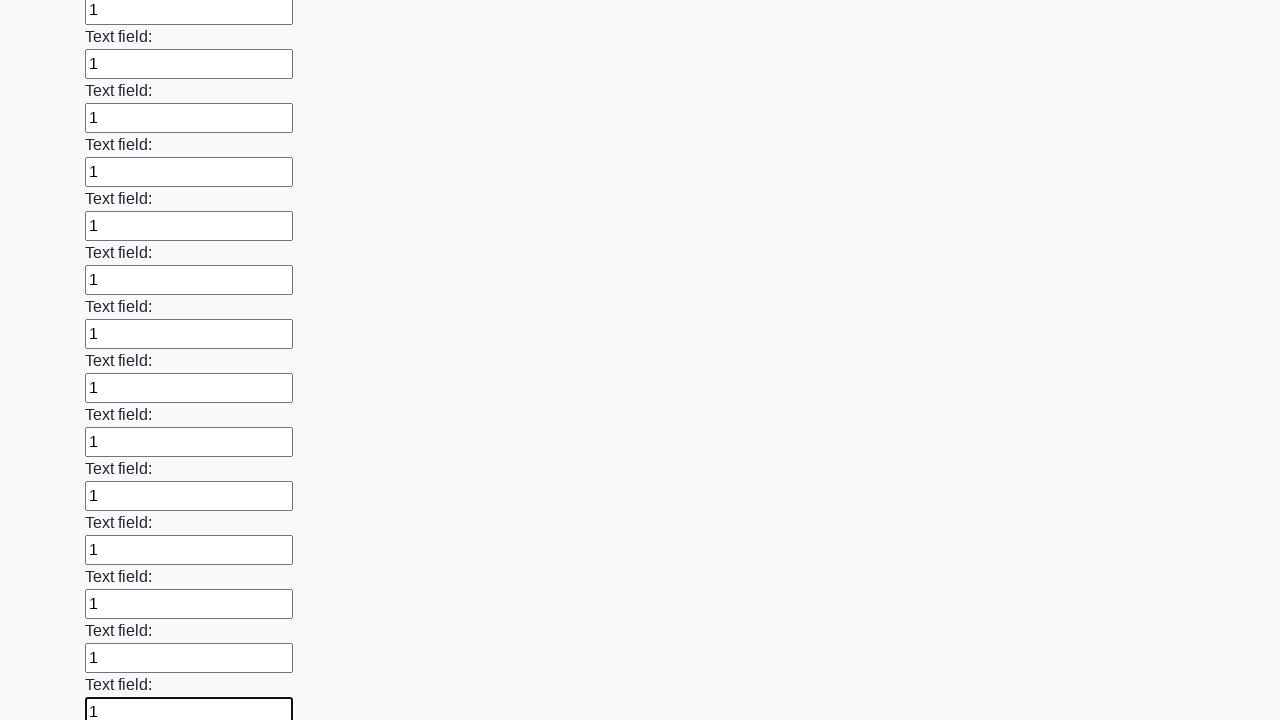

Filled input field 80 of 100 with '1' on input >> nth=79
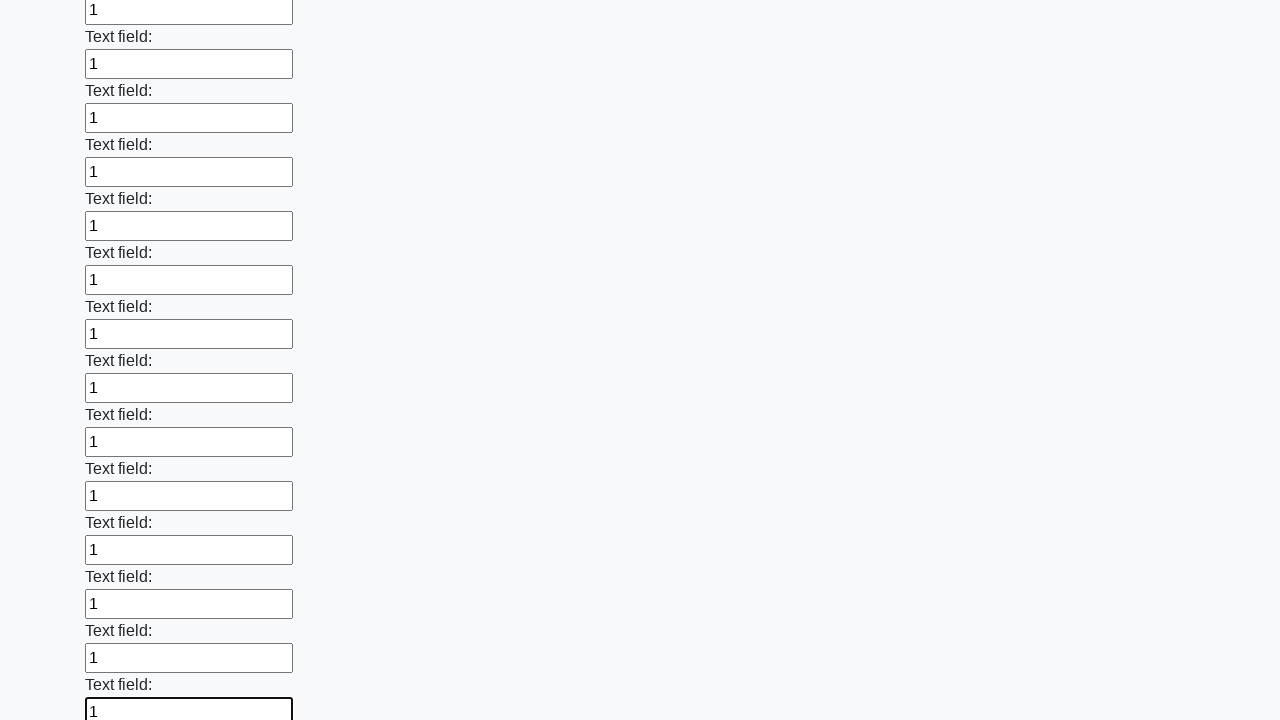

Filled input field 81 of 100 with '1' on input >> nth=80
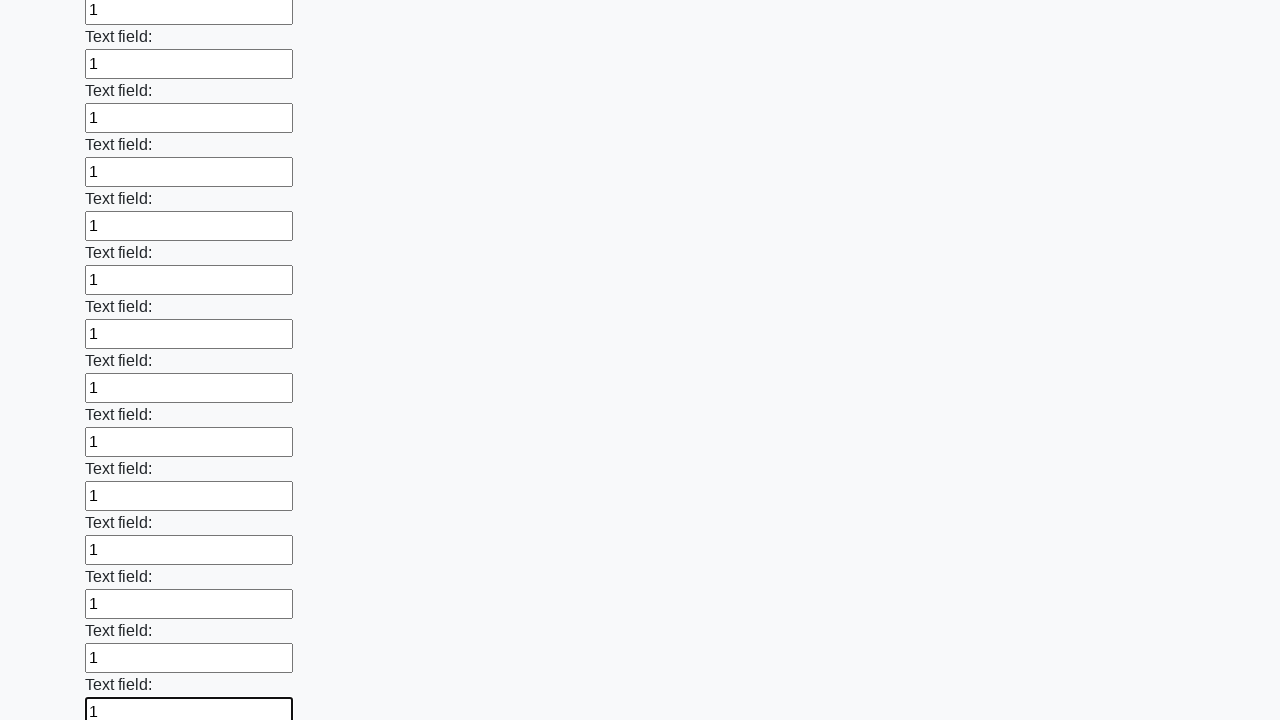

Filled input field 82 of 100 with '1' on input >> nth=81
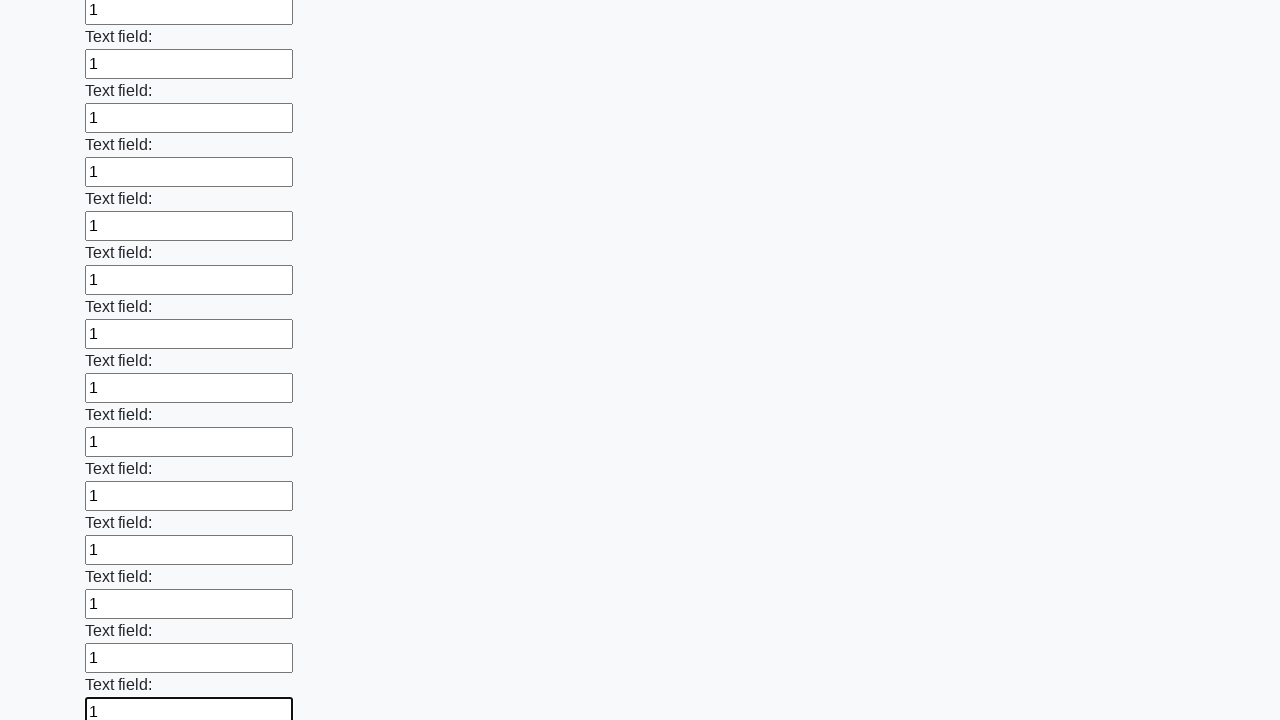

Filled input field 83 of 100 with '1' on input >> nth=82
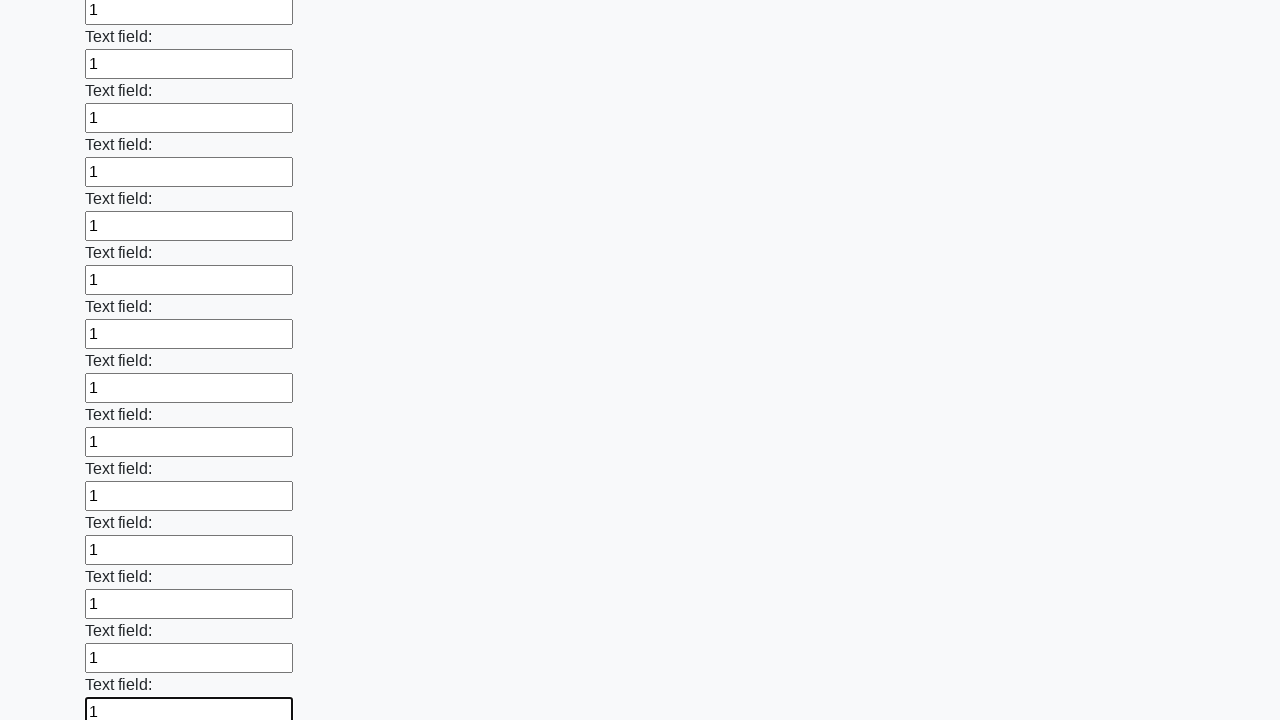

Filled input field 84 of 100 with '1' on input >> nth=83
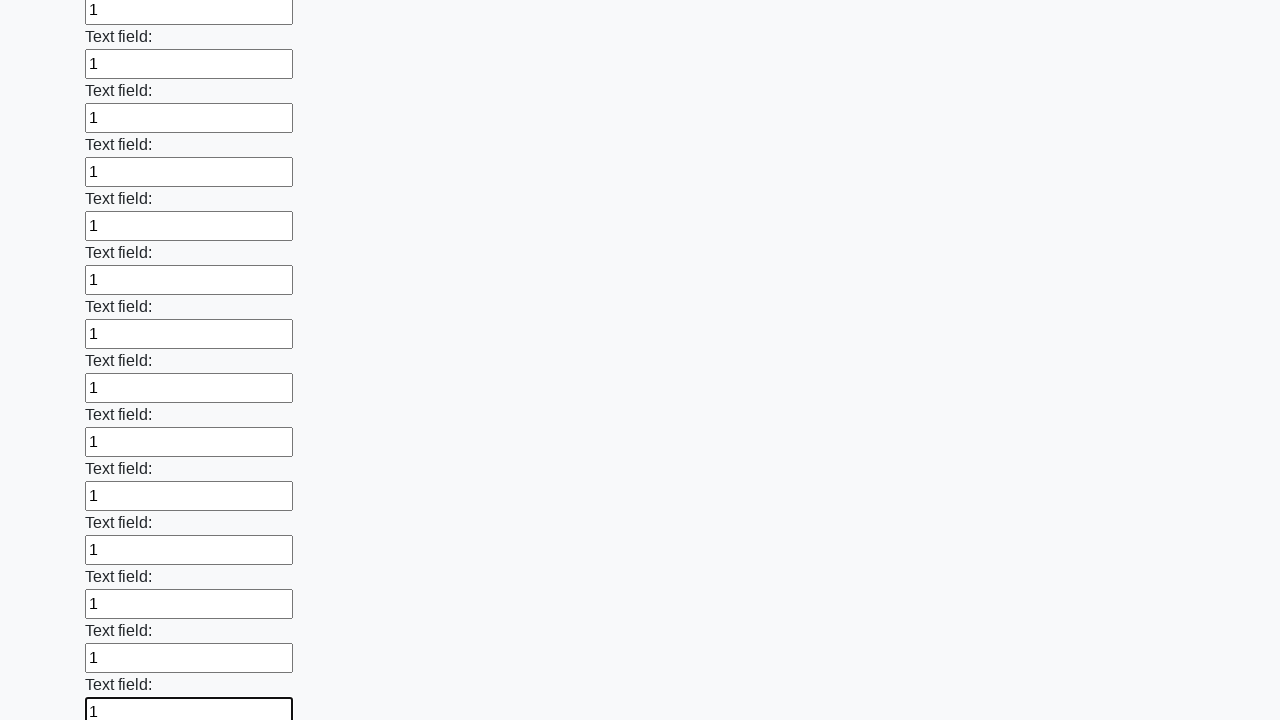

Filled input field 85 of 100 with '1' on input >> nth=84
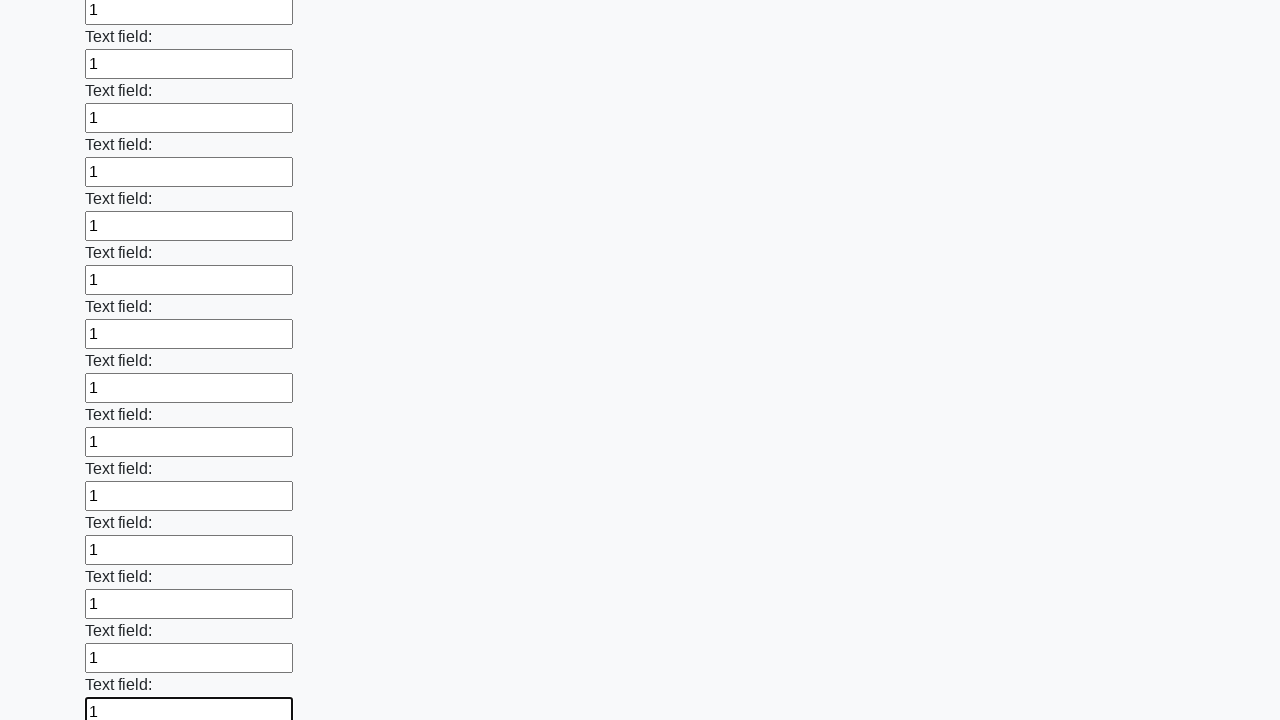

Filled input field 86 of 100 with '1' on input >> nth=85
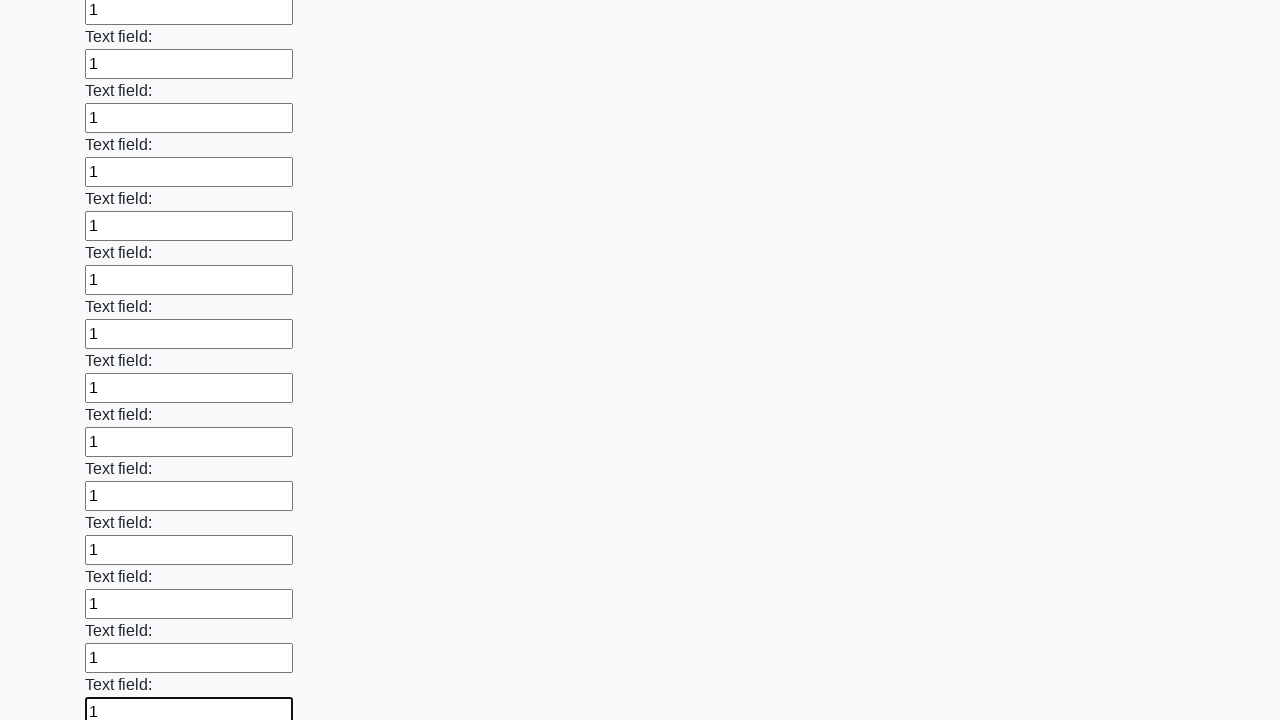

Filled input field 87 of 100 with '1' on input >> nth=86
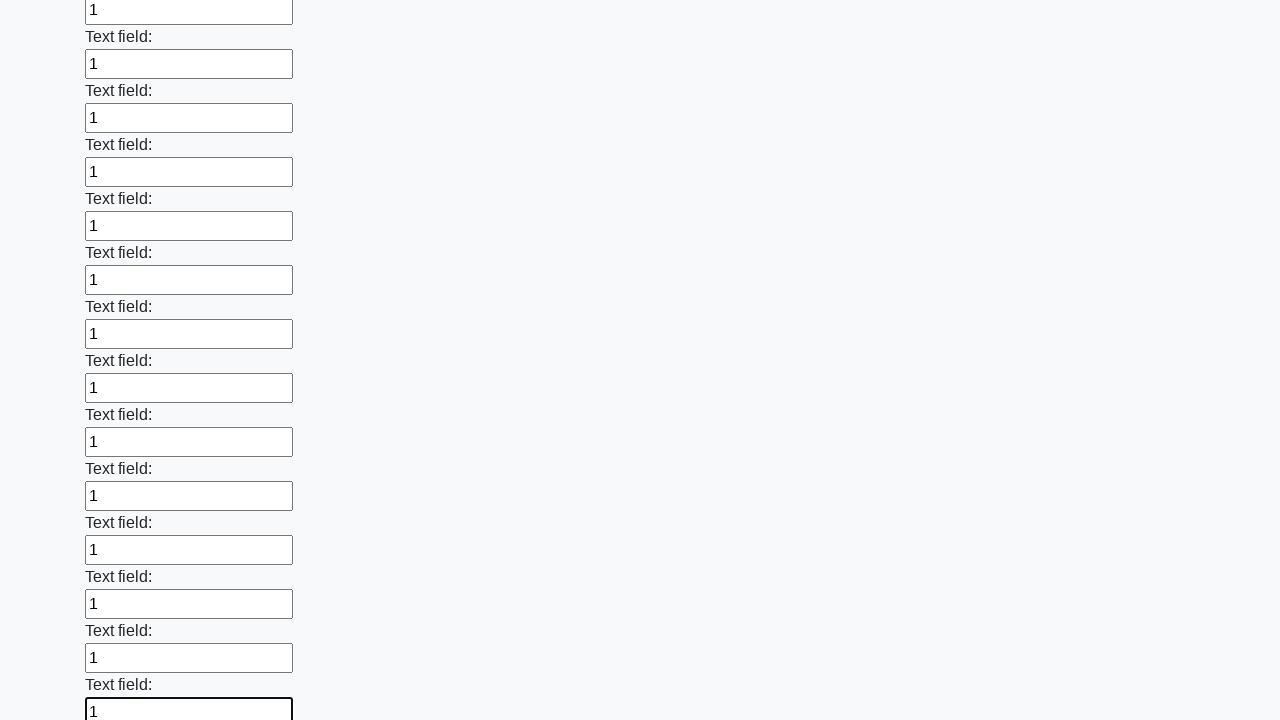

Filled input field 88 of 100 with '1' on input >> nth=87
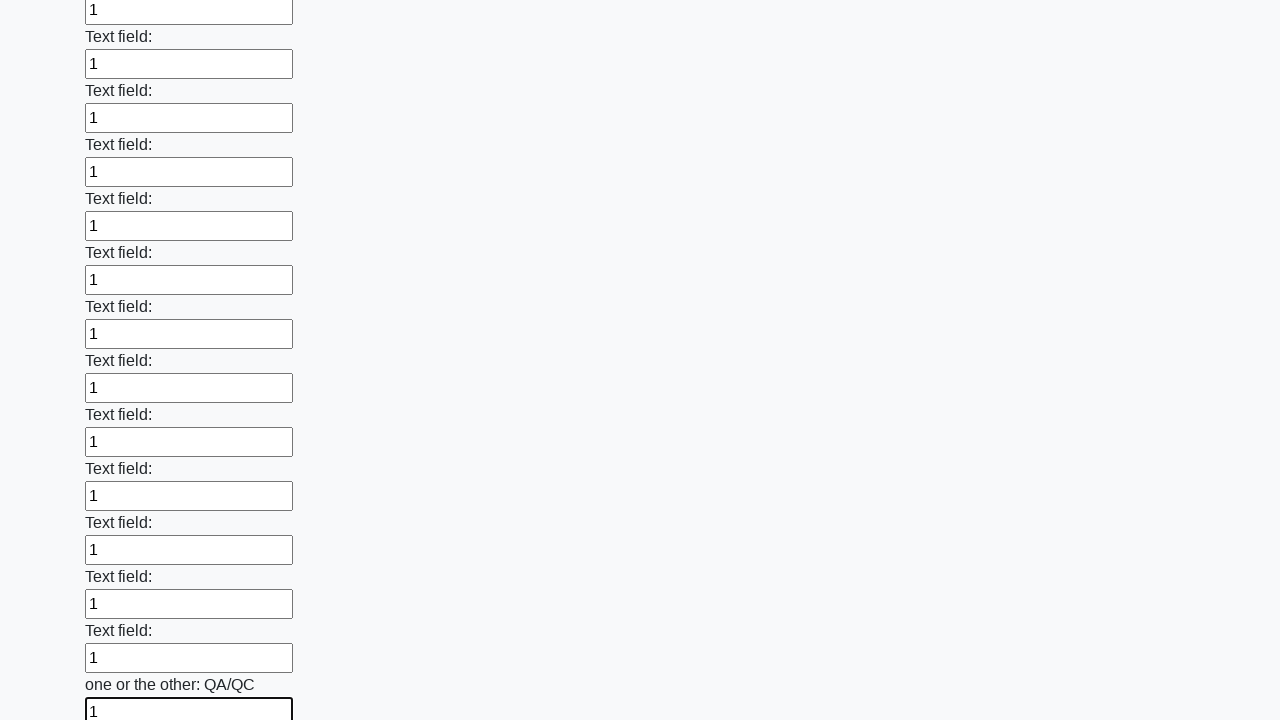

Filled input field 89 of 100 with '1' on input >> nth=88
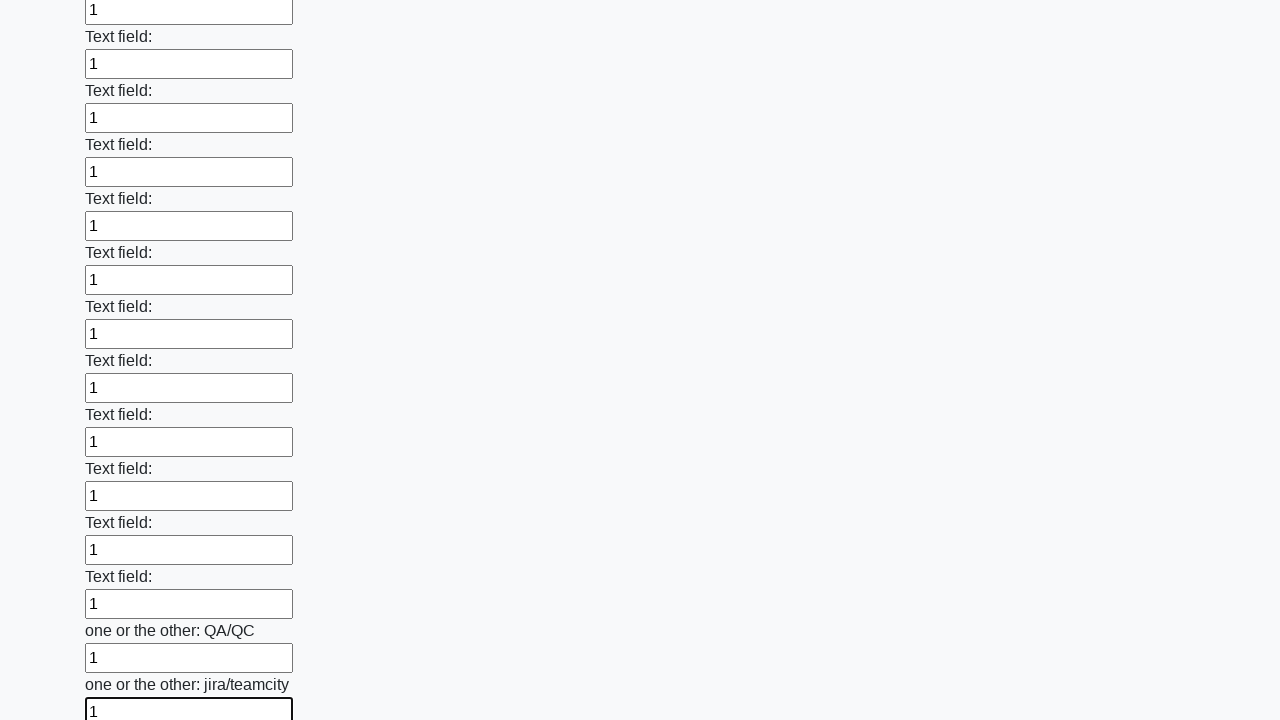

Filled input field 90 of 100 with '1' on input >> nth=89
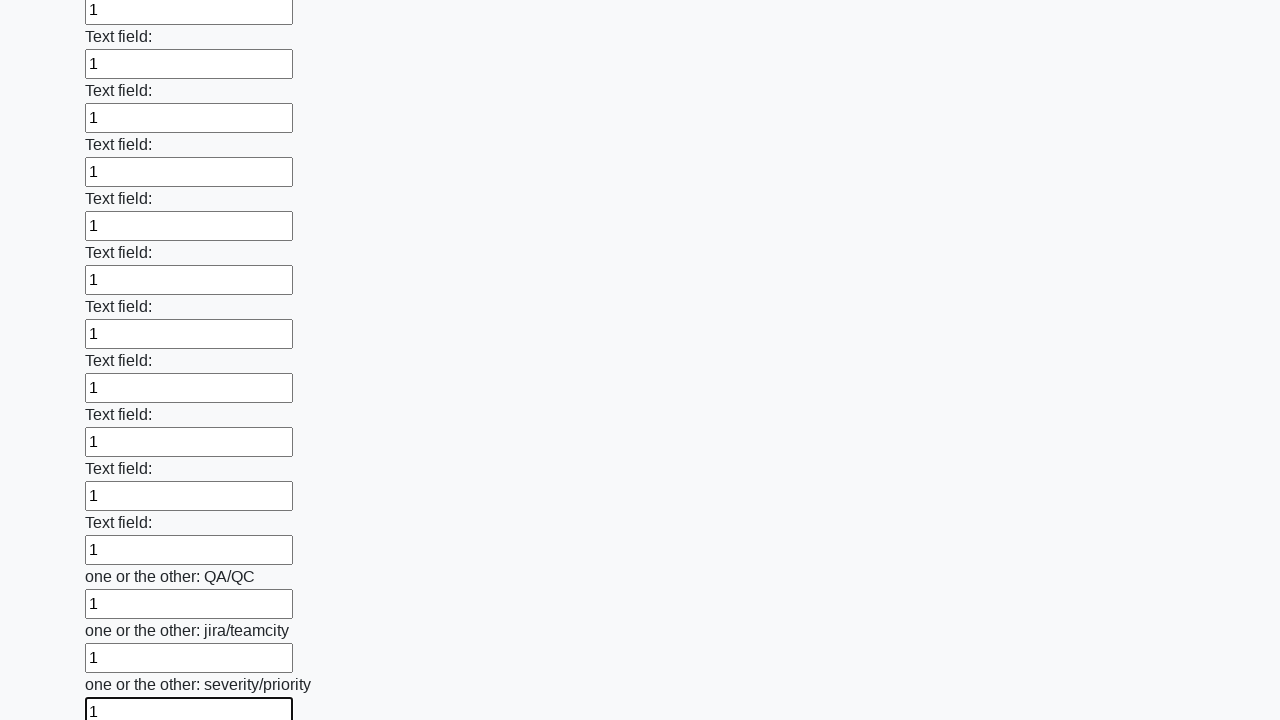

Filled input field 91 of 100 with '1' on input >> nth=90
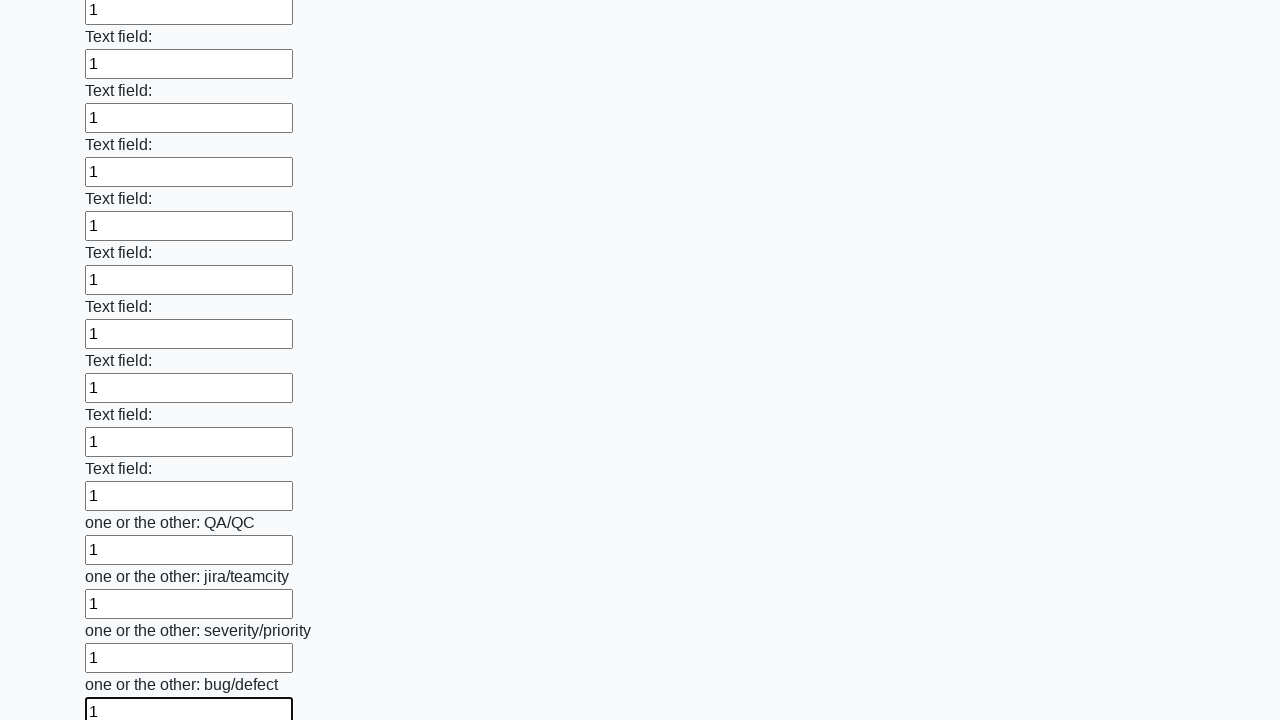

Filled input field 92 of 100 with '1' on input >> nth=91
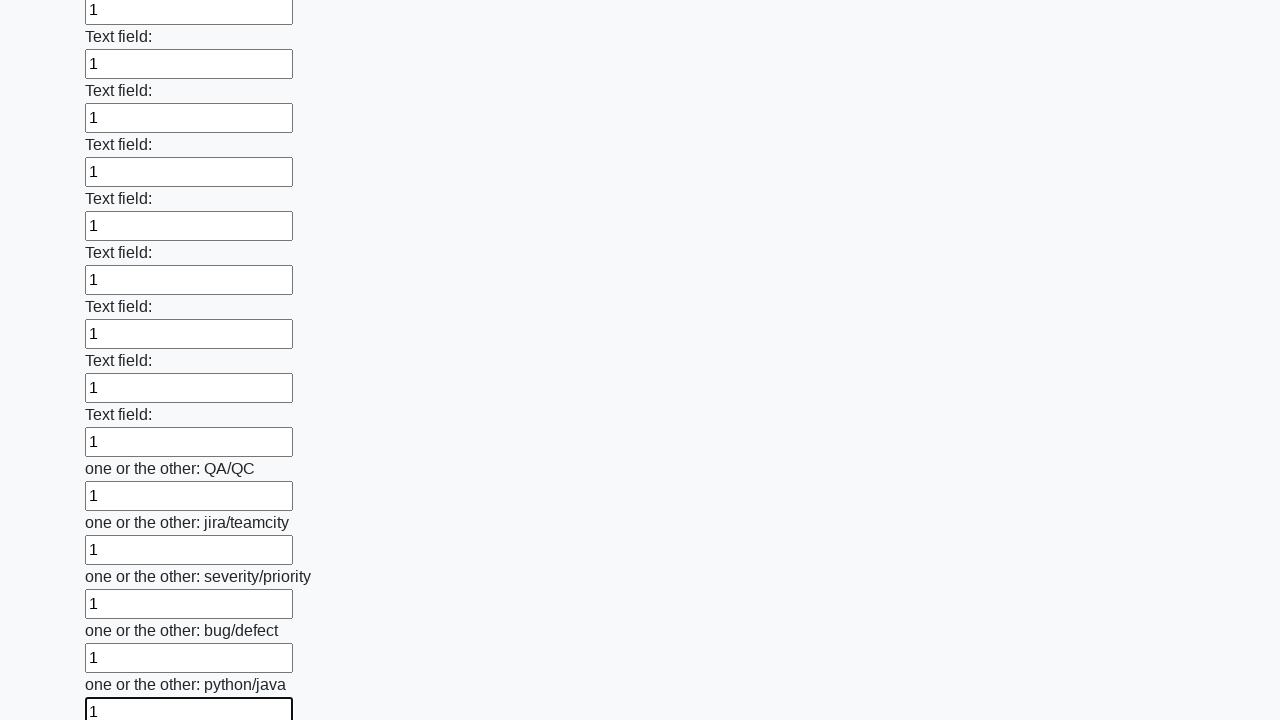

Filled input field 93 of 100 with '1' on input >> nth=92
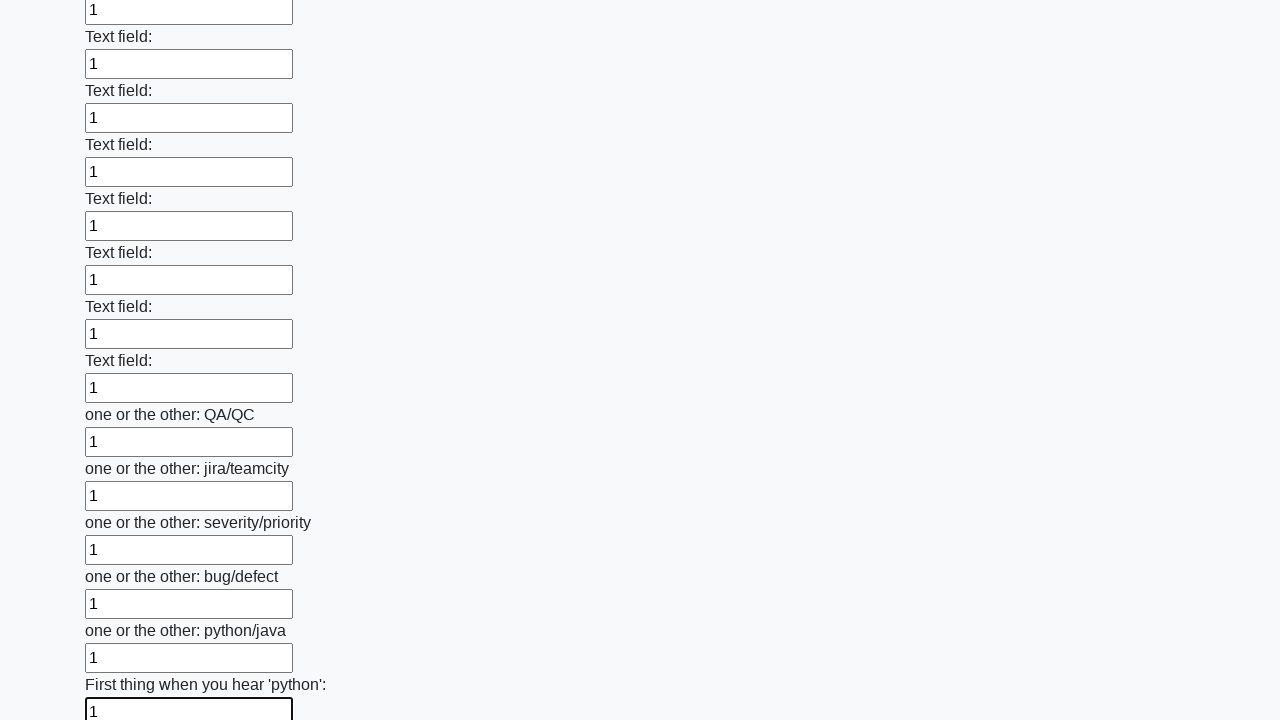

Filled input field 94 of 100 with '1' on input >> nth=93
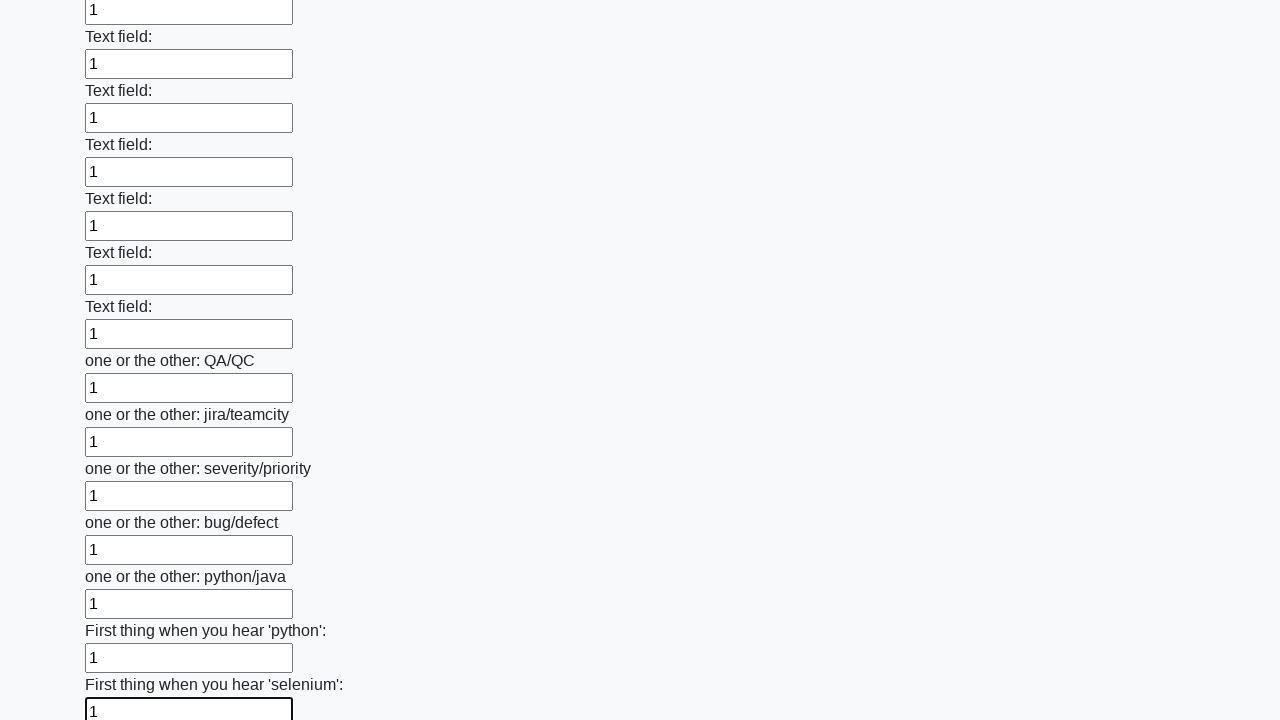

Filled input field 95 of 100 with '1' on input >> nth=94
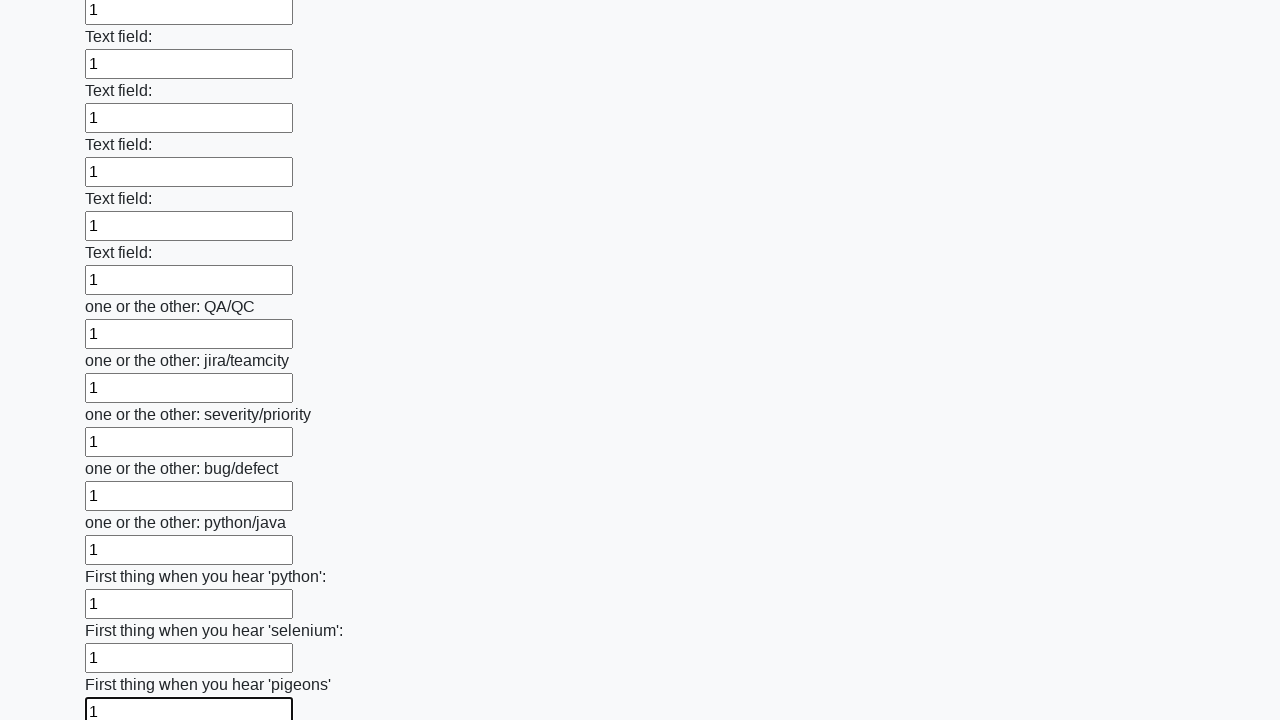

Filled input field 96 of 100 with '1' on input >> nth=95
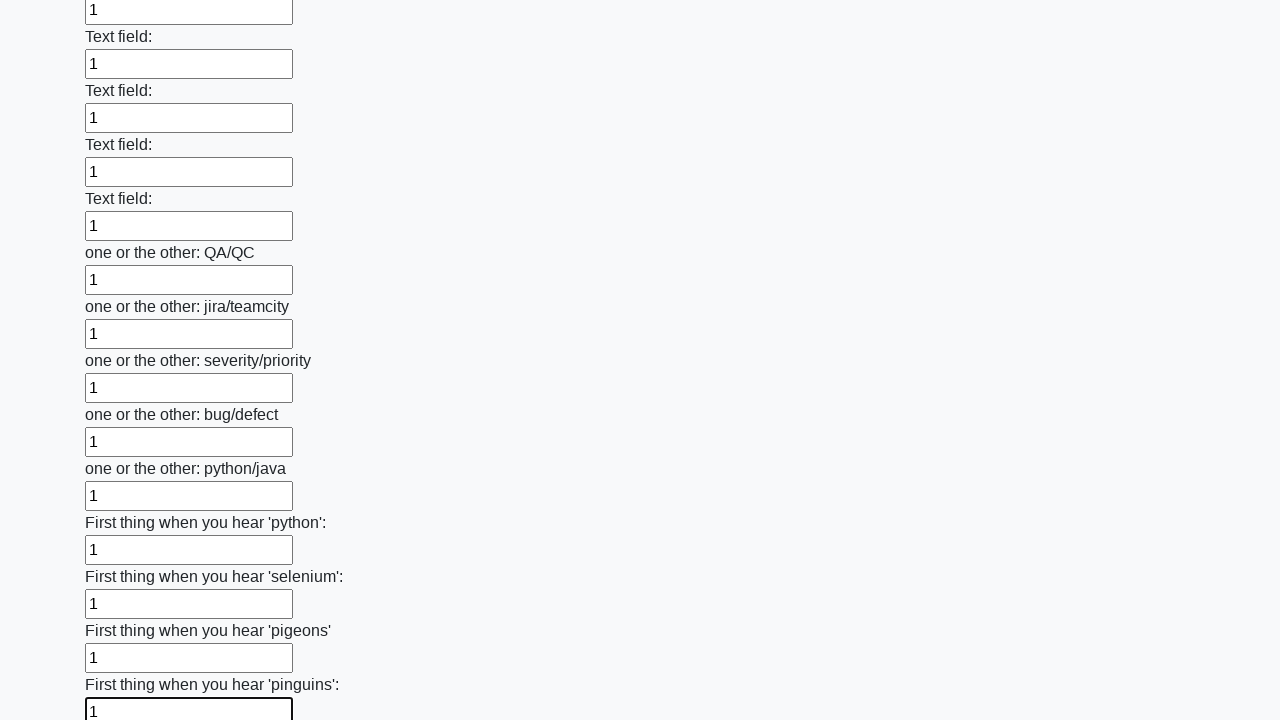

Filled input field 97 of 100 with '1' on input >> nth=96
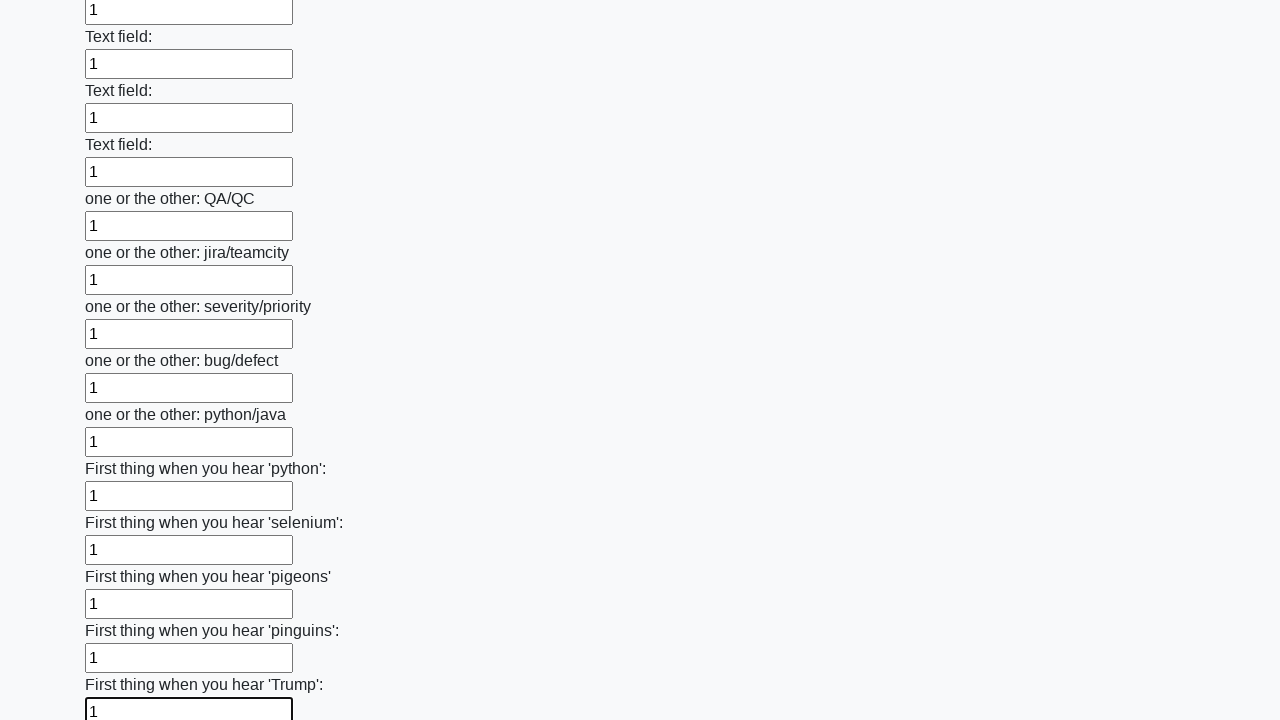

Filled input field 98 of 100 with '1' on input >> nth=97
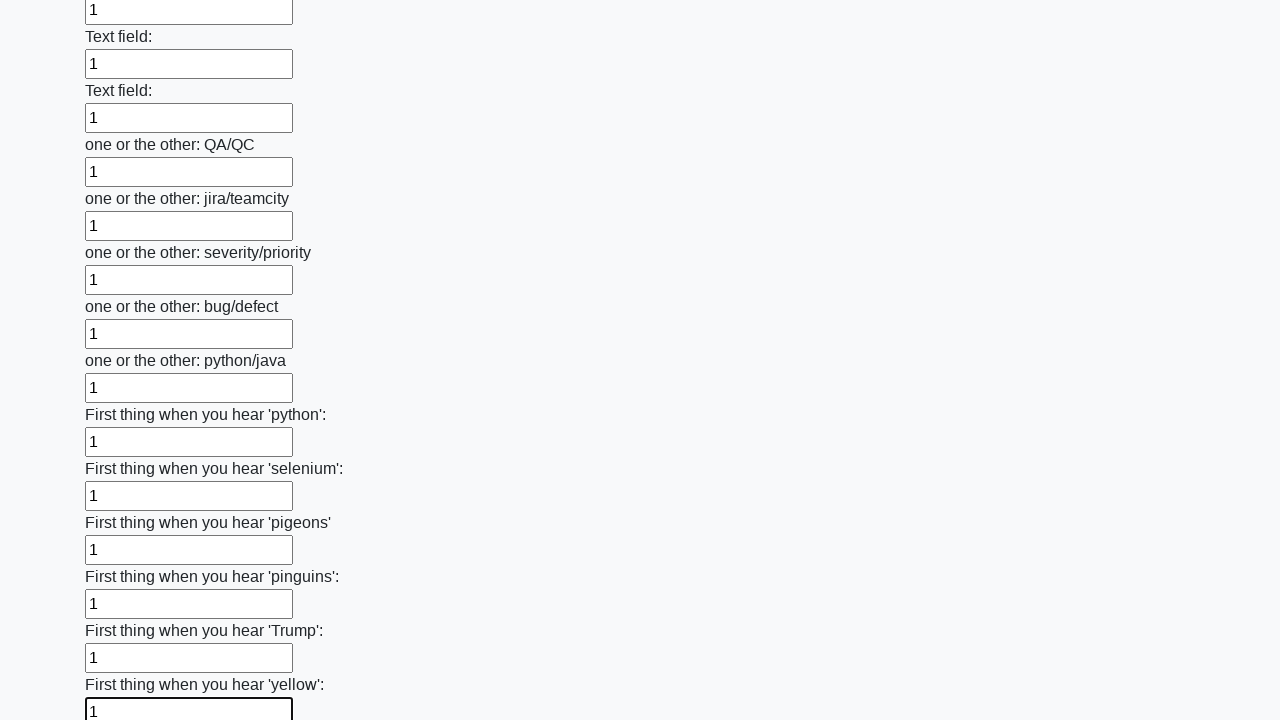

Filled input field 99 of 100 with '1' on input >> nth=98
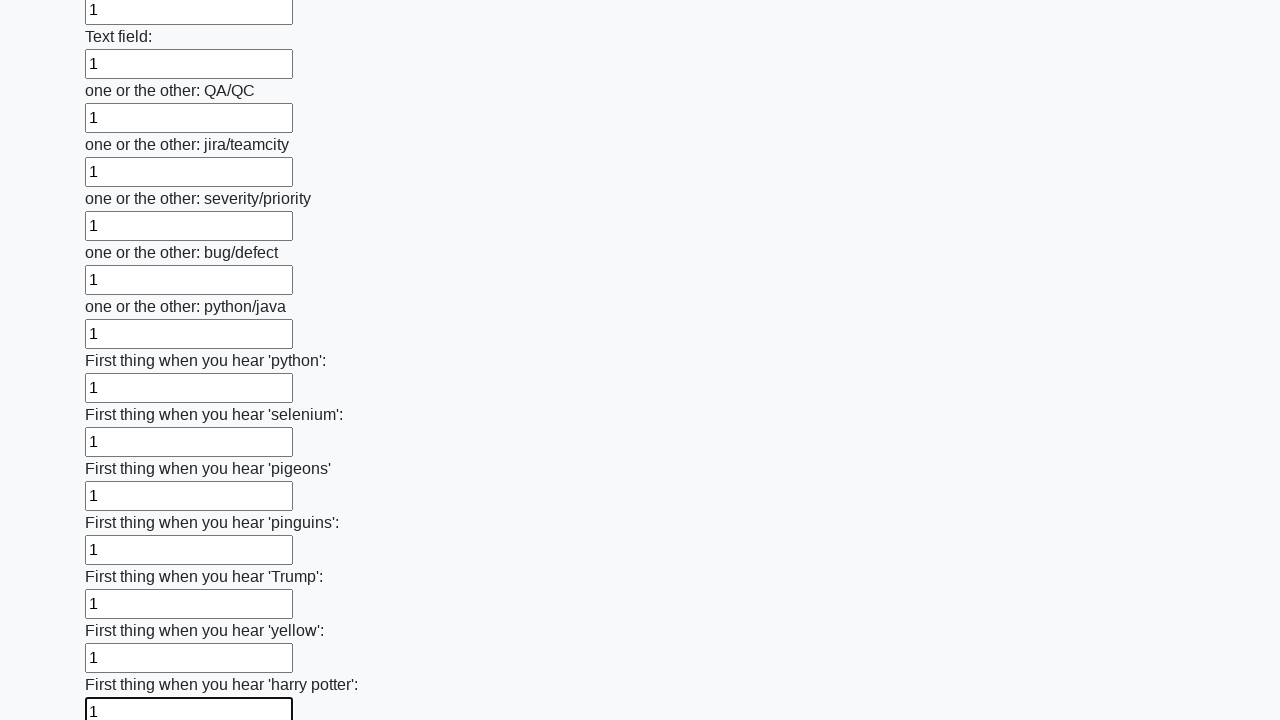

Filled input field 100 of 100 with '1' on input >> nth=99
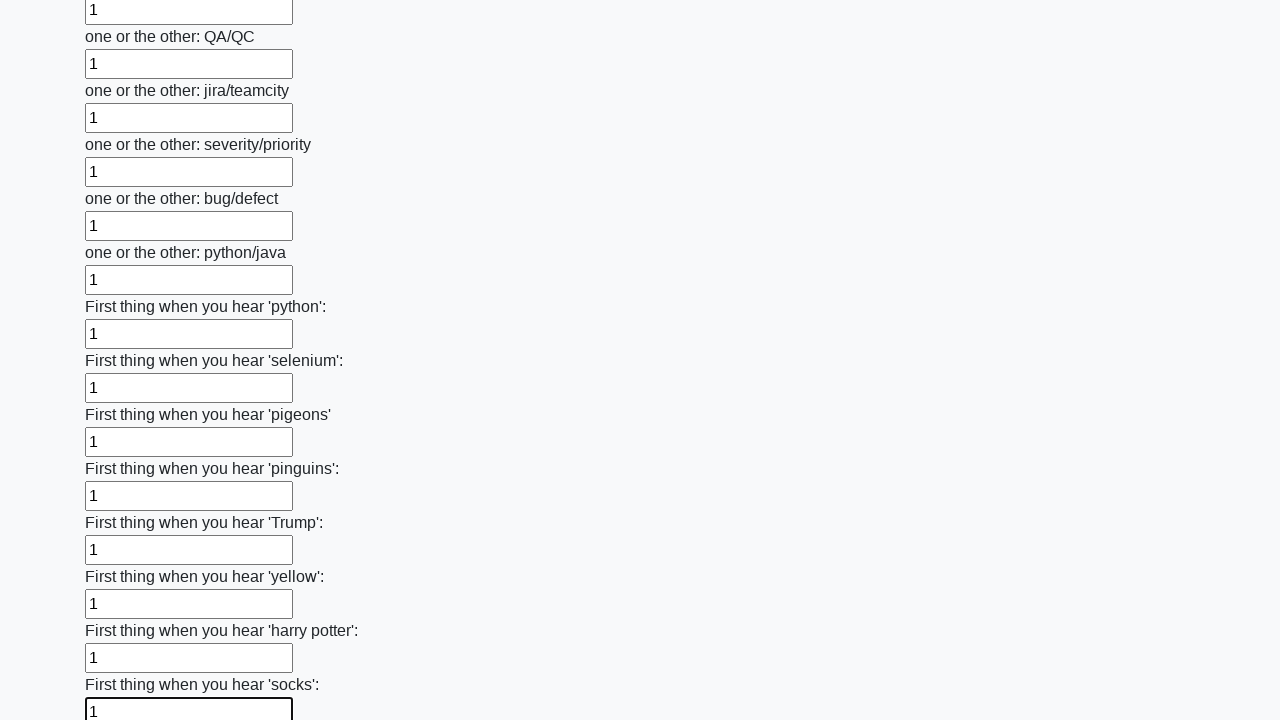

Clicked the submit button at (123, 611) on button.btn
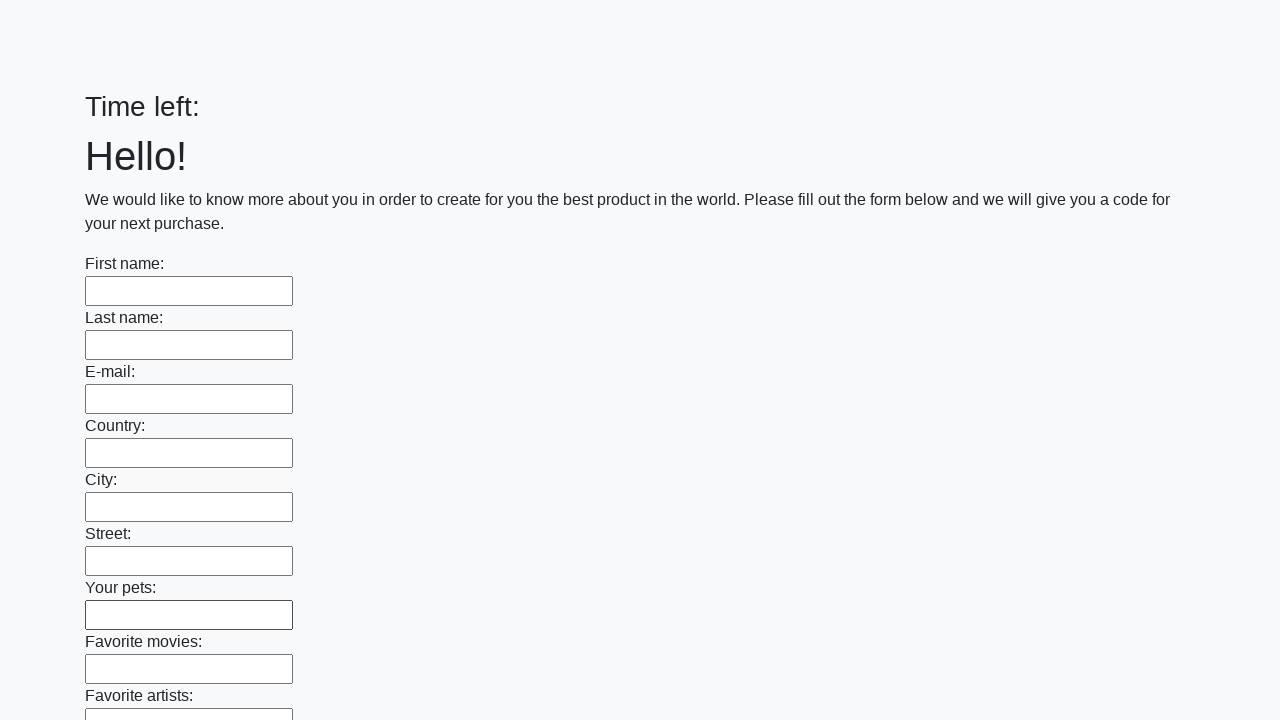

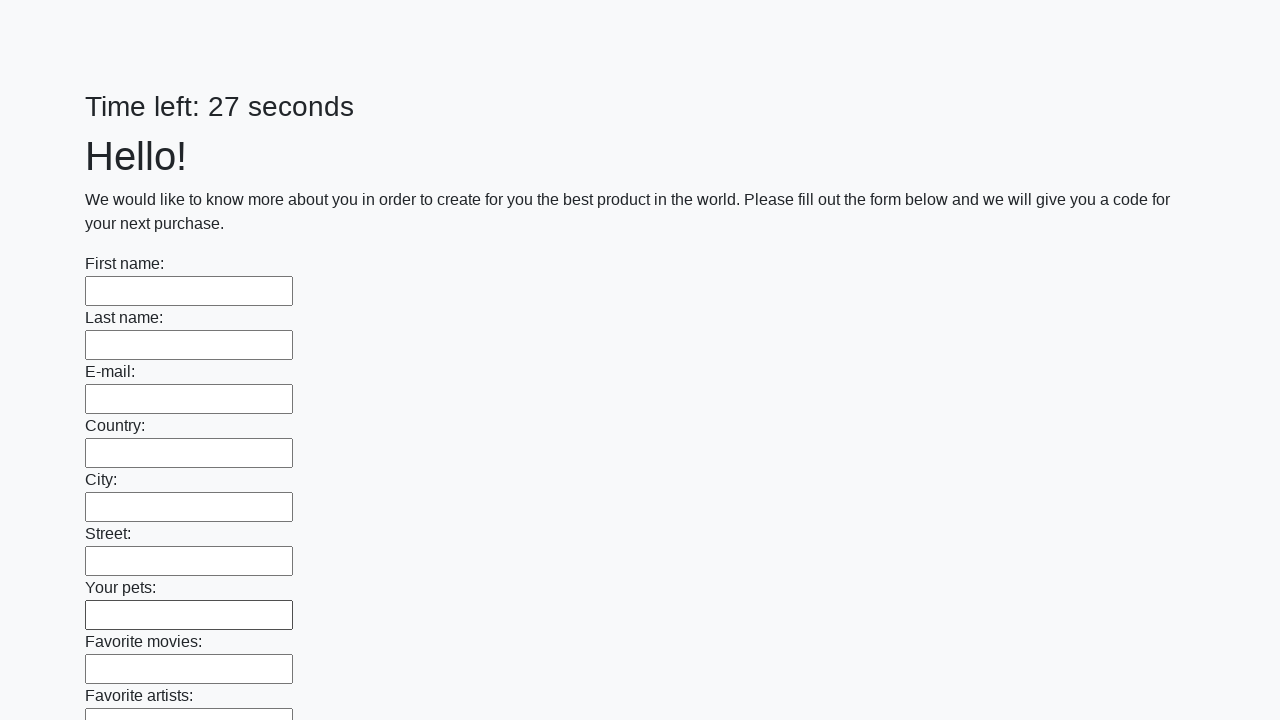